Tests Google Translate functionality by entering Ukrainian text and verifying translations into 20 different languages using a data-driven approach

Starting URL: https://translate.google.com/

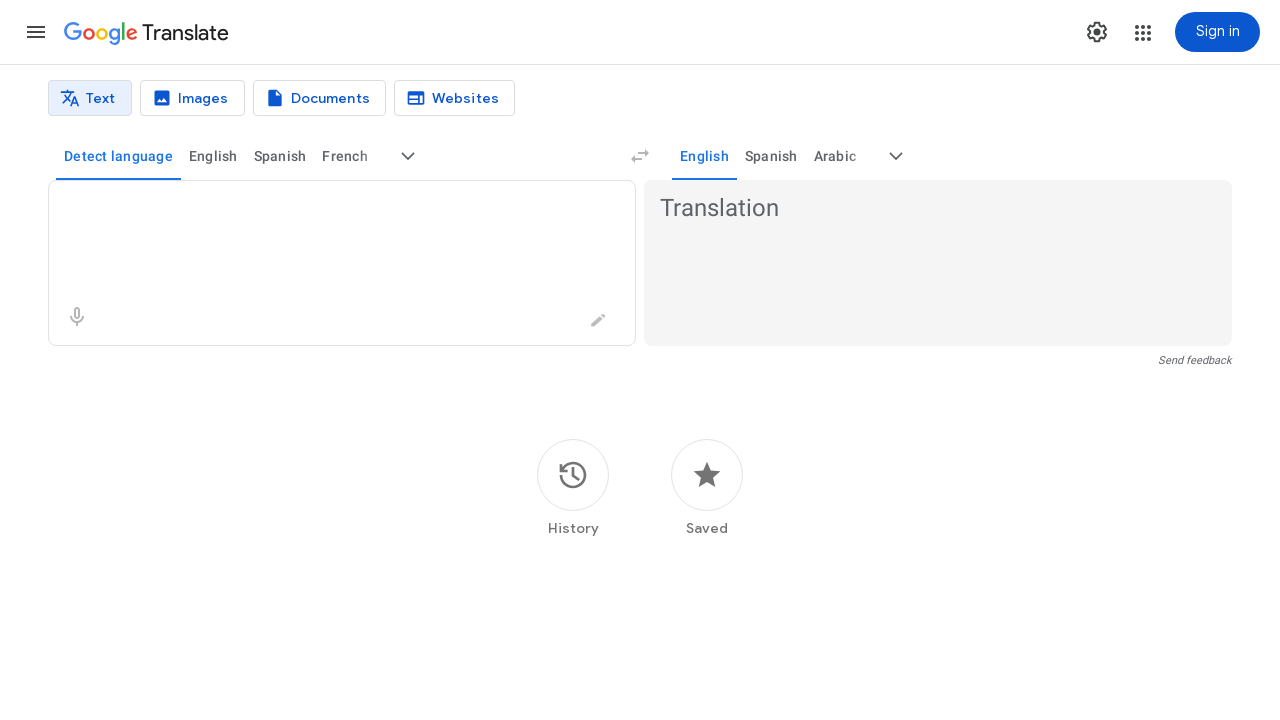

Navigated to Google Translate to test translation to en
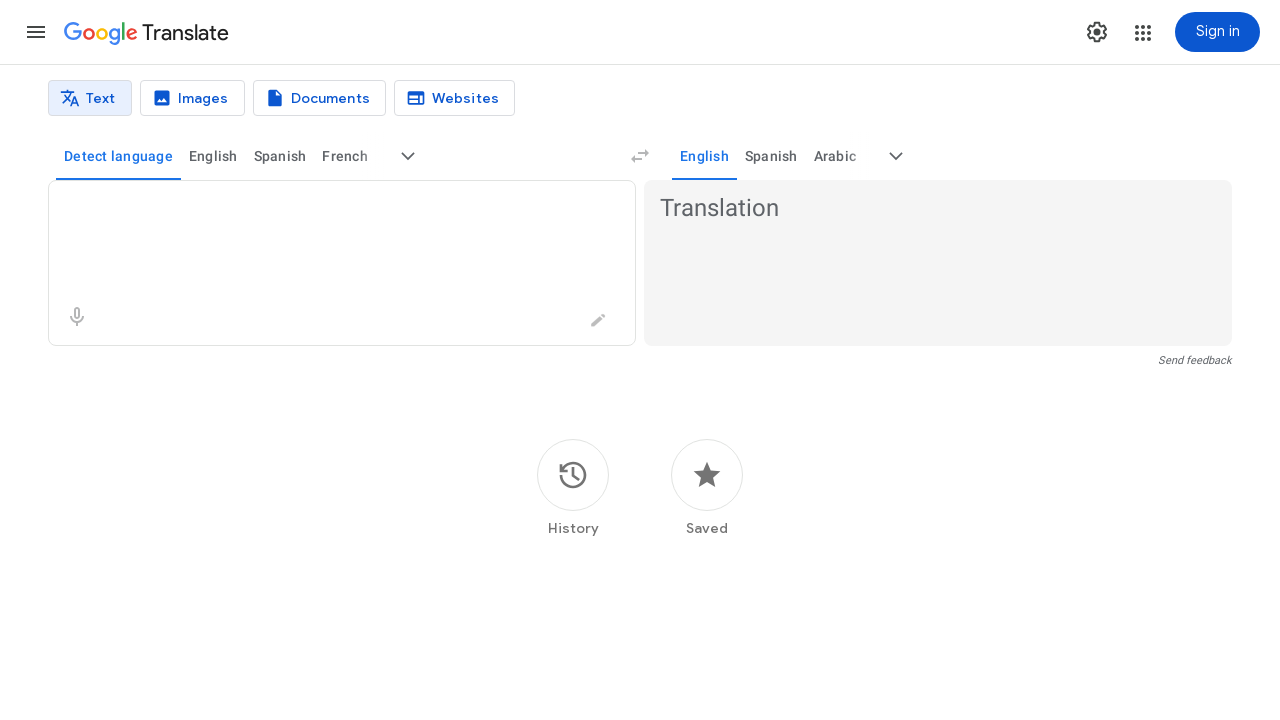

Entered Ukrainian source text 'Я круто вивчу TestNG' on textarea[aria-label='Source text']
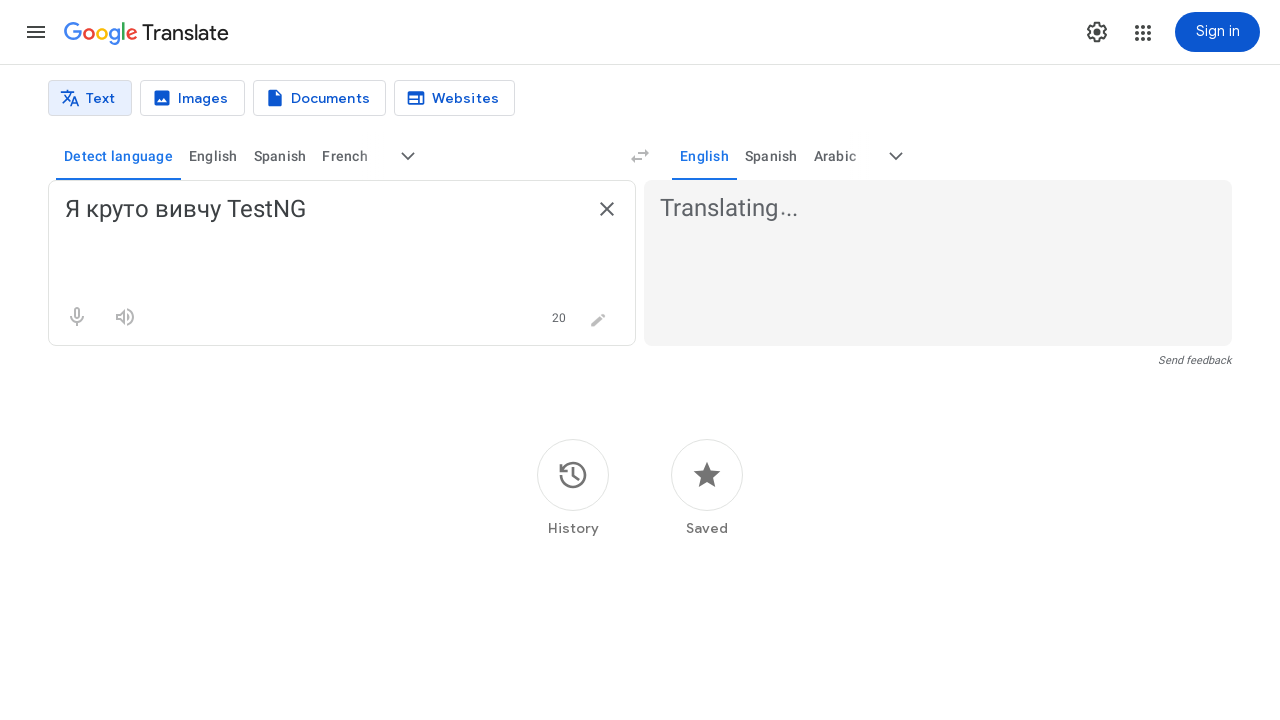

Clicked 'More target languages' button to open language selection dialog at (896, 156) on button[aria-label='More target languages']
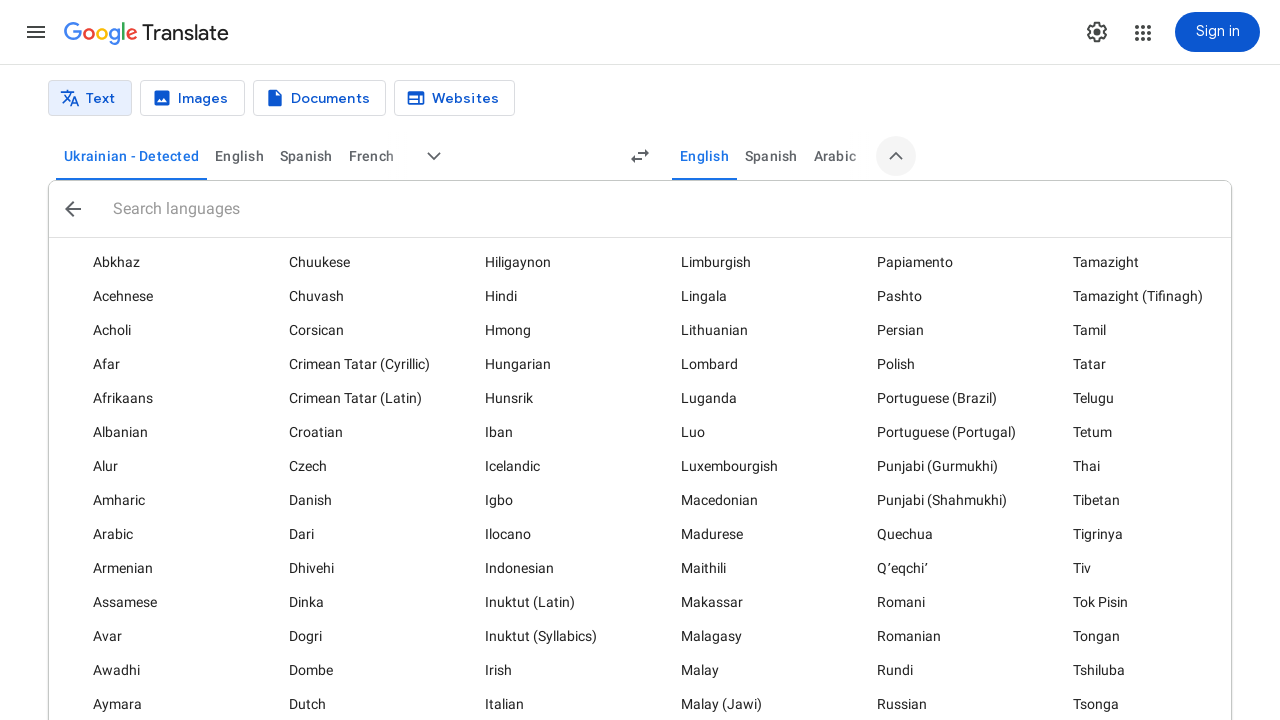

Language selection dialog loaded with language code 'en'
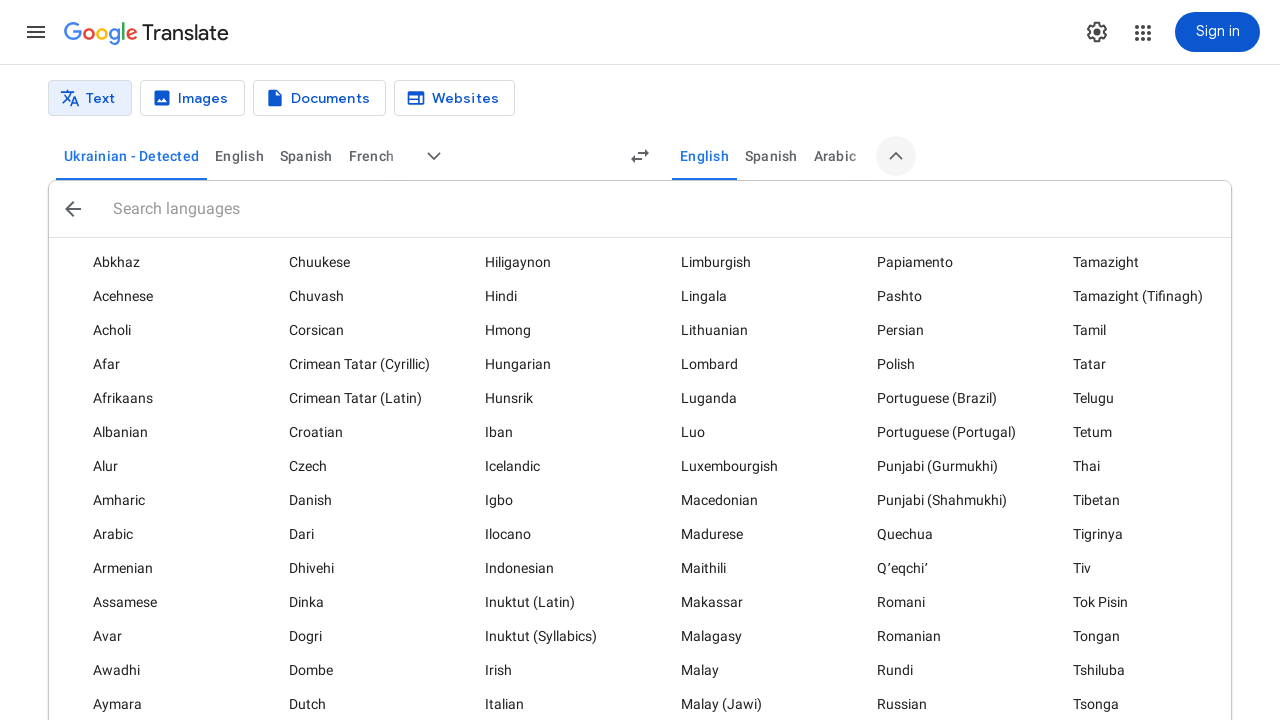

Selected target language 'en' at (350, 360) on (//div[@data-language-code='en'])[2]
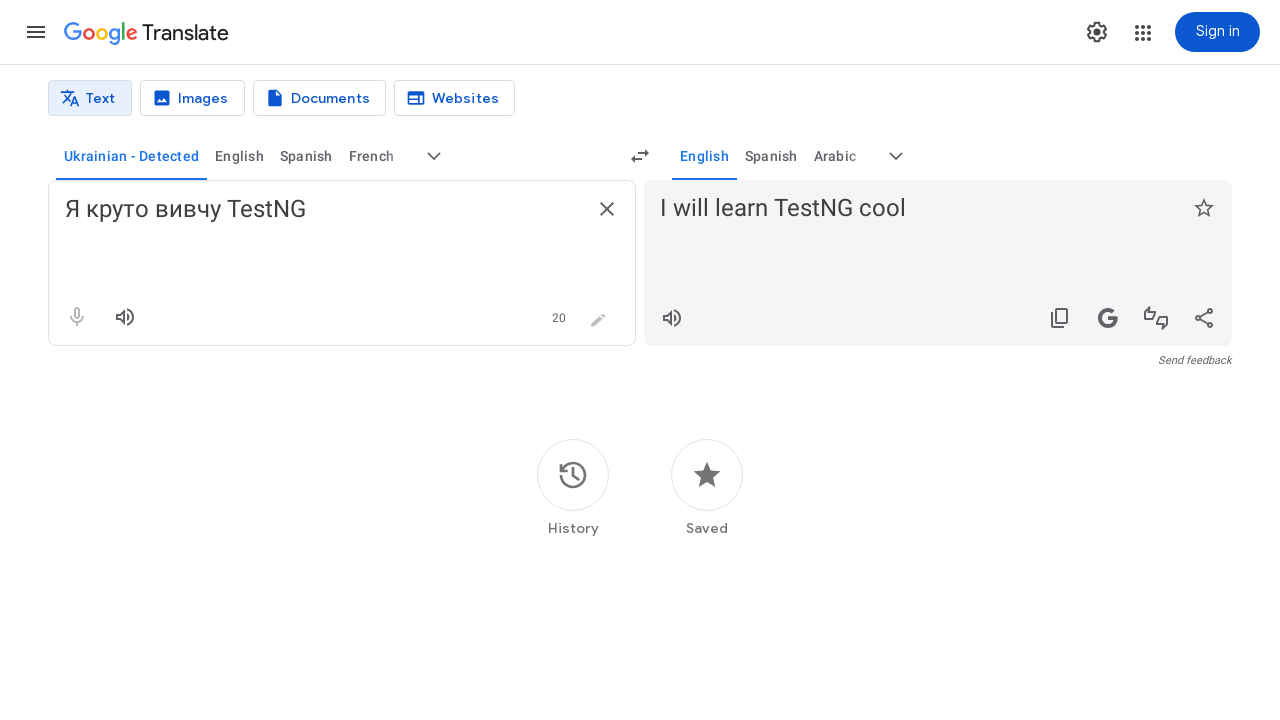

Translation to en completed and displayed
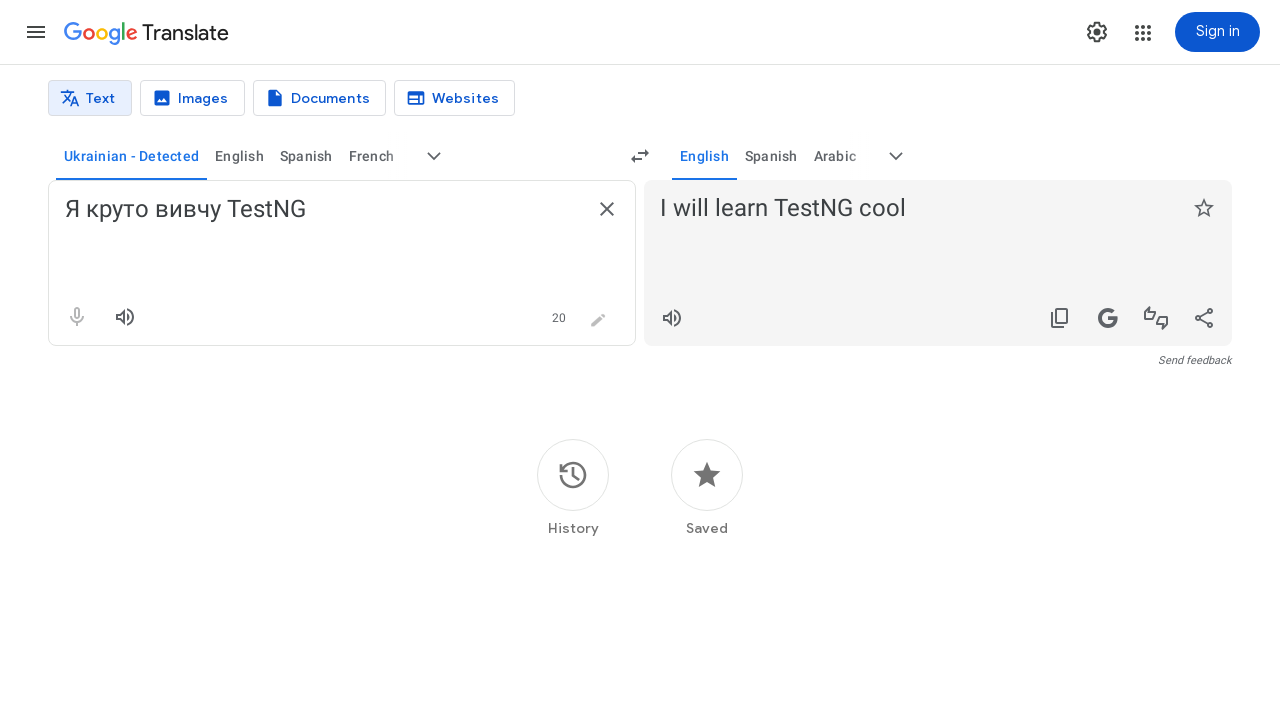

Navigated to Google Translate to test translation to bg
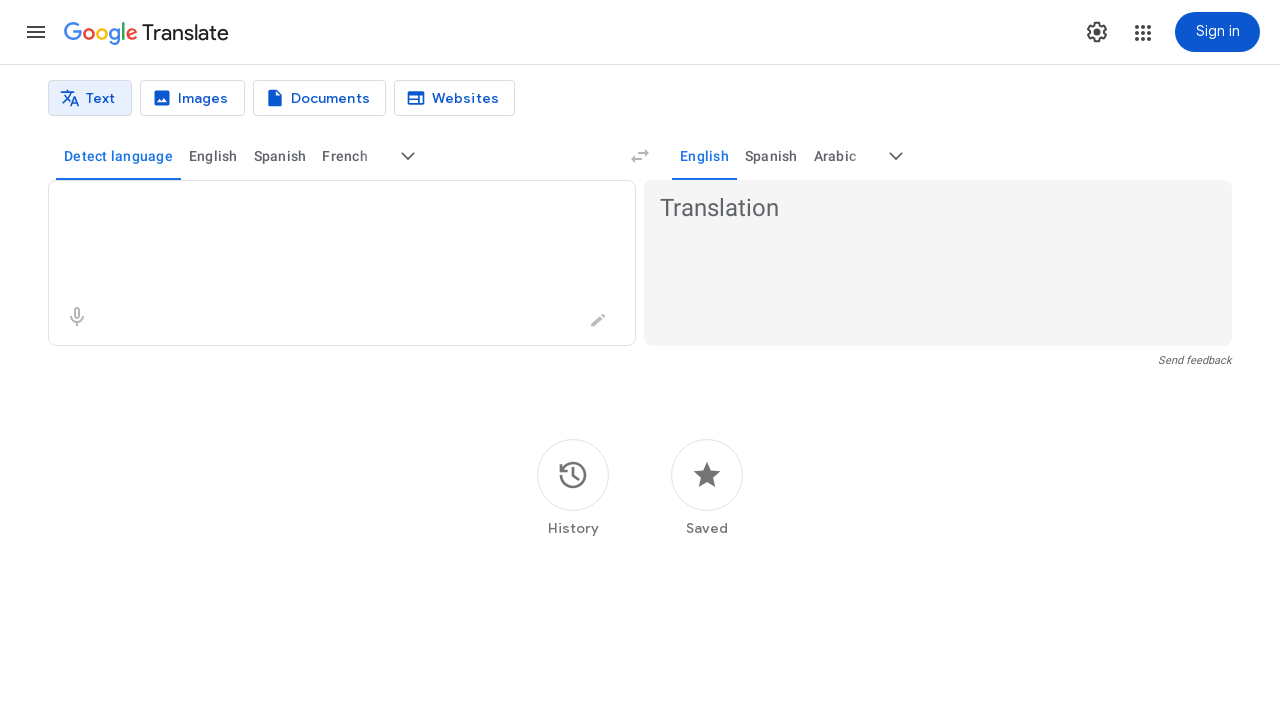

Entered Ukrainian source text 'Я круто вивчу TestNG' on textarea[aria-label='Source text']
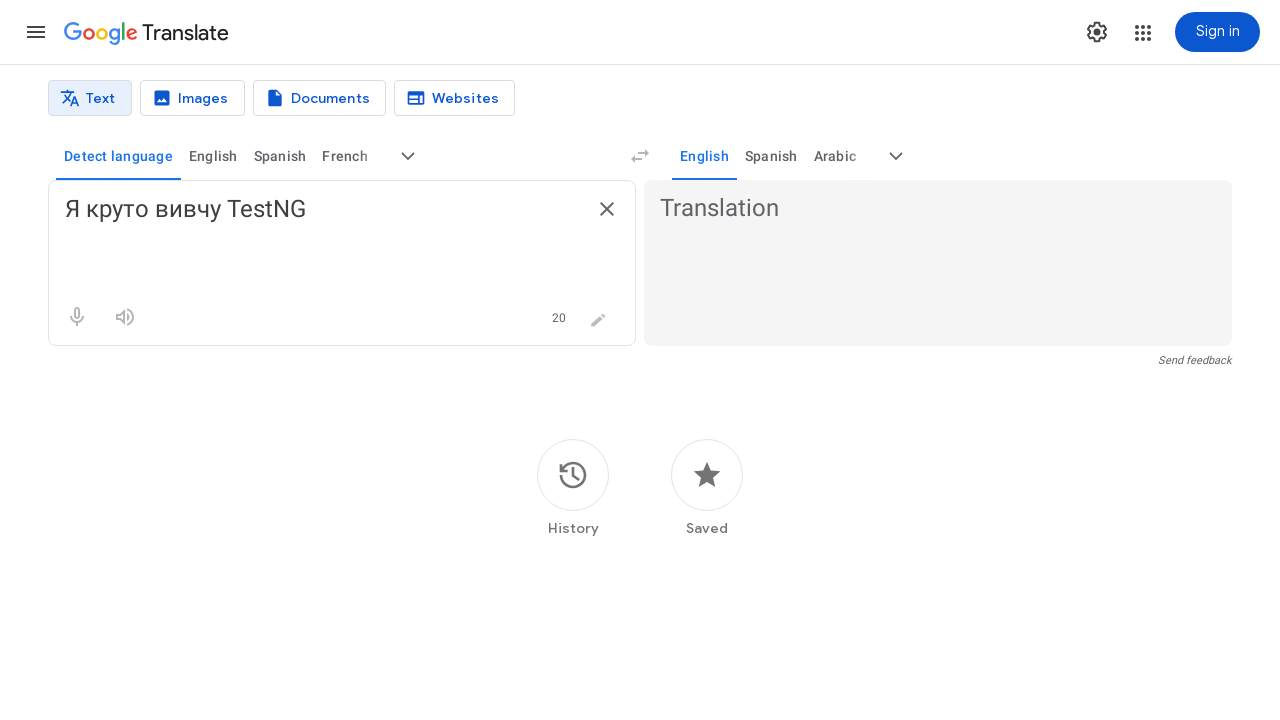

Clicked 'More target languages' button to open language selection dialog at (896, 156) on button[aria-label='More target languages']
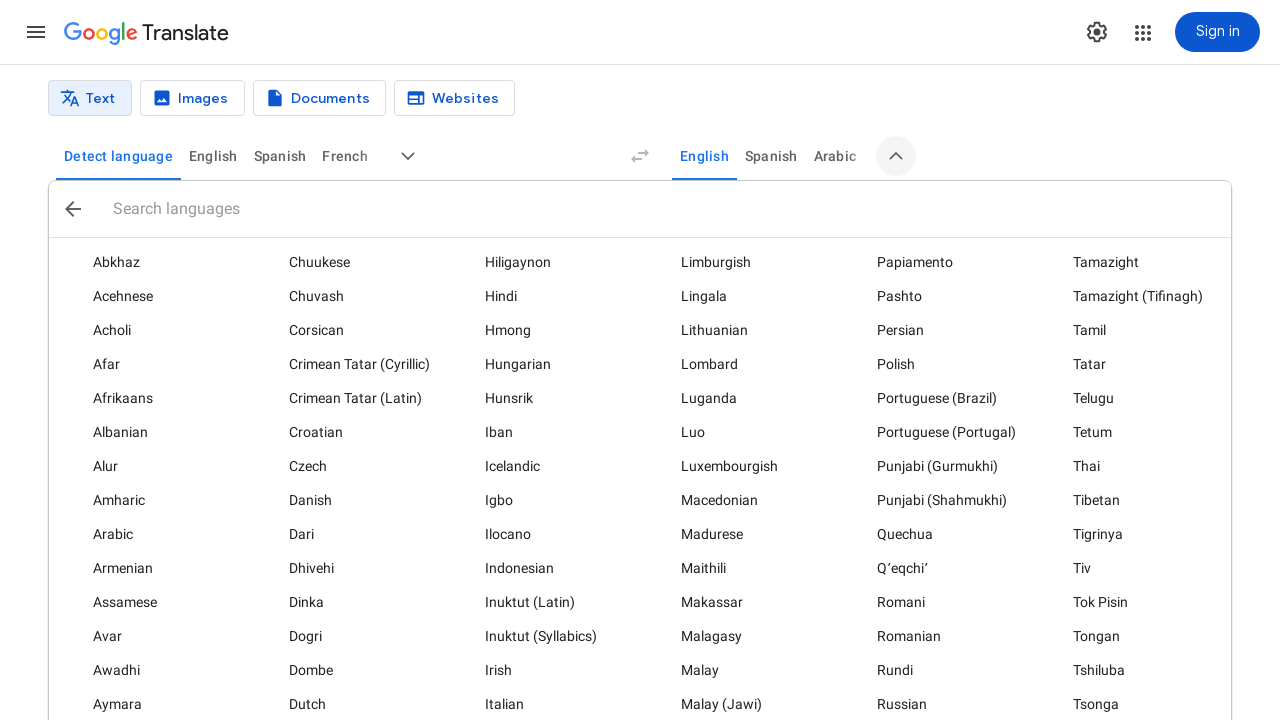

Language selection dialog loaded with language code 'bg'
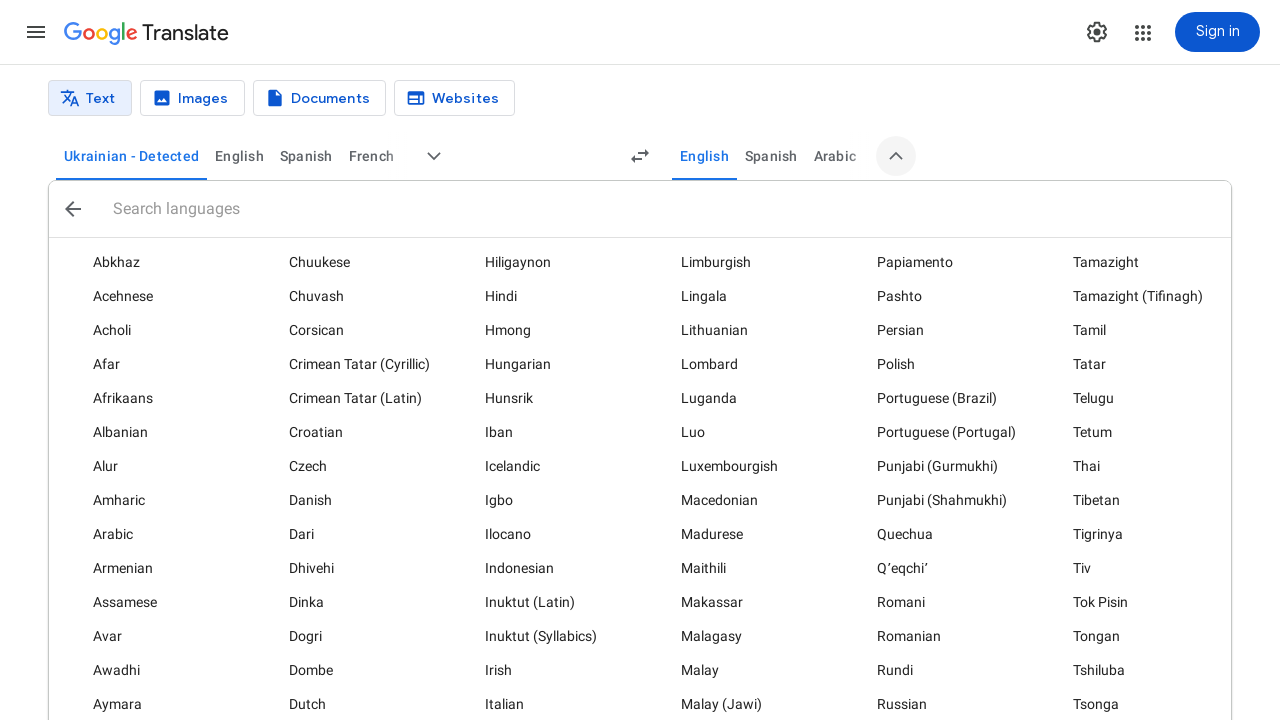

Selected target language 'bg' at (154, 360) on (//div[@data-language-code='bg'])[2]
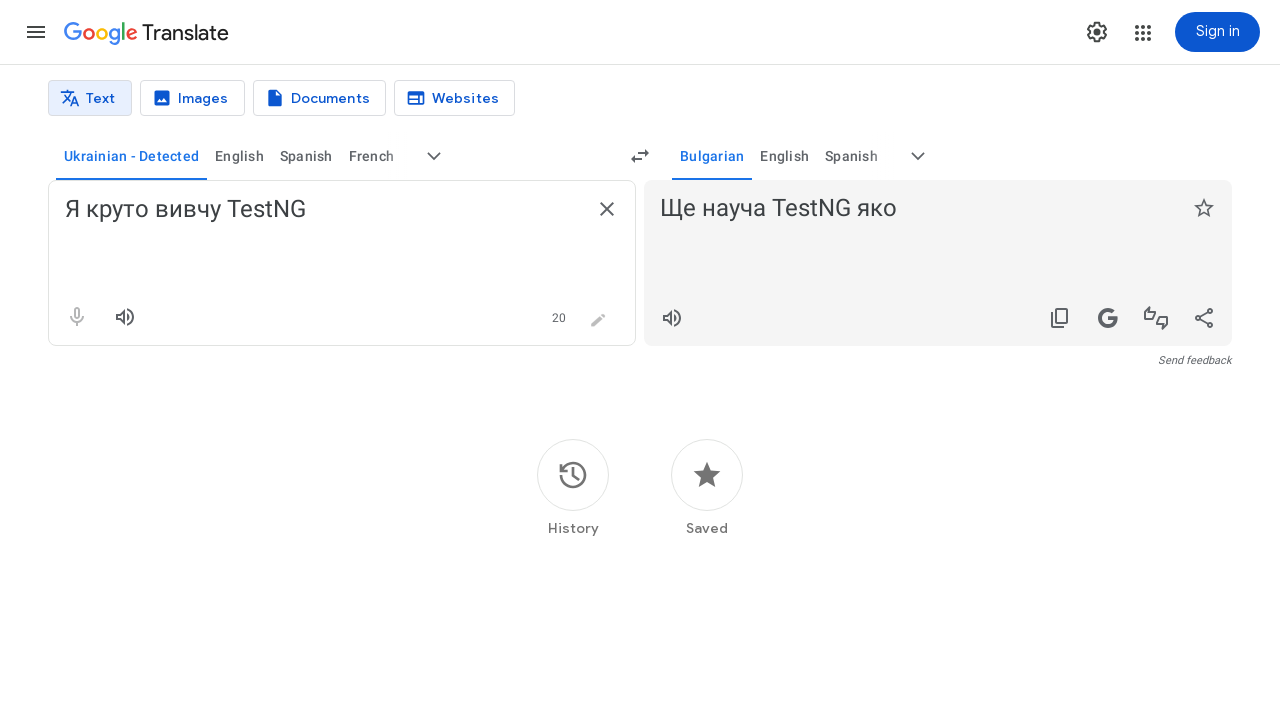

Translation to bg completed and displayed
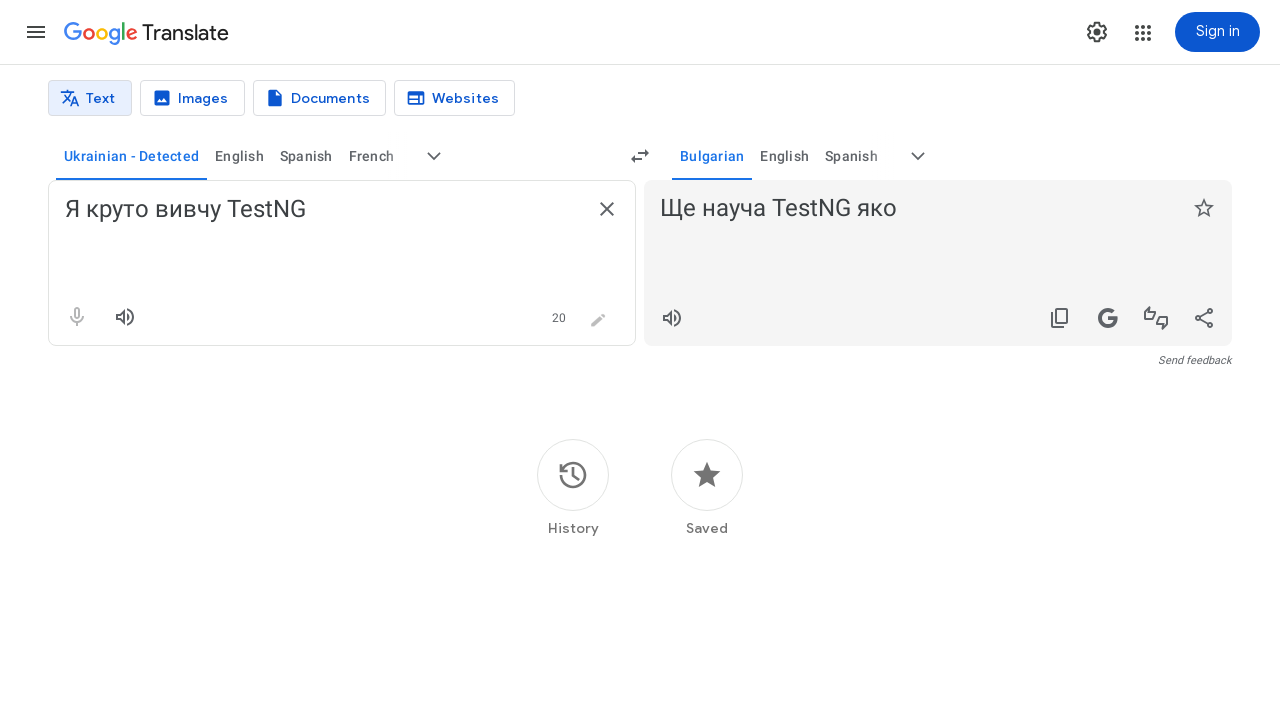

Navigated to Google Translate to test translation to ar
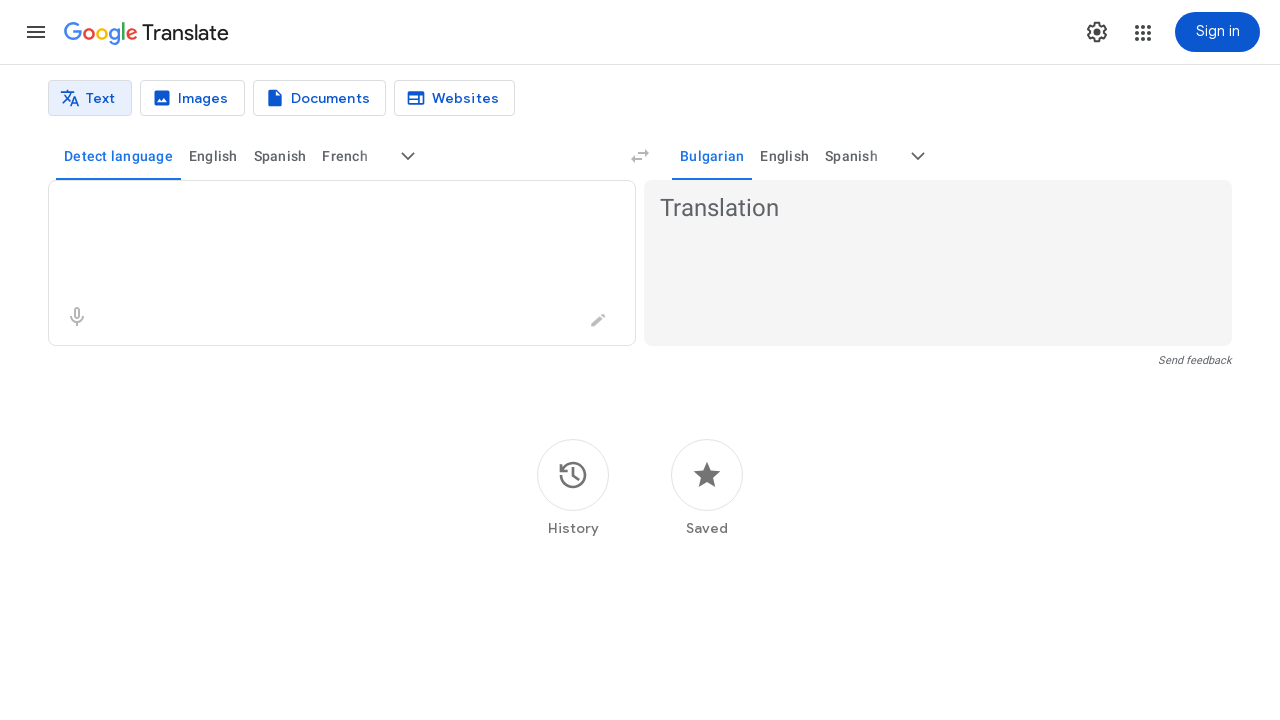

Entered Ukrainian source text 'Я круто вивчу TestNG' on textarea[aria-label='Source text']
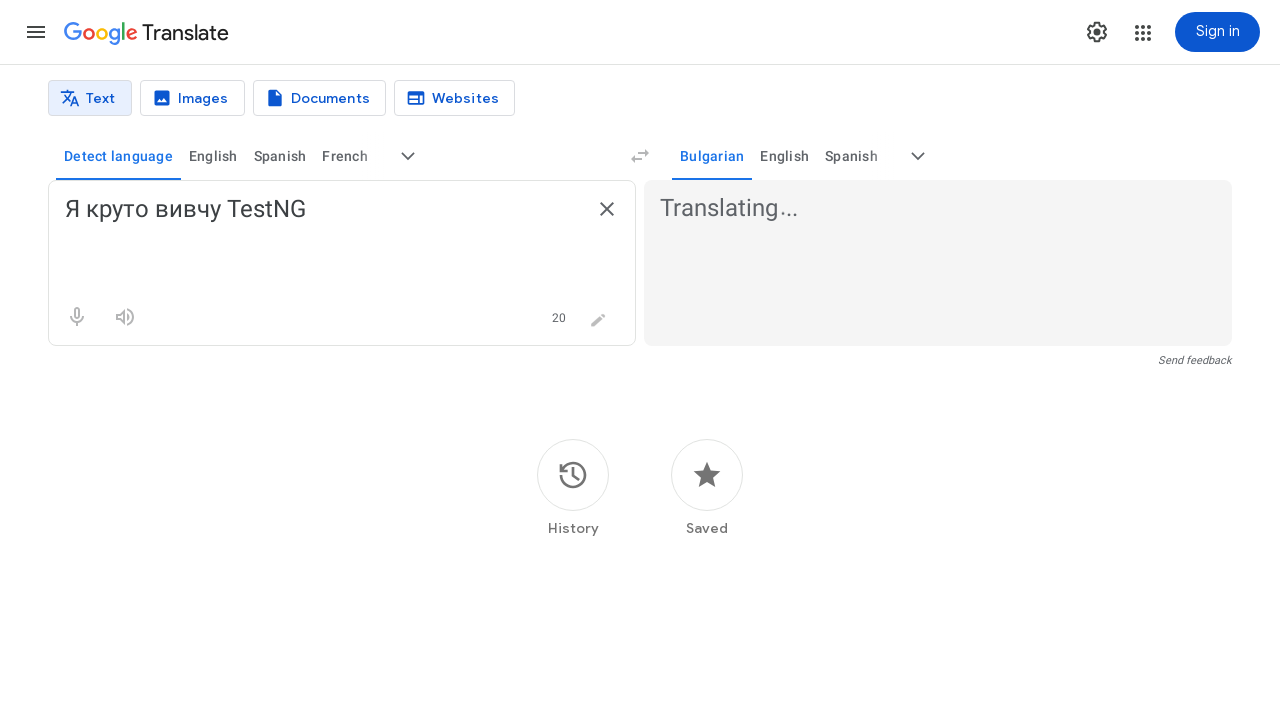

Clicked 'More target languages' button to open language selection dialog at (918, 156) on button[aria-label='More target languages']
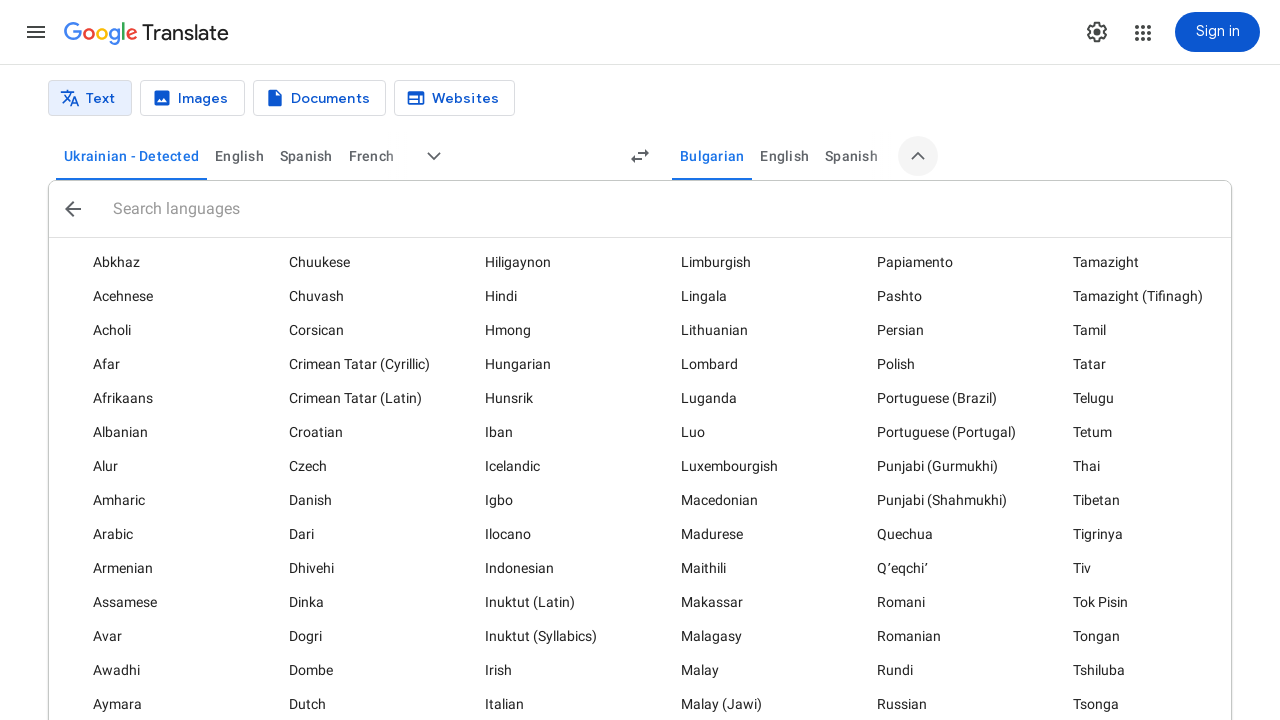

Language selection dialog loaded with language code 'ar'
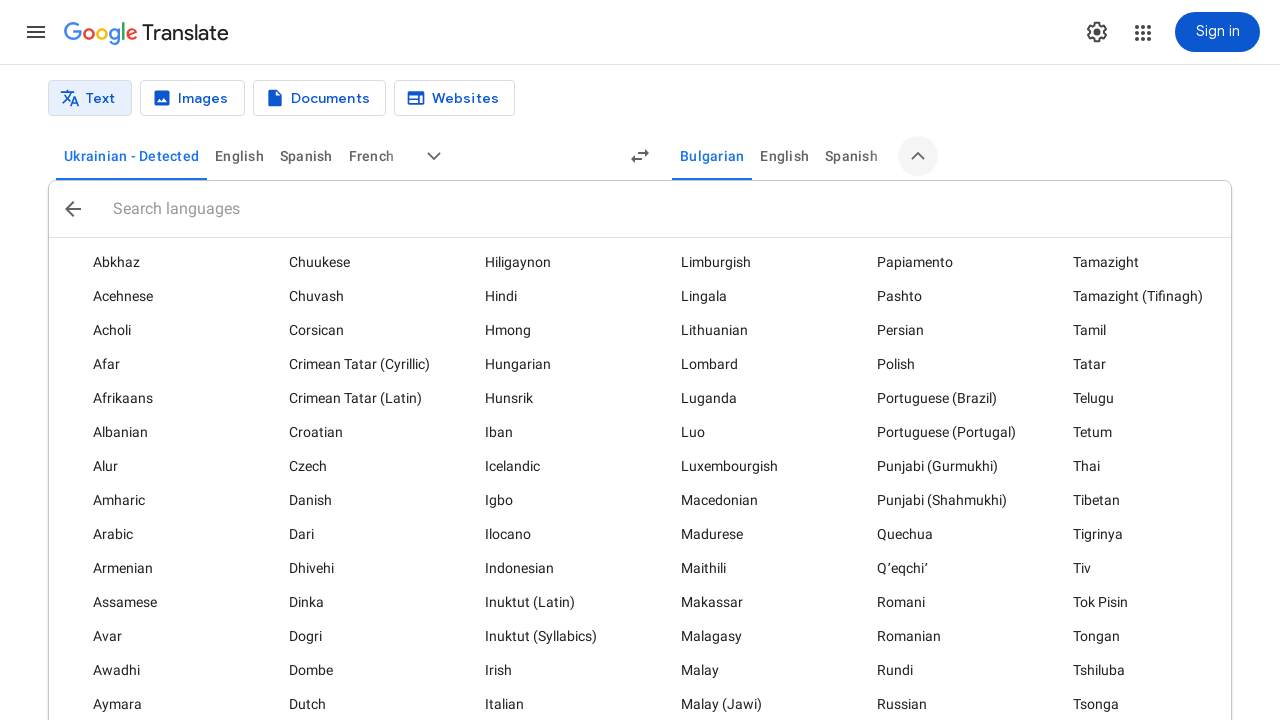

Selected target language 'ar' at (154, 534) on (//div[@data-language-code='ar'])[2]
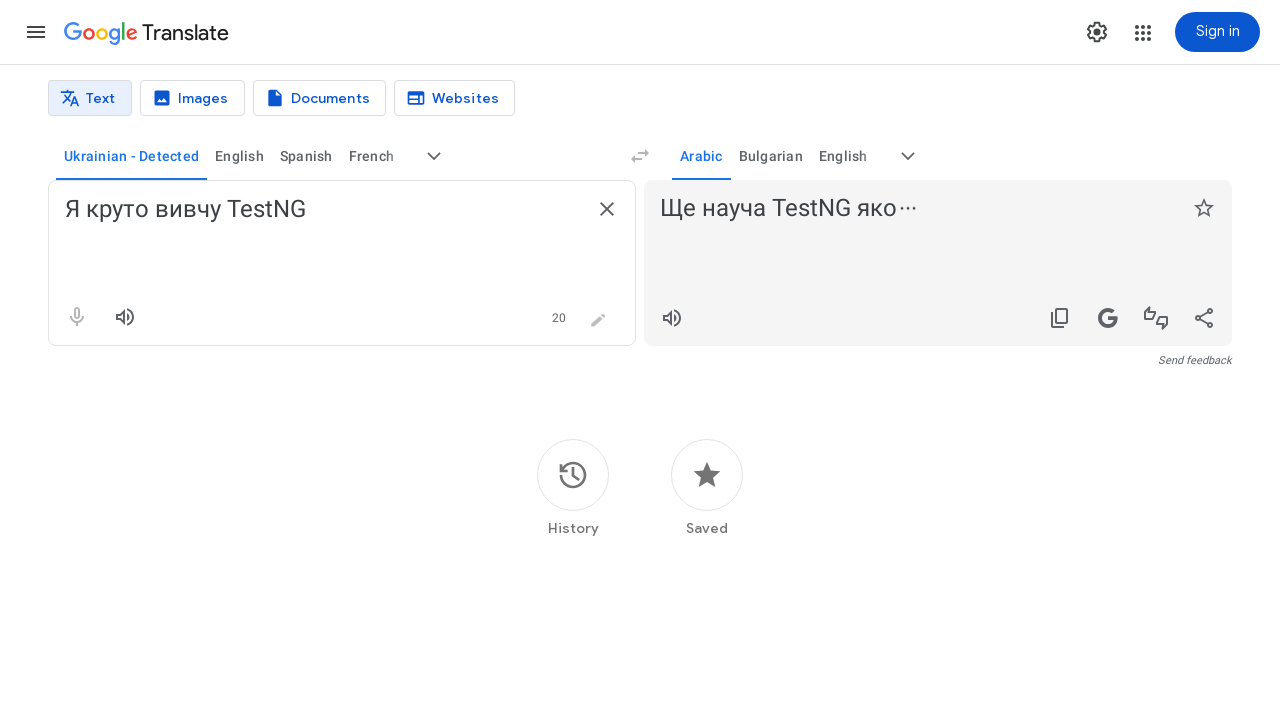

Translation to ar completed and displayed
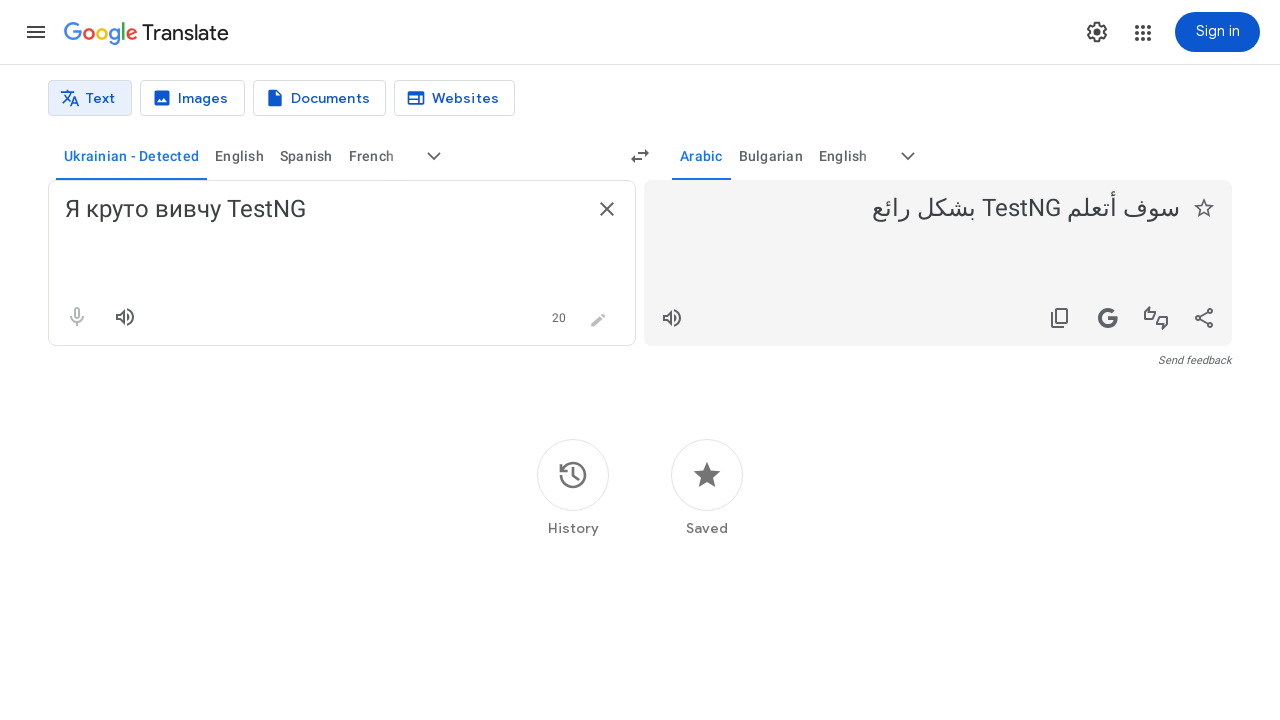

Navigated to Google Translate to test translation to de
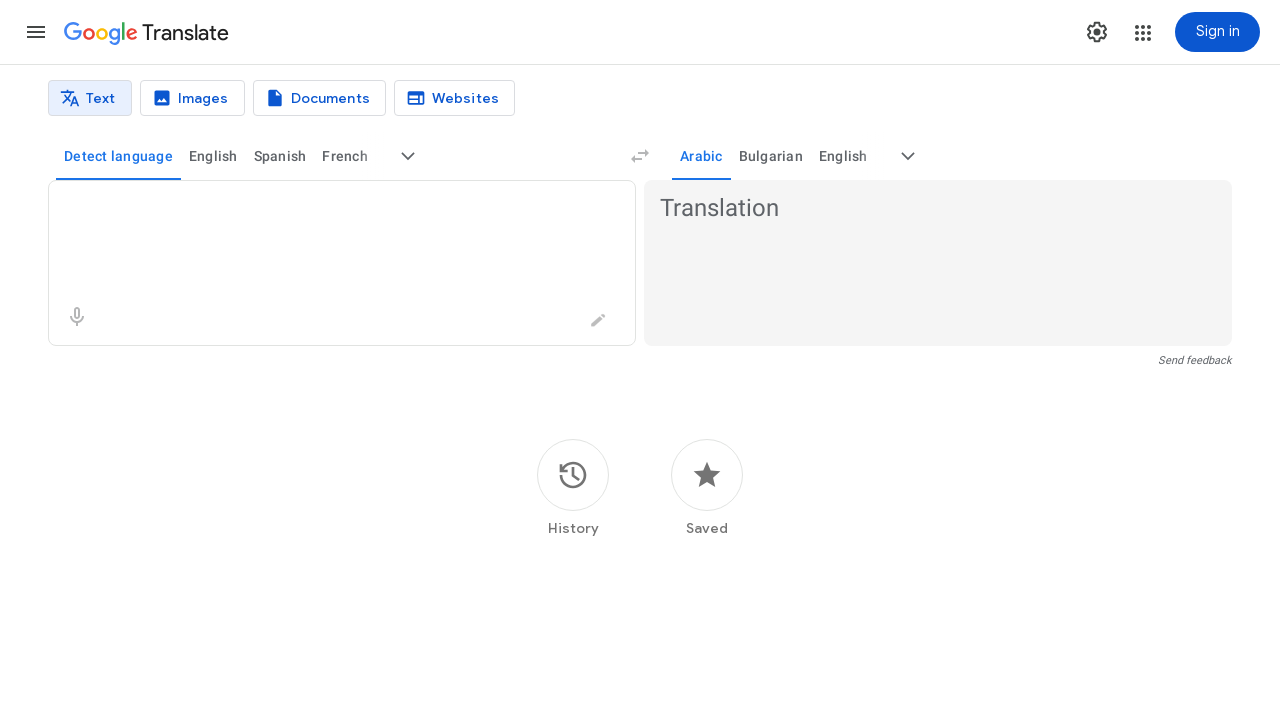

Entered Ukrainian source text 'Я круто вивчу TestNG' on textarea[aria-label='Source text']
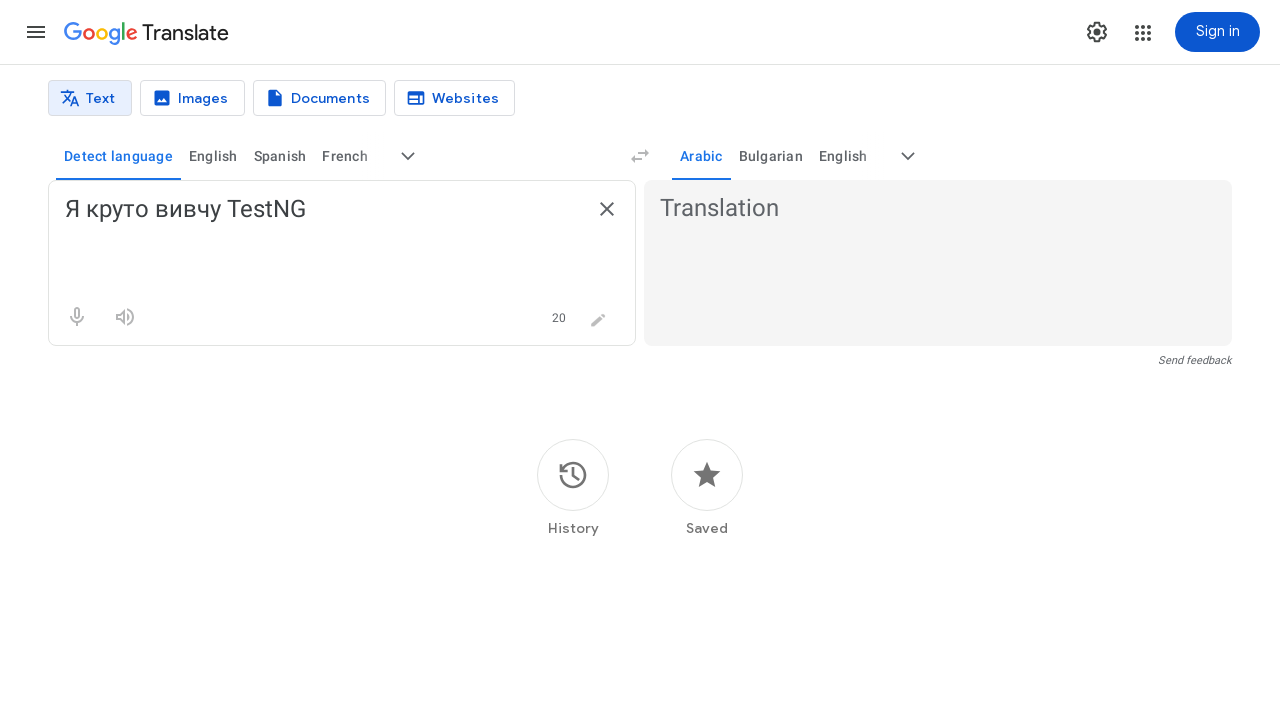

Clicked 'More target languages' button to open language selection dialog at (908, 156) on button[aria-label='More target languages']
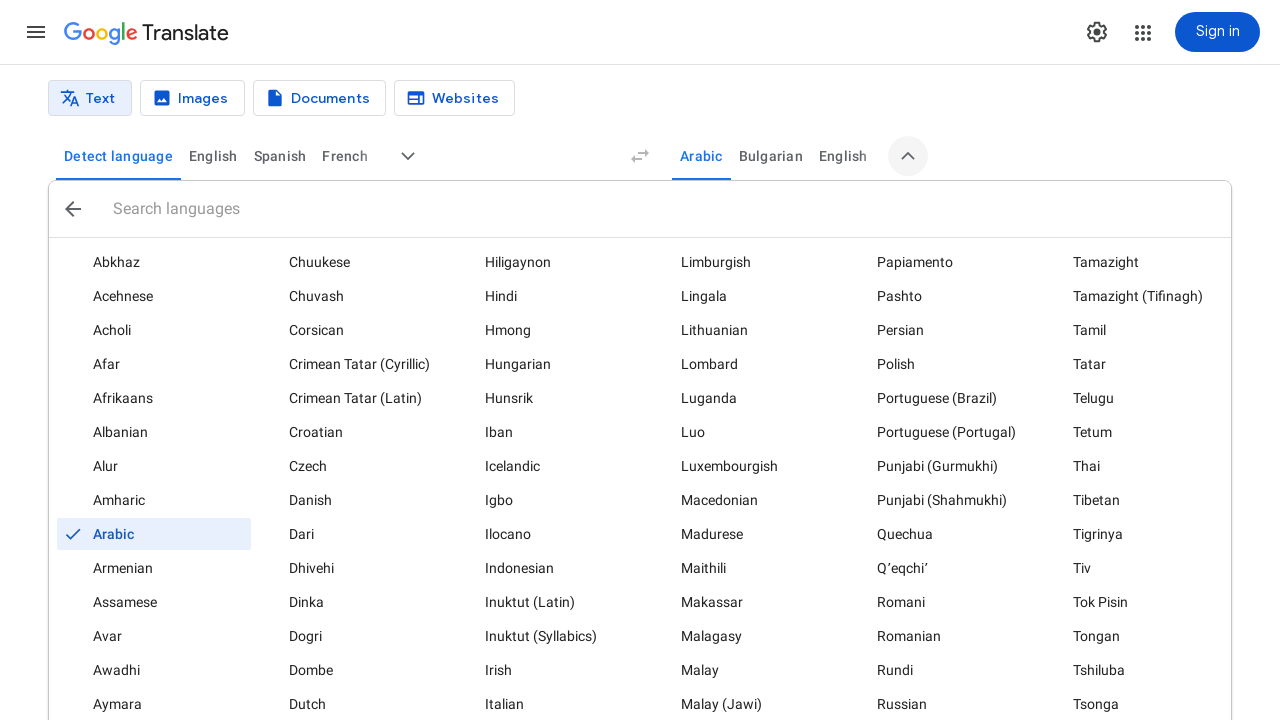

Language selection dialog loaded with language code 'de'
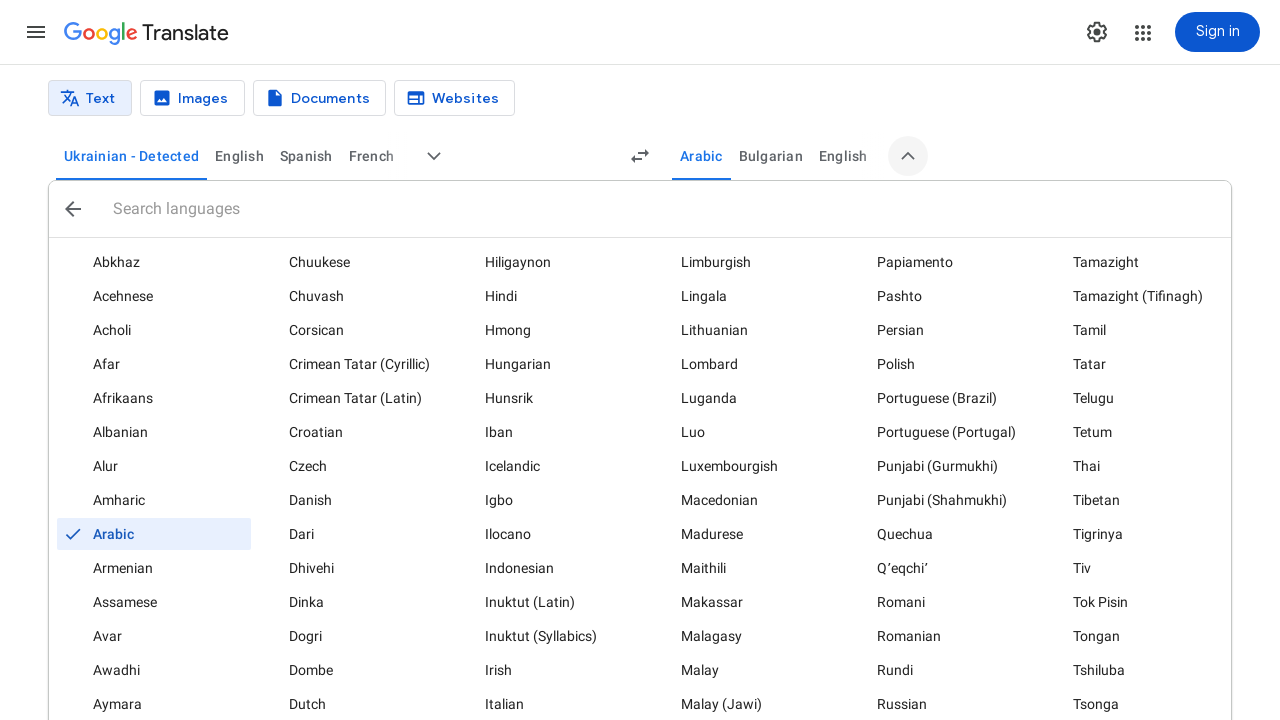

Selected target language 'de' at (350, 361) on (//div[@data-language-code='de'])[2]
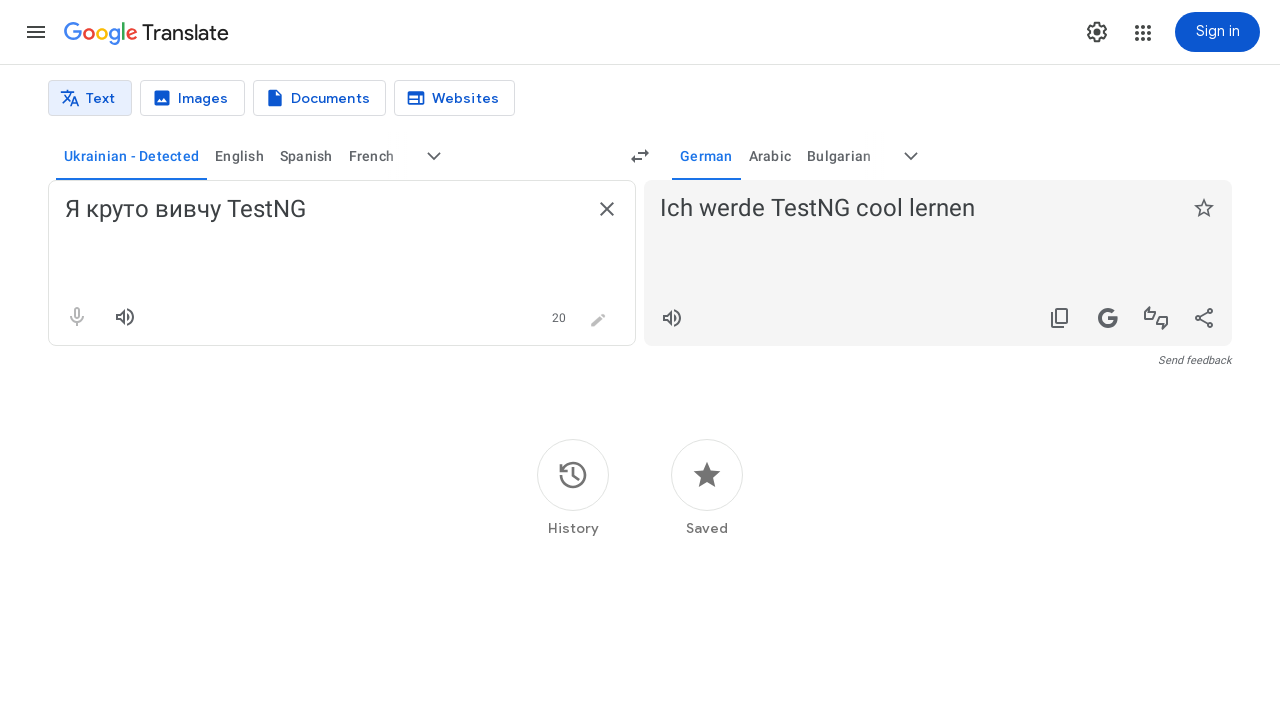

Translation to de completed and displayed
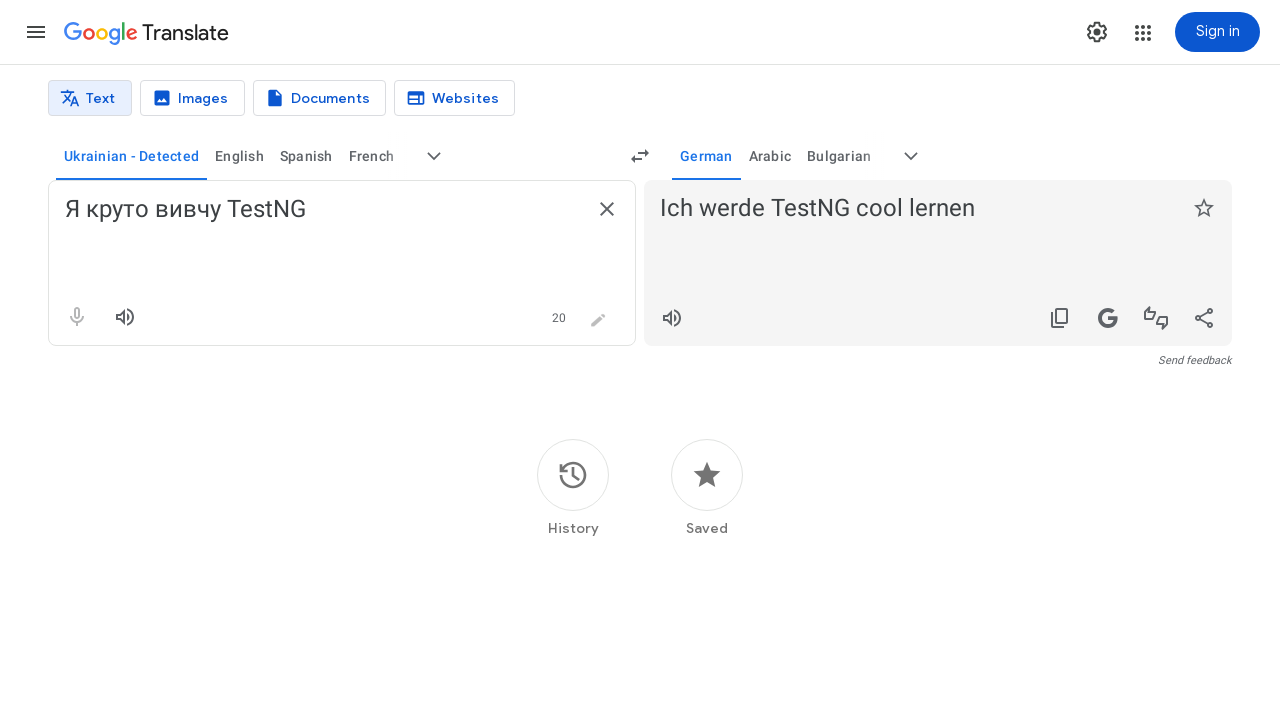

Navigated to Google Translate to test translation to fr
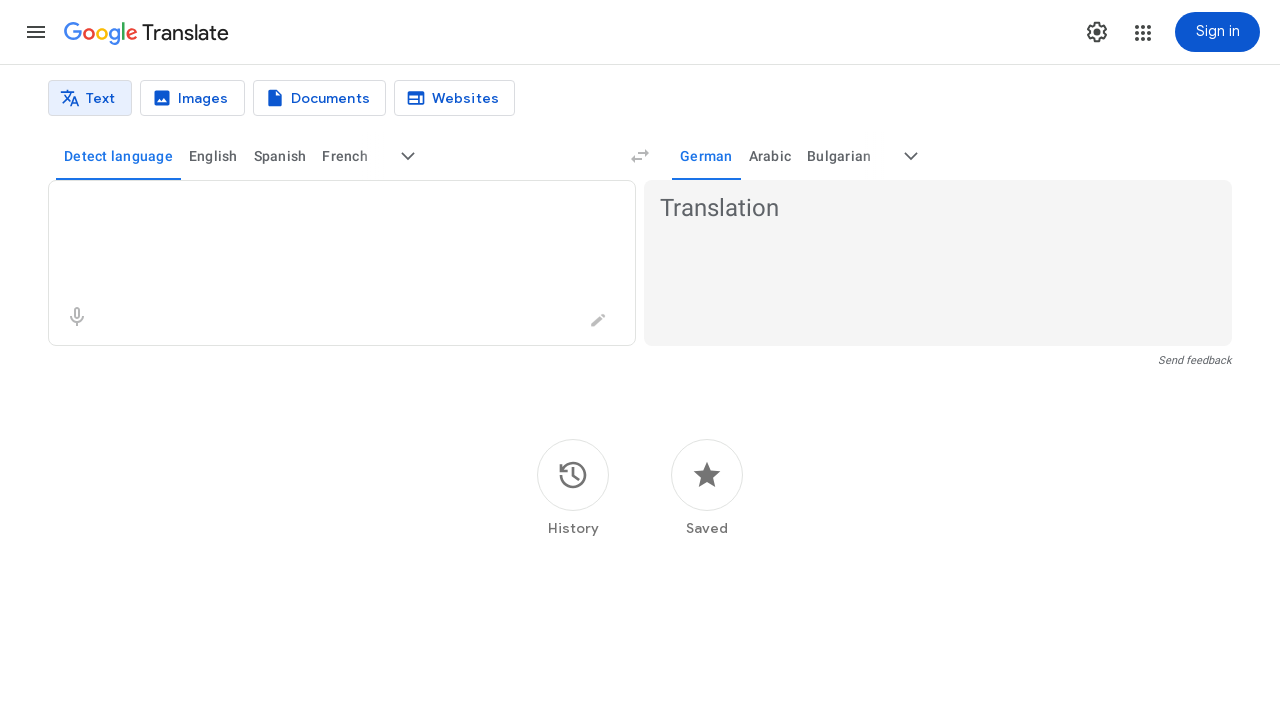

Entered Ukrainian source text 'Я круто вивчу TestNG' on textarea[aria-label='Source text']
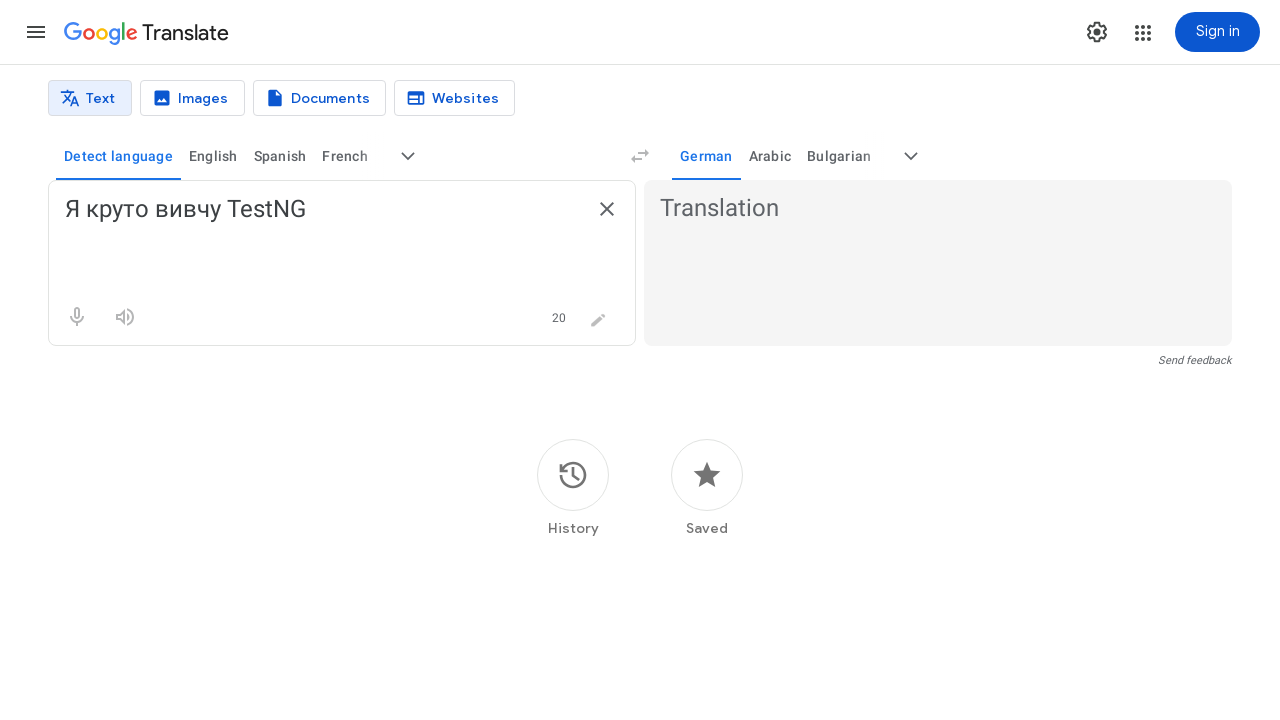

Clicked 'More target languages' button to open language selection dialog at (911, 156) on button[aria-label='More target languages']
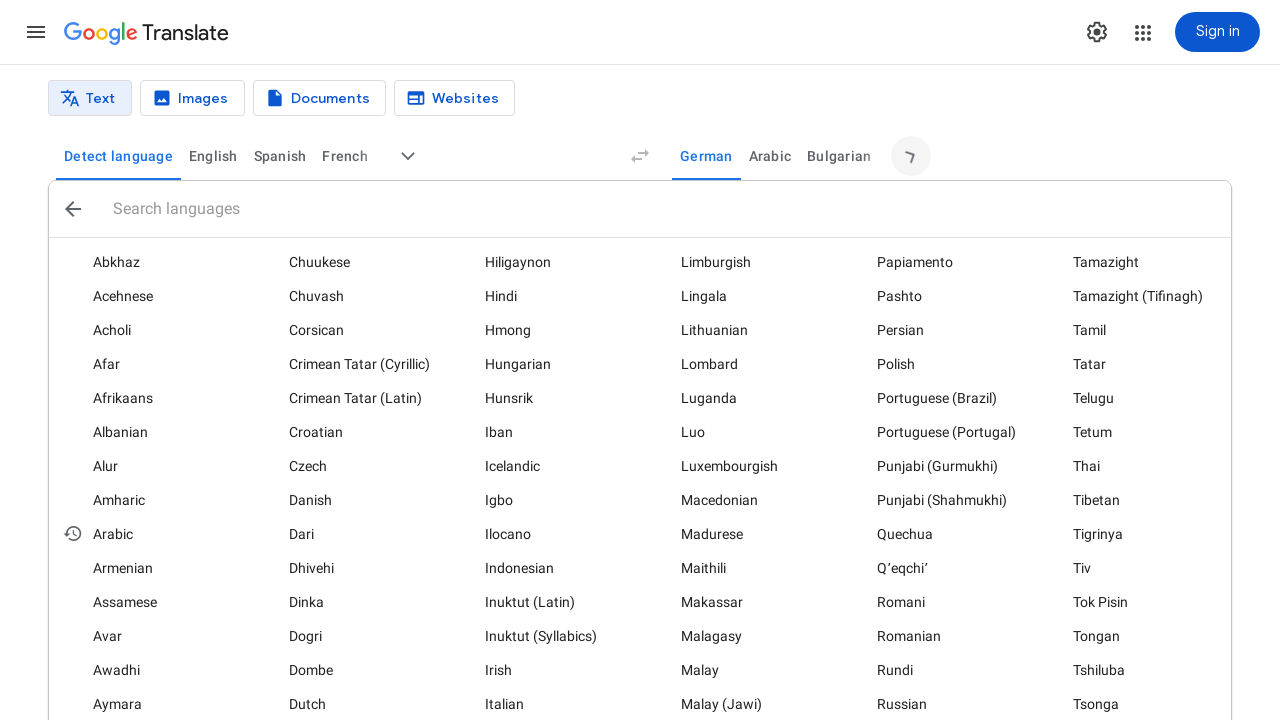

Language selection dialog loaded with language code 'fr'
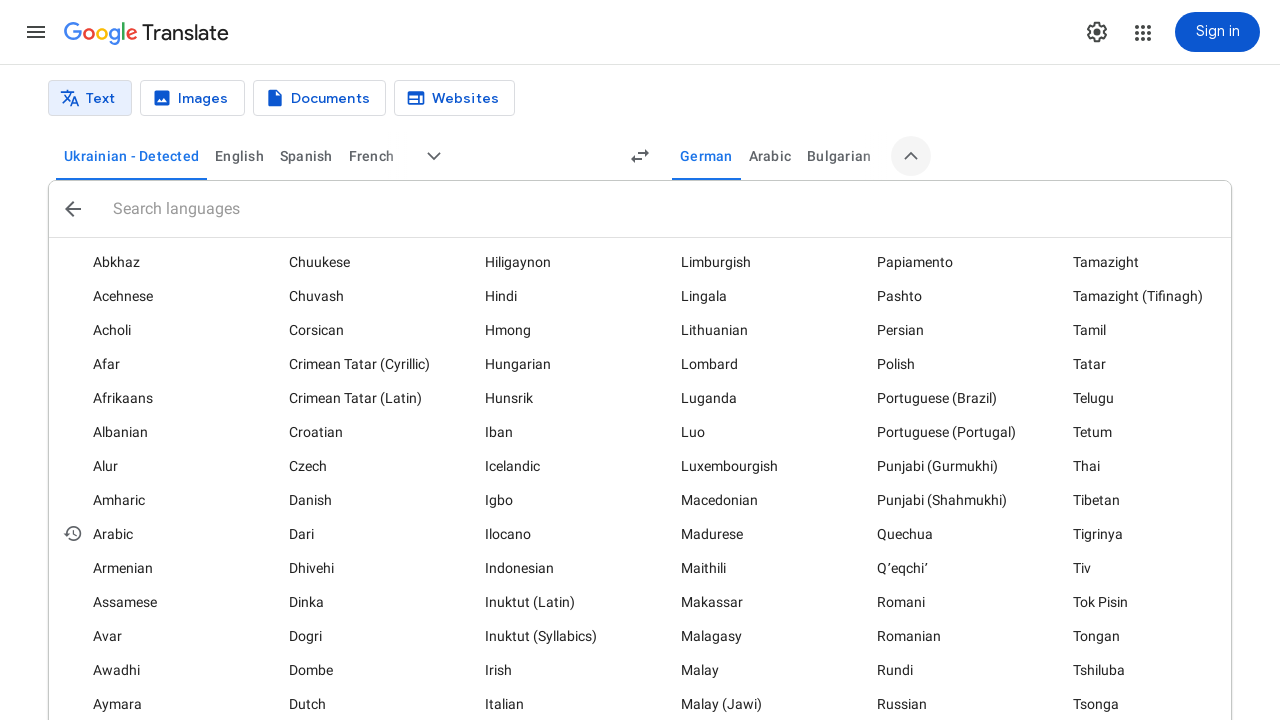

Selected target language 'fr' at (350, 360) on (//div[@data-language-code='fr'])[2]
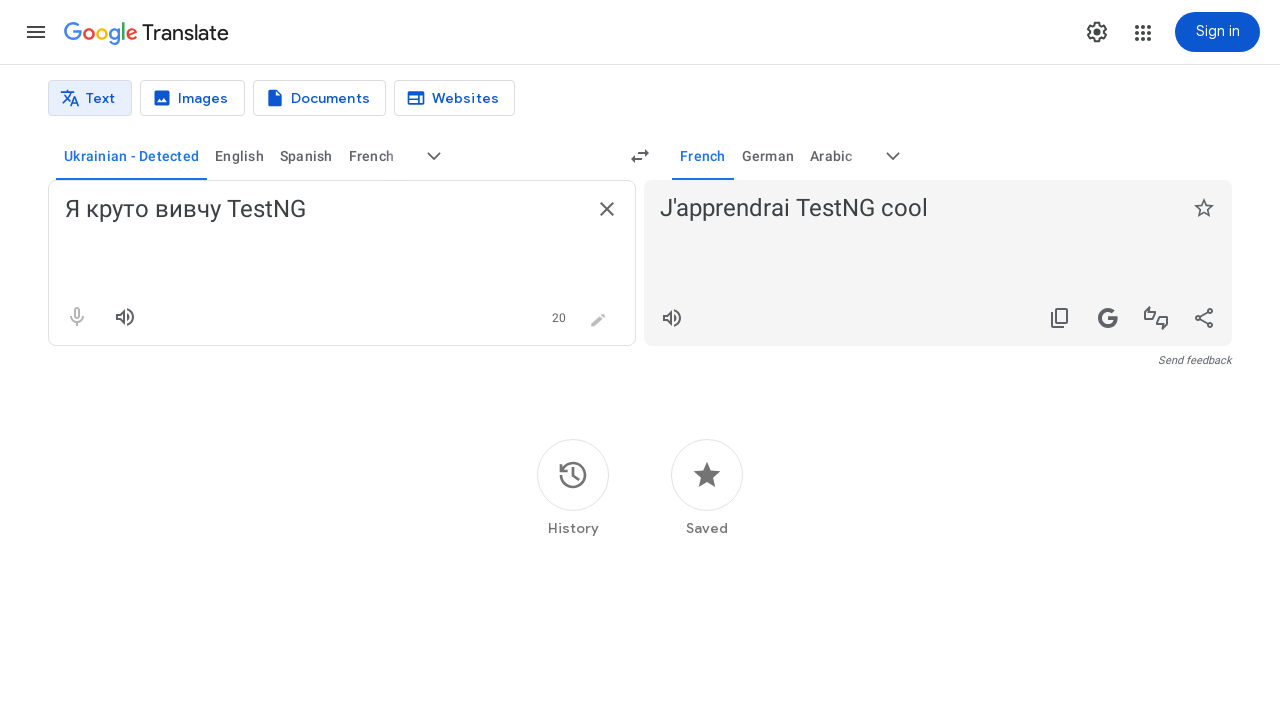

Translation to fr completed and displayed
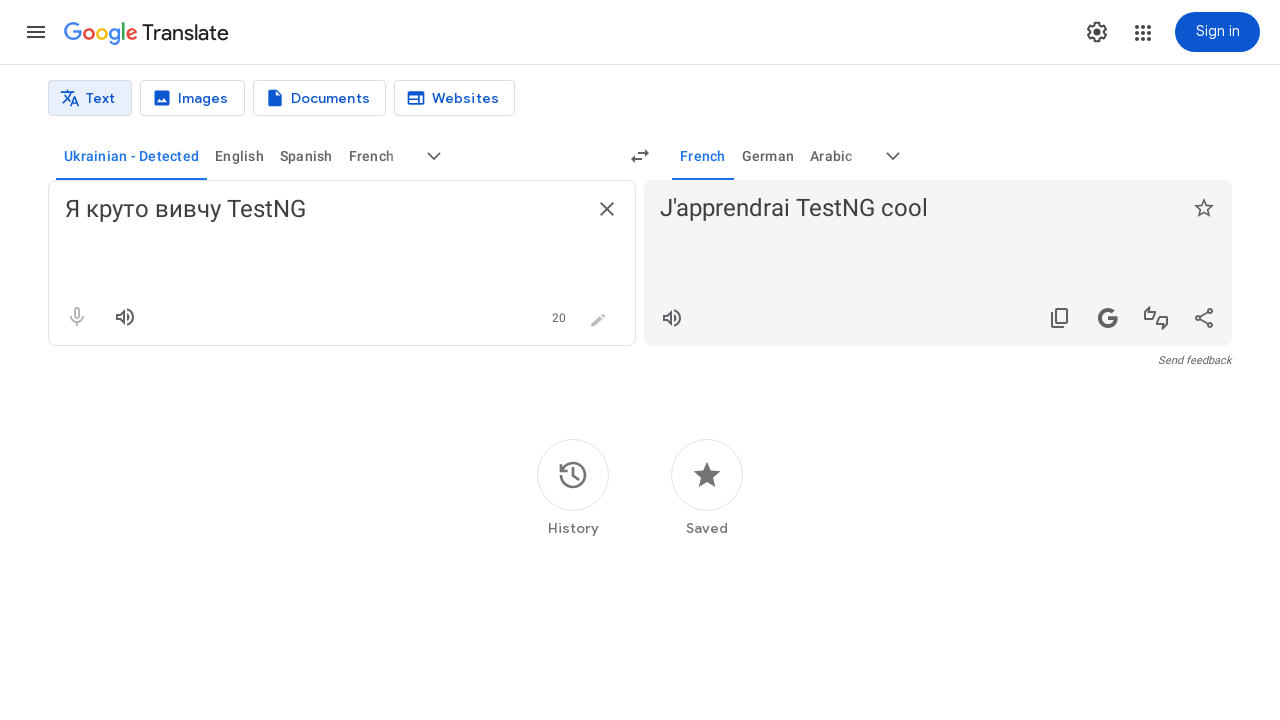

Navigated to Google Translate to test translation to nl
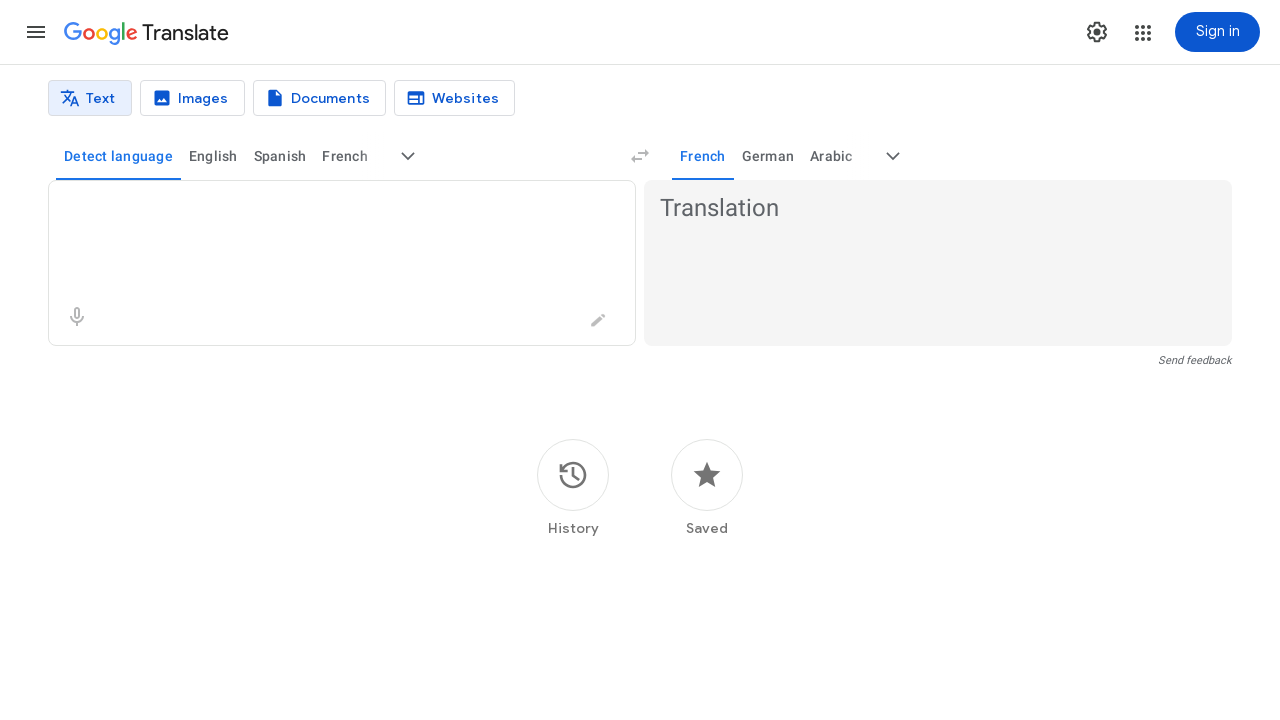

Entered Ukrainian source text 'Я круто вивчу TestNG' on textarea[aria-label='Source text']
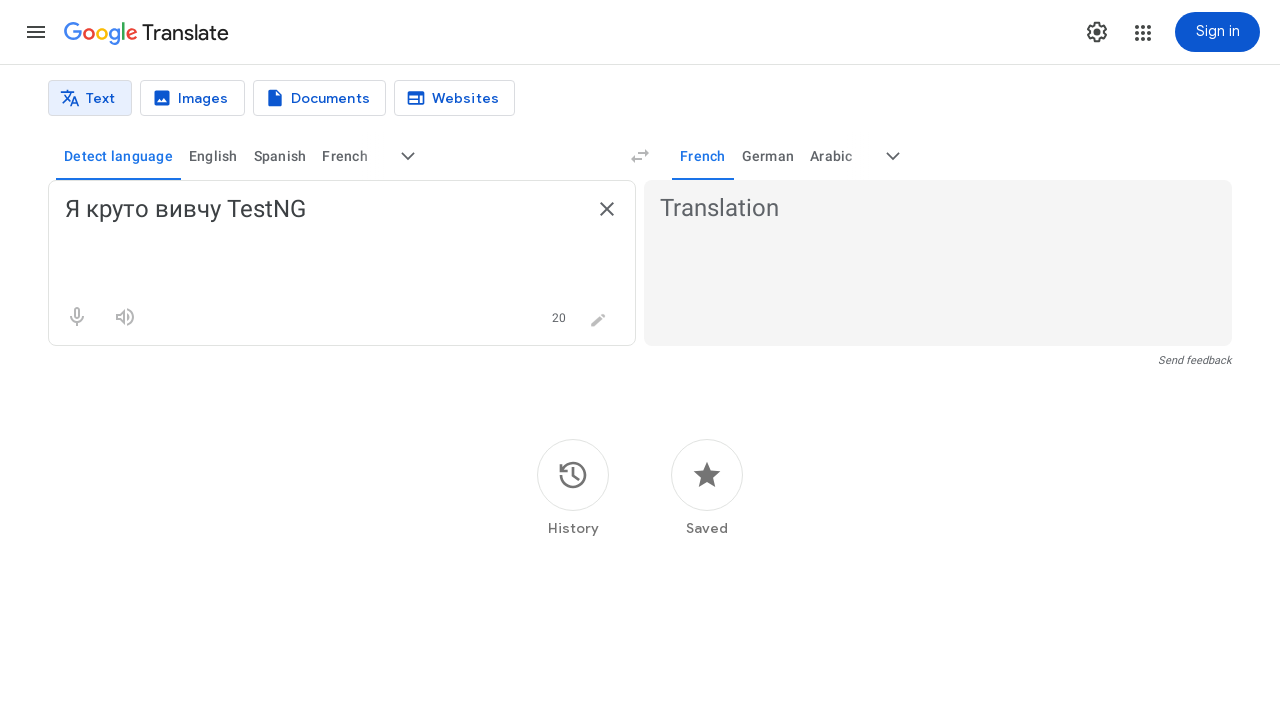

Clicked 'More target languages' button to open language selection dialog at (892, 156) on button[aria-label='More target languages']
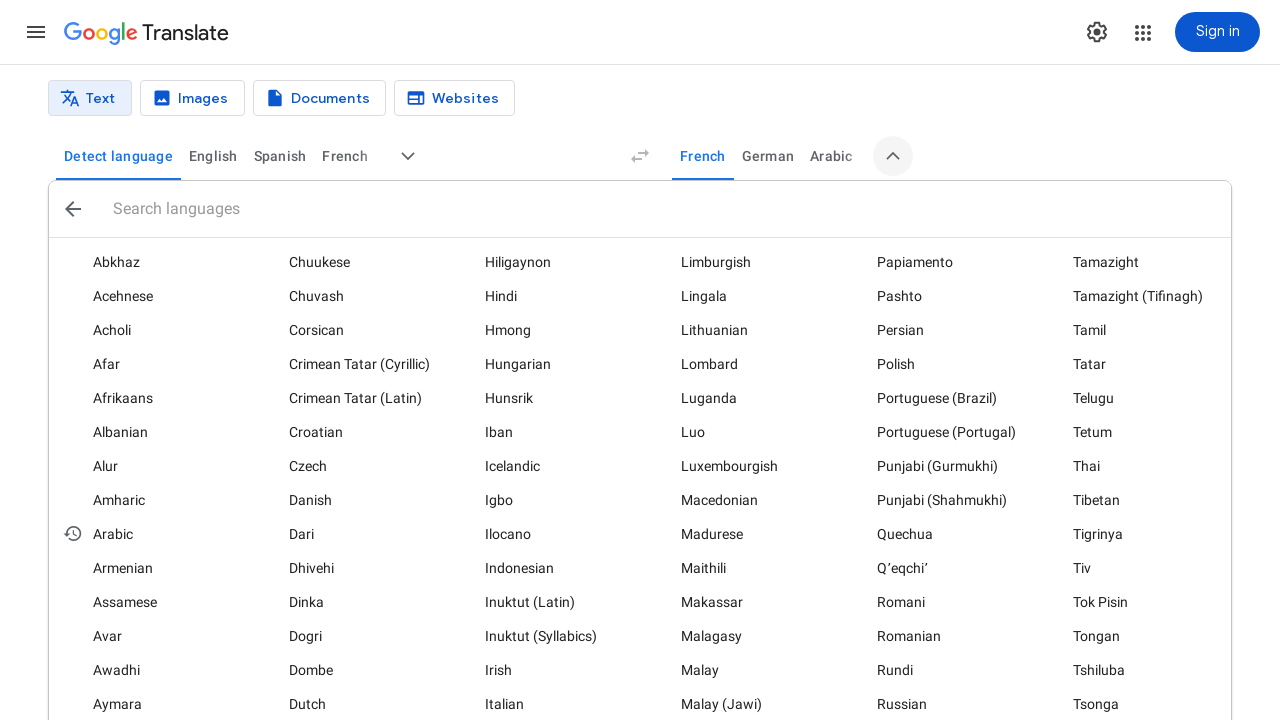

Language selection dialog loaded with language code 'nl'
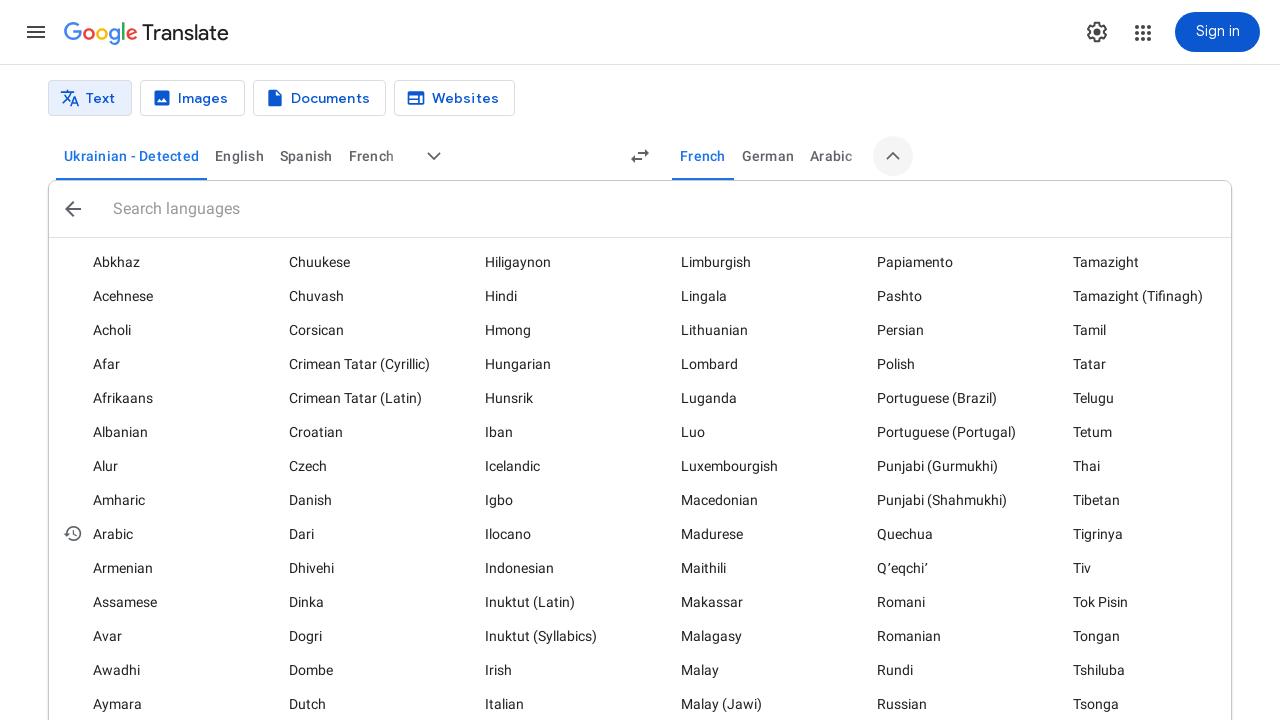

Selected target language 'nl' at (350, 360) on (//div[@data-language-code='nl'])[2]
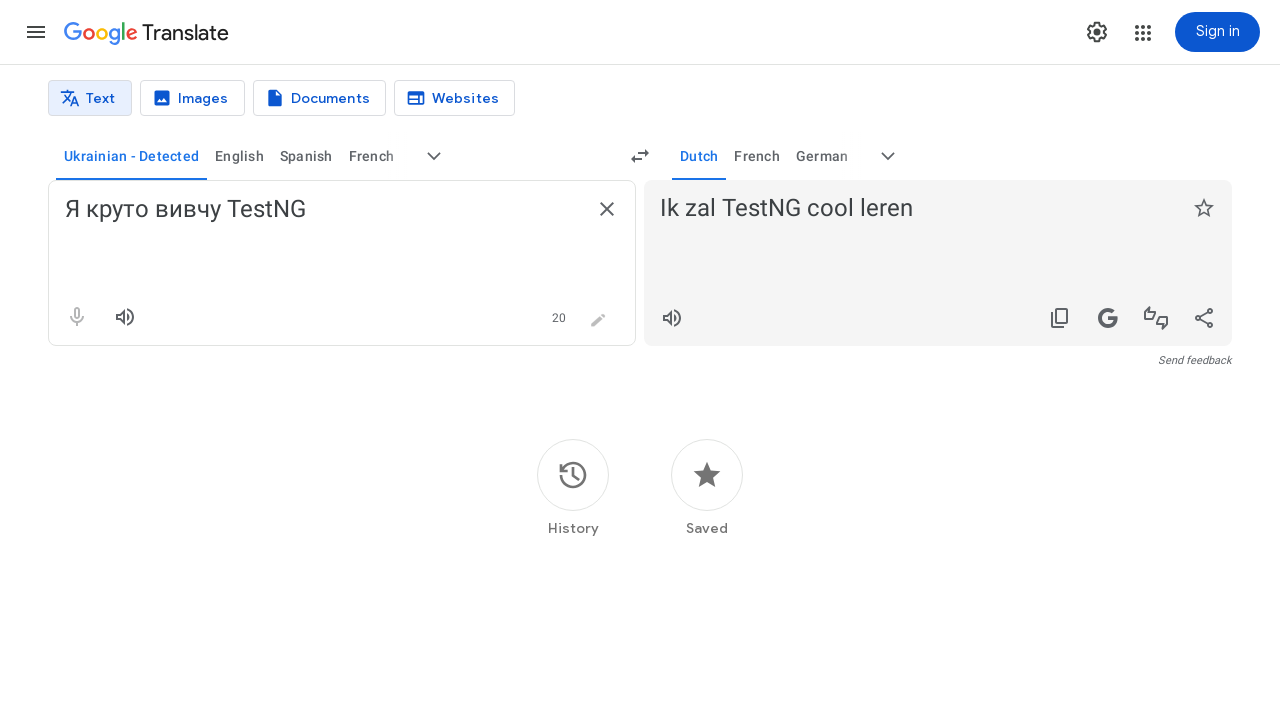

Translation to nl completed and displayed
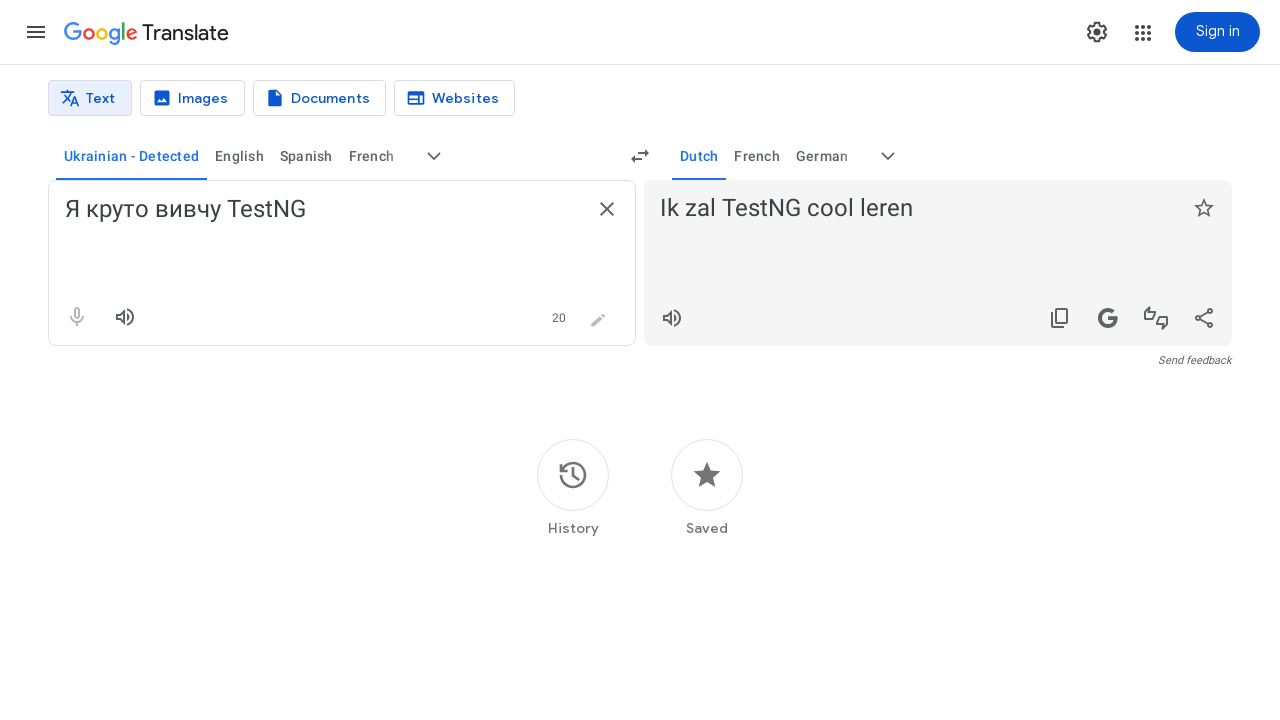

Navigated to Google Translate to test translation to et
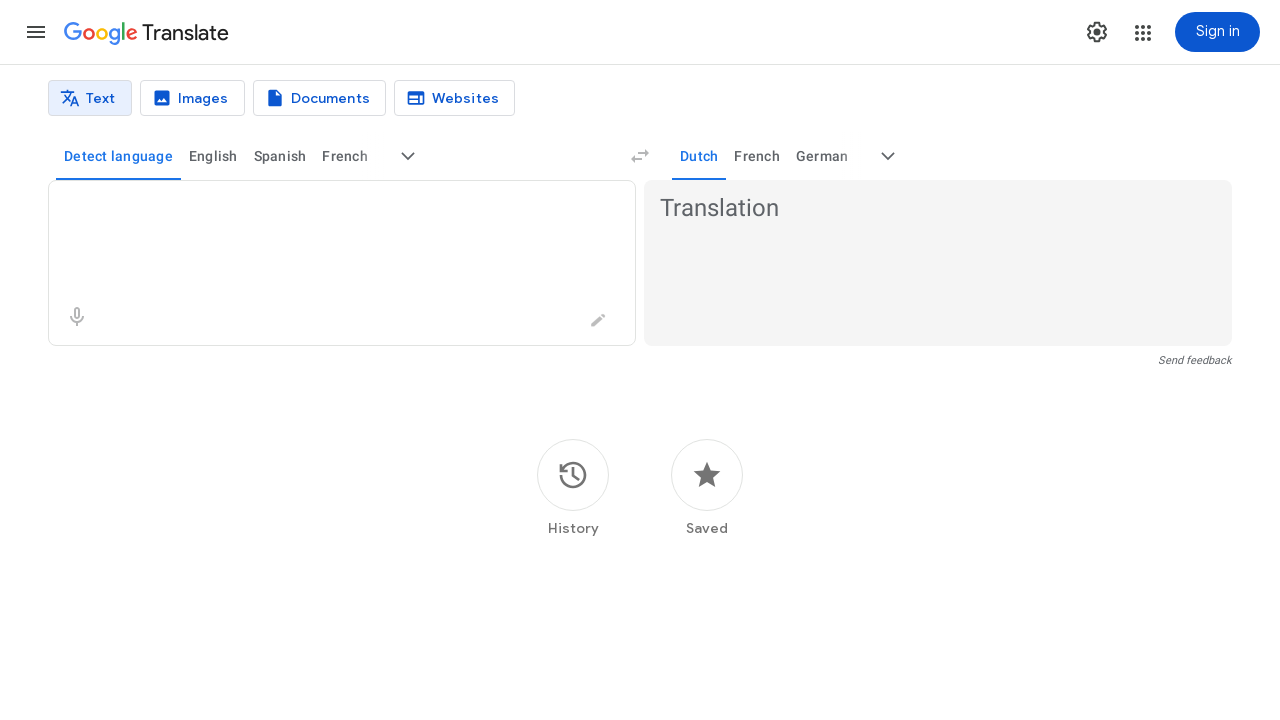

Entered Ukrainian source text 'Я круто вивчу TestNG' on textarea[aria-label='Source text']
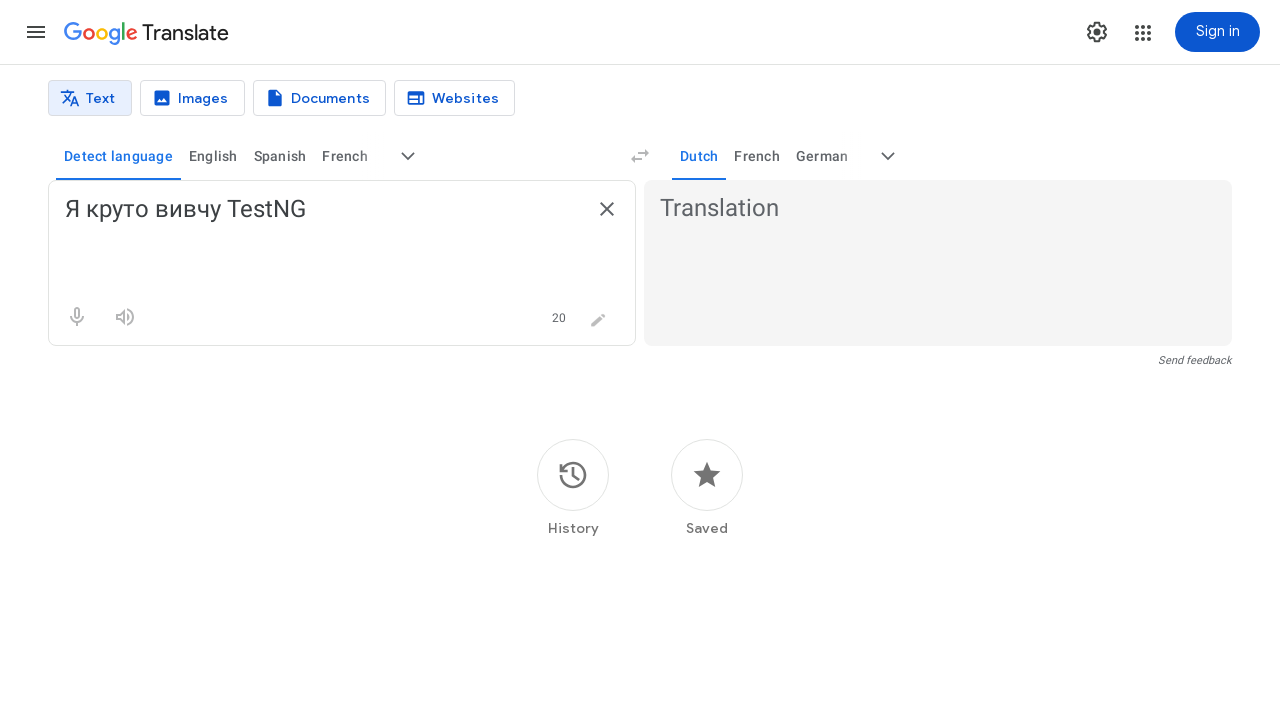

Clicked 'More target languages' button to open language selection dialog at (888, 156) on button[aria-label='More target languages']
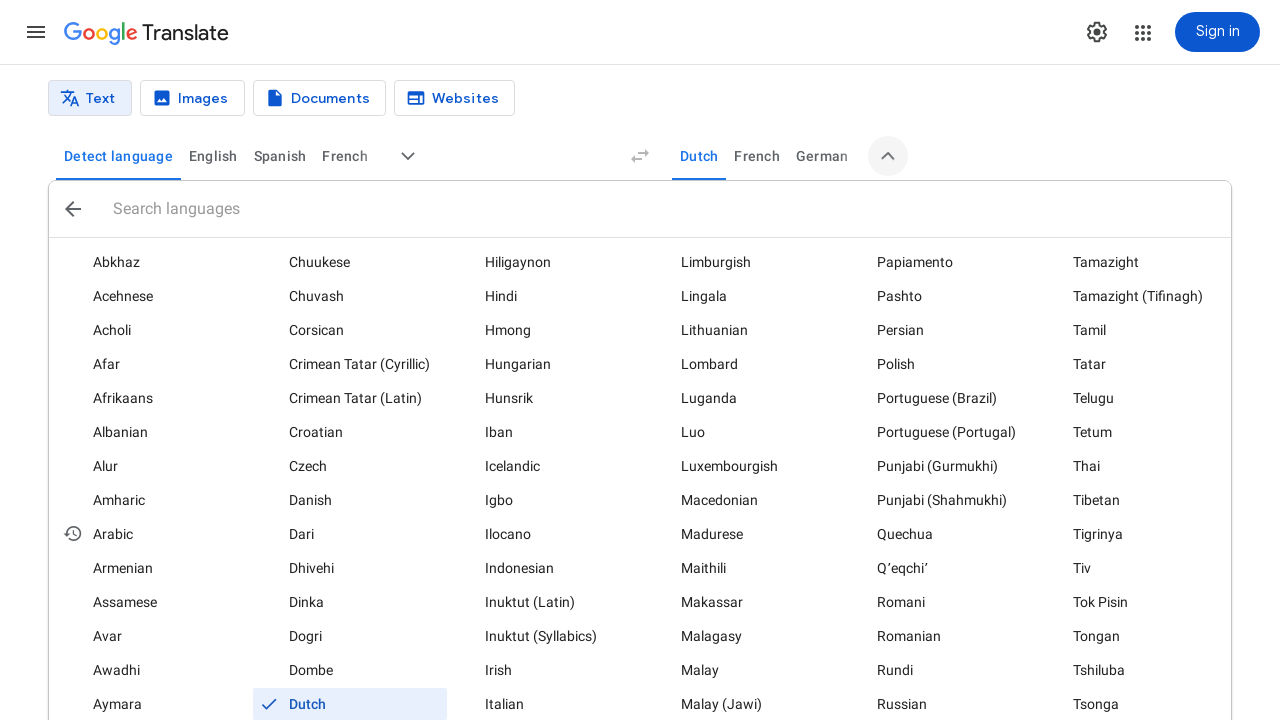

Language selection dialog loaded with language code 'et'
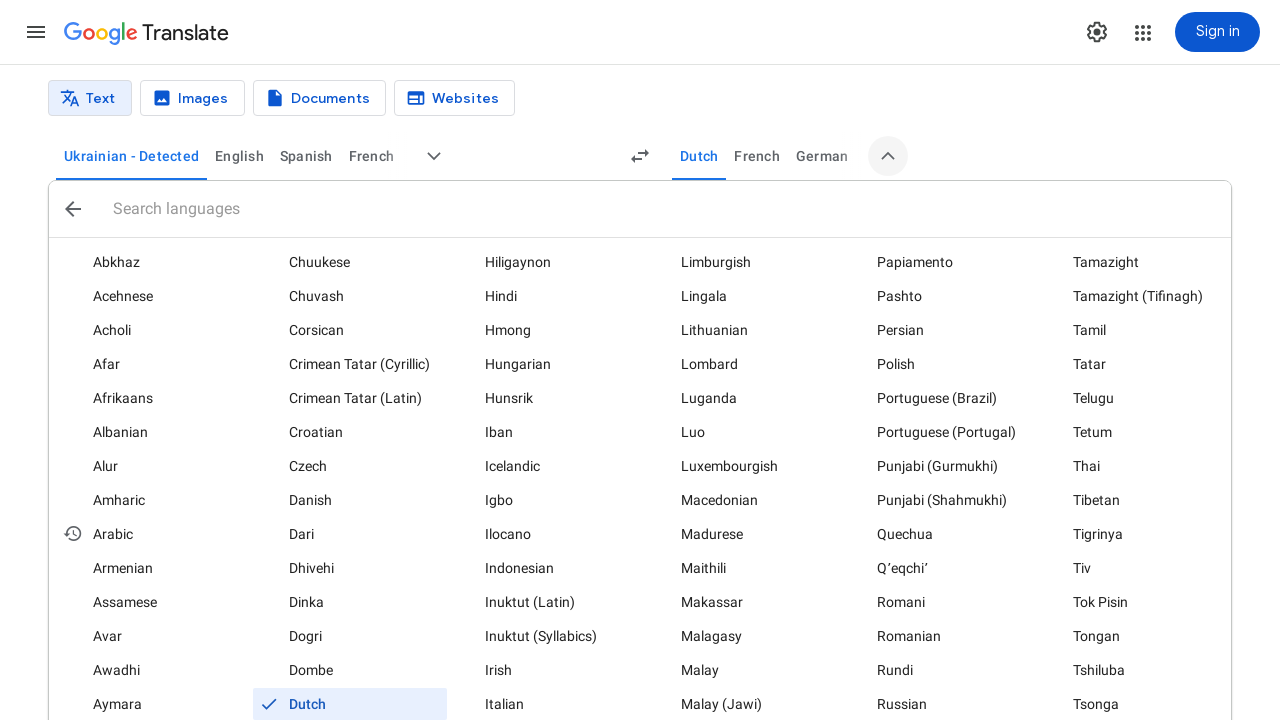

Selected target language 'et' at (350, 360) on (//div[@data-language-code='et'])[2]
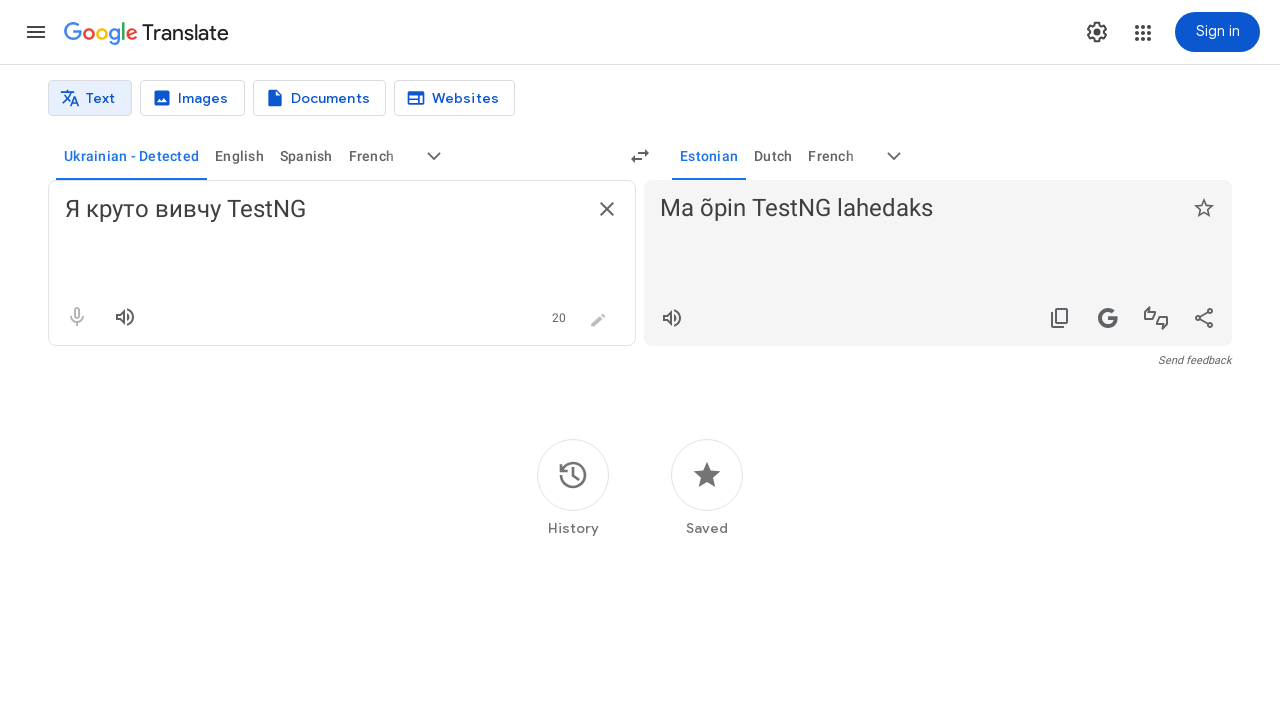

Translation to et completed and displayed
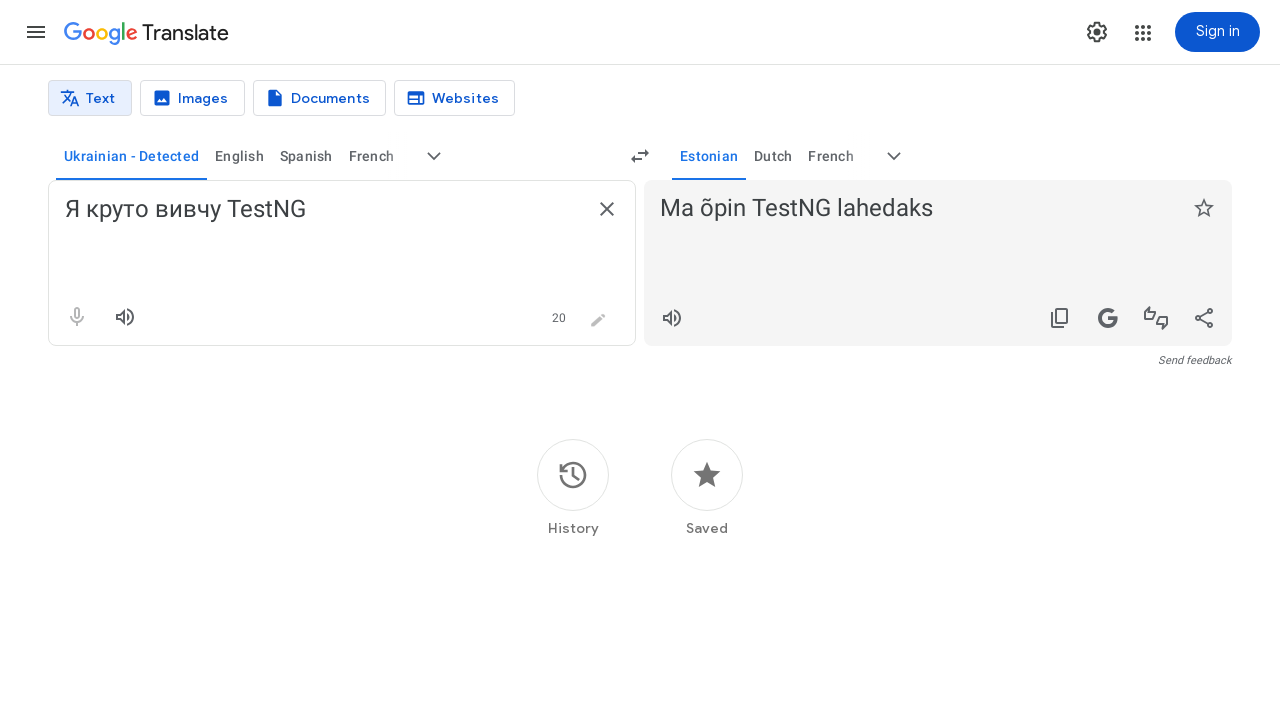

Navigated to Google Translate to test translation to iw
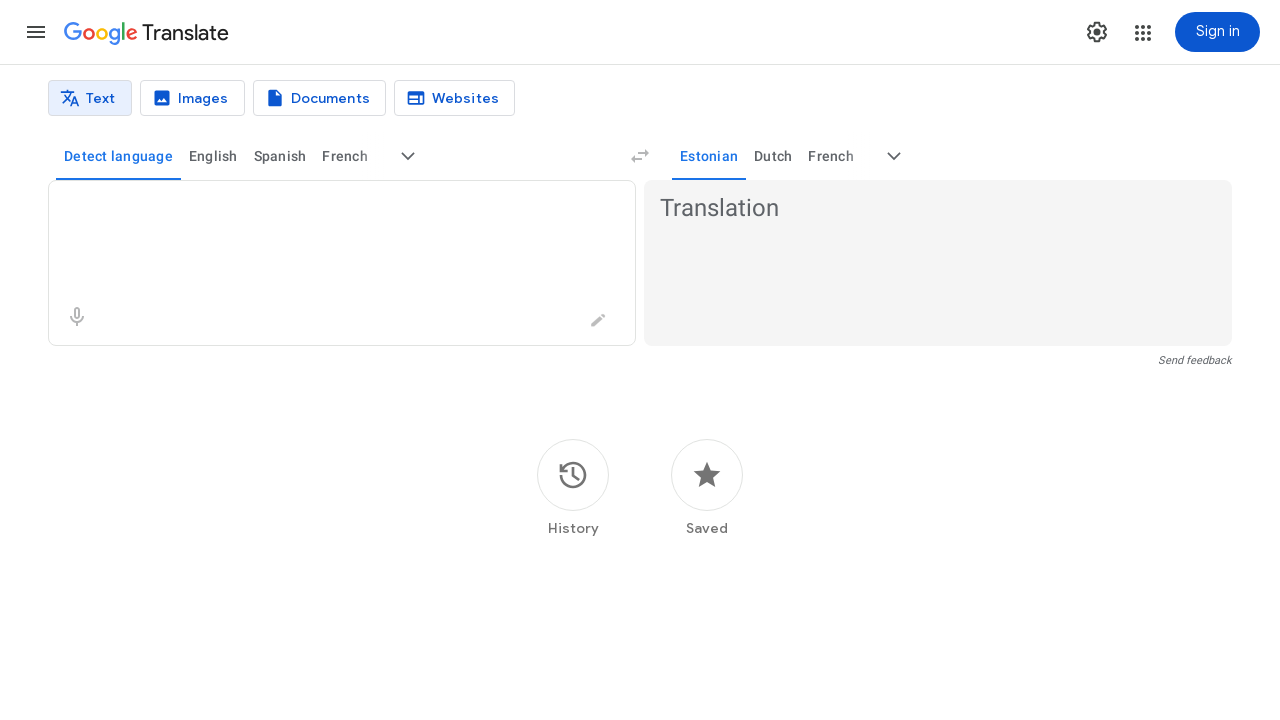

Entered Ukrainian source text 'Я круто вивчу TestNG' on textarea[aria-label='Source text']
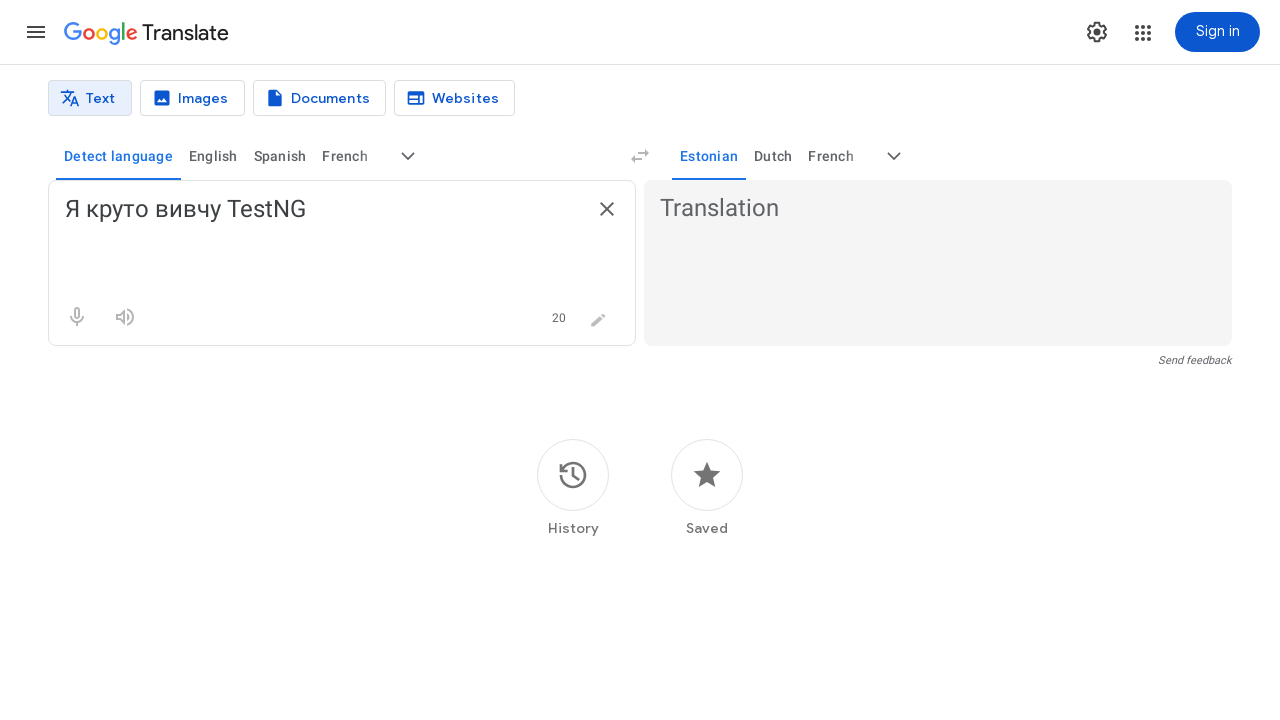

Clicked 'More target languages' button to open language selection dialog at (894, 156) on button[aria-label='More target languages']
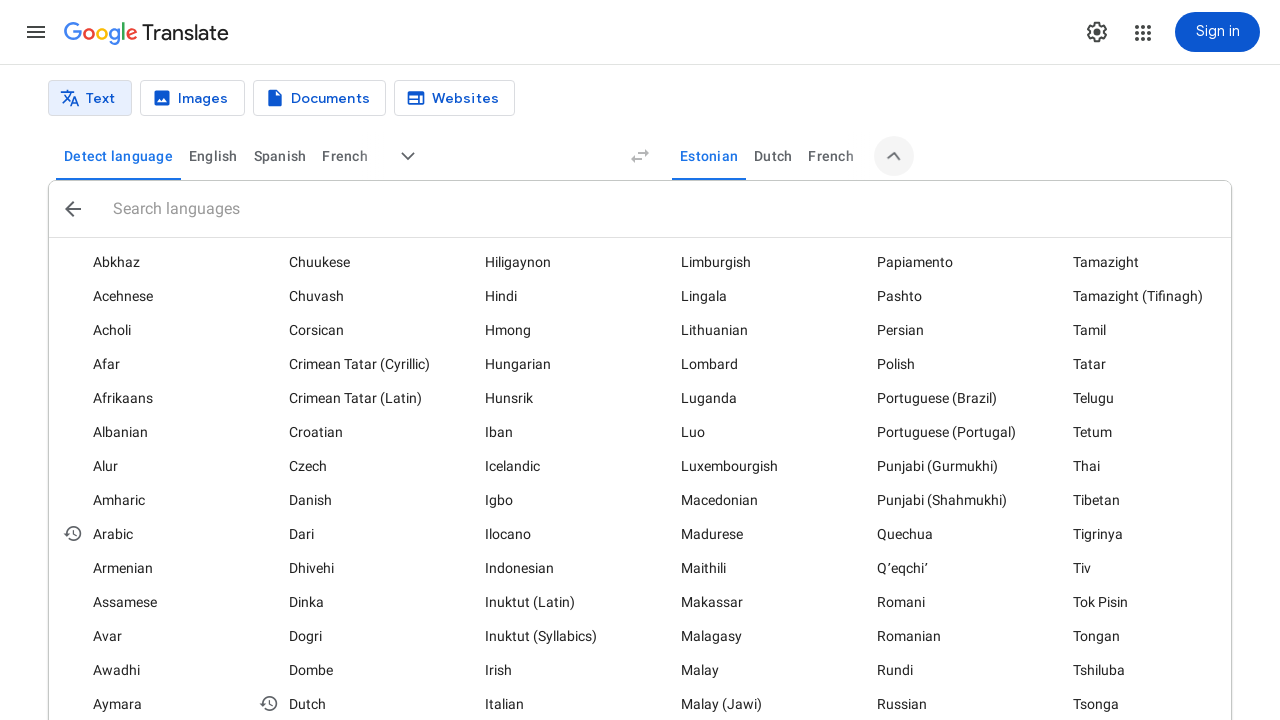

Language selection dialog loaded with language code 'iw'
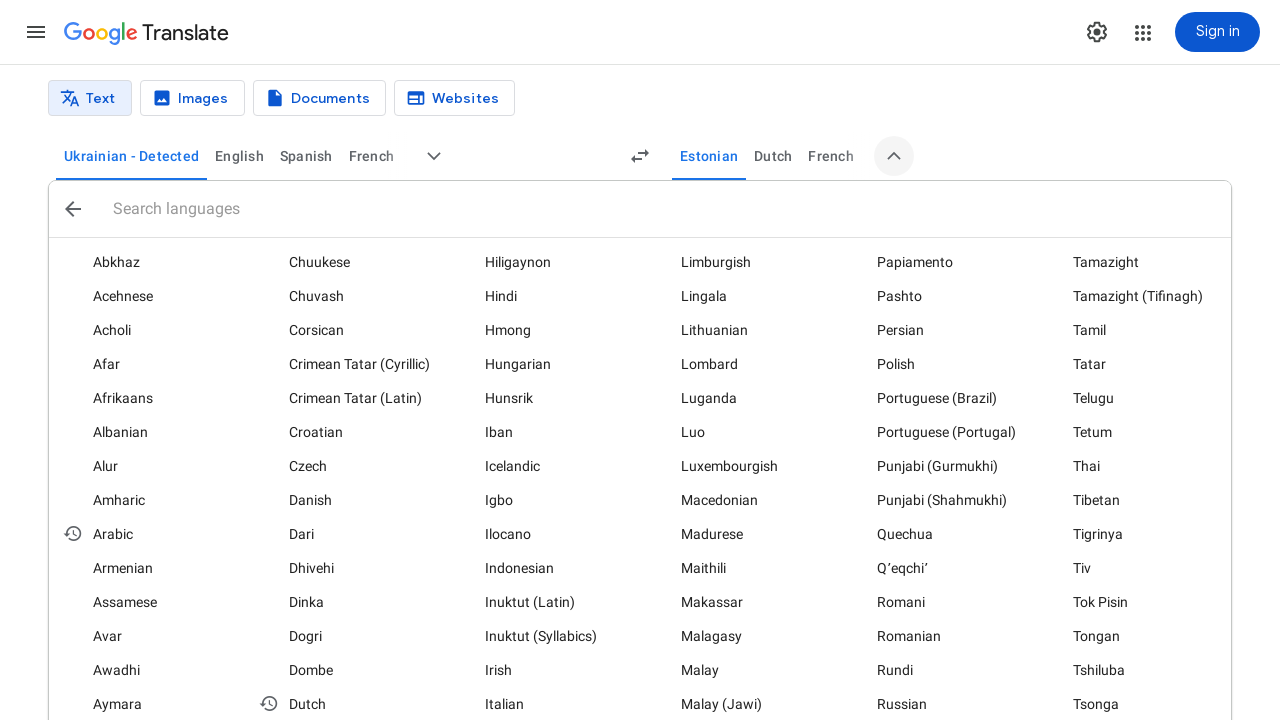

Selected target language 'iw' at (350, 633) on (//div[@data-language-code='iw'])[2]
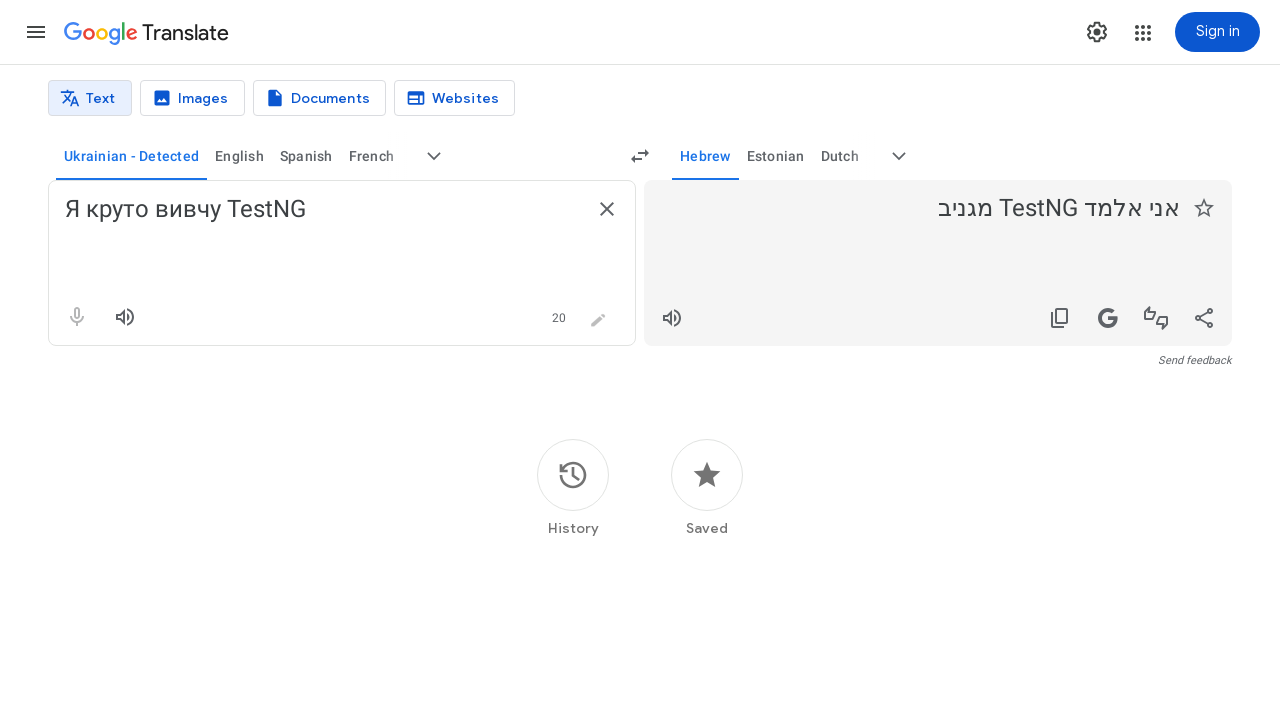

Translation to iw completed and displayed
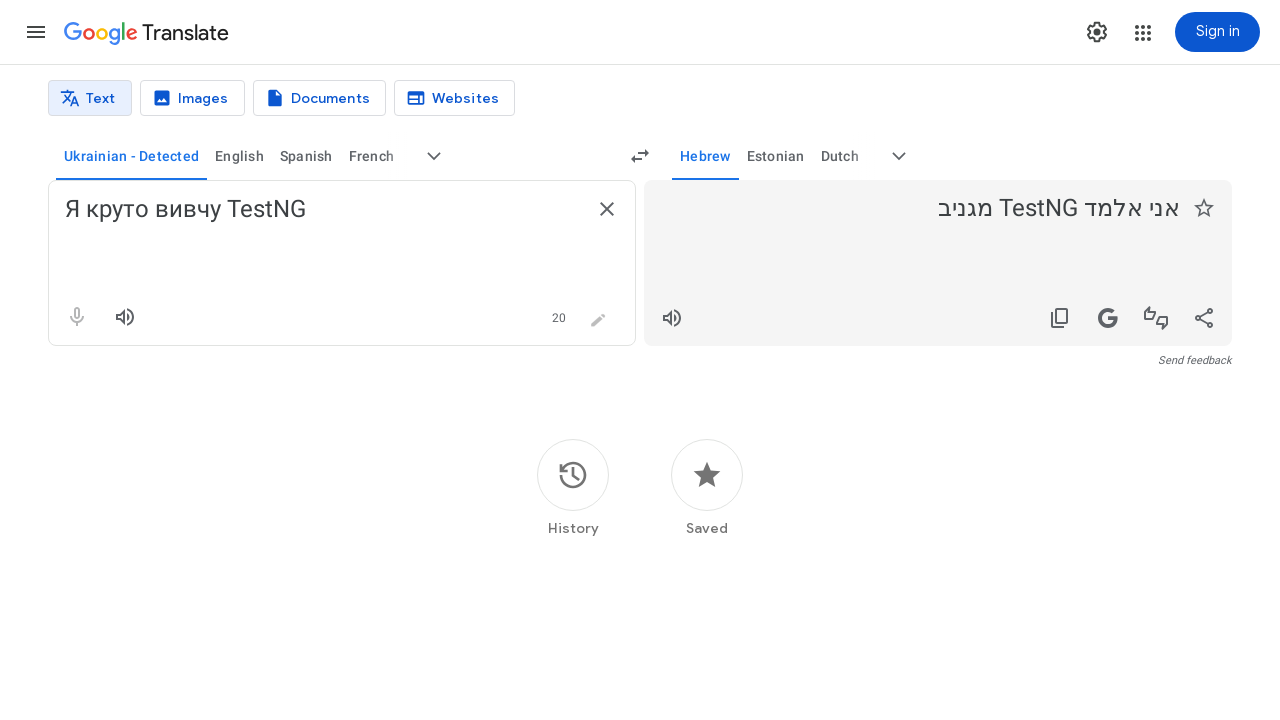

Navigated to Google Translate to test translation to is
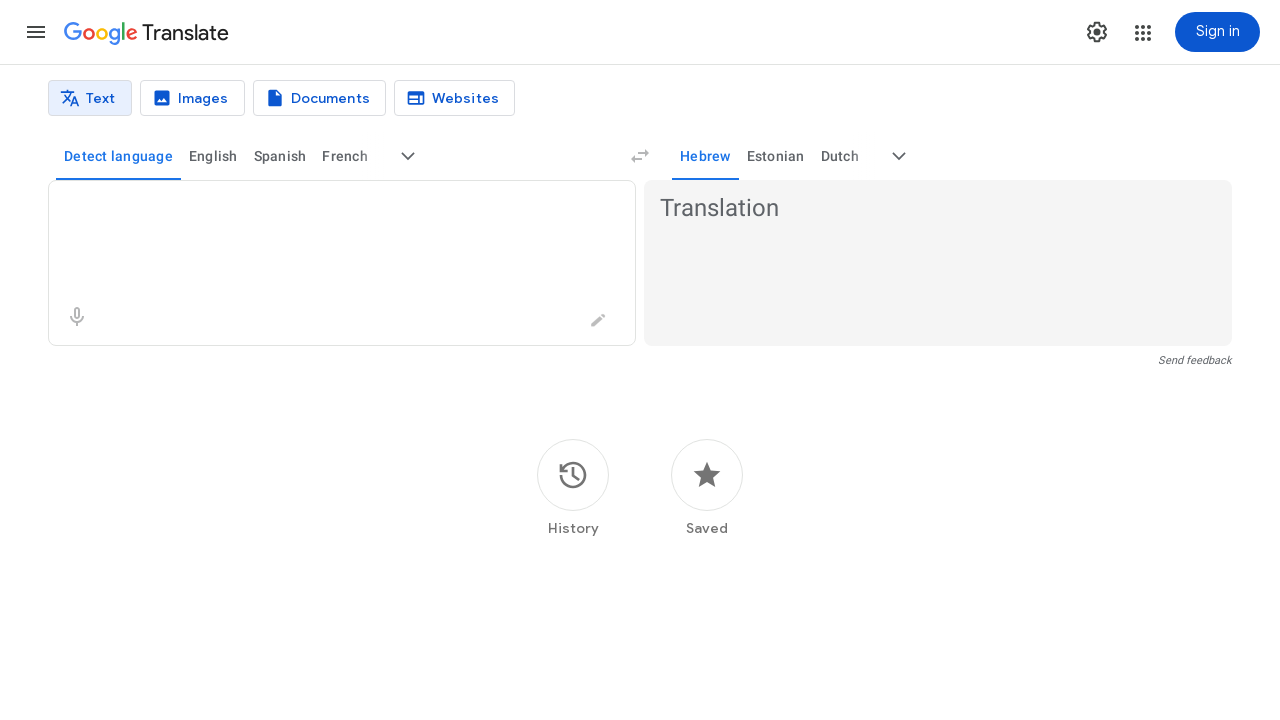

Entered Ukrainian source text 'Я круто вивчу TestNG' on textarea[aria-label='Source text']
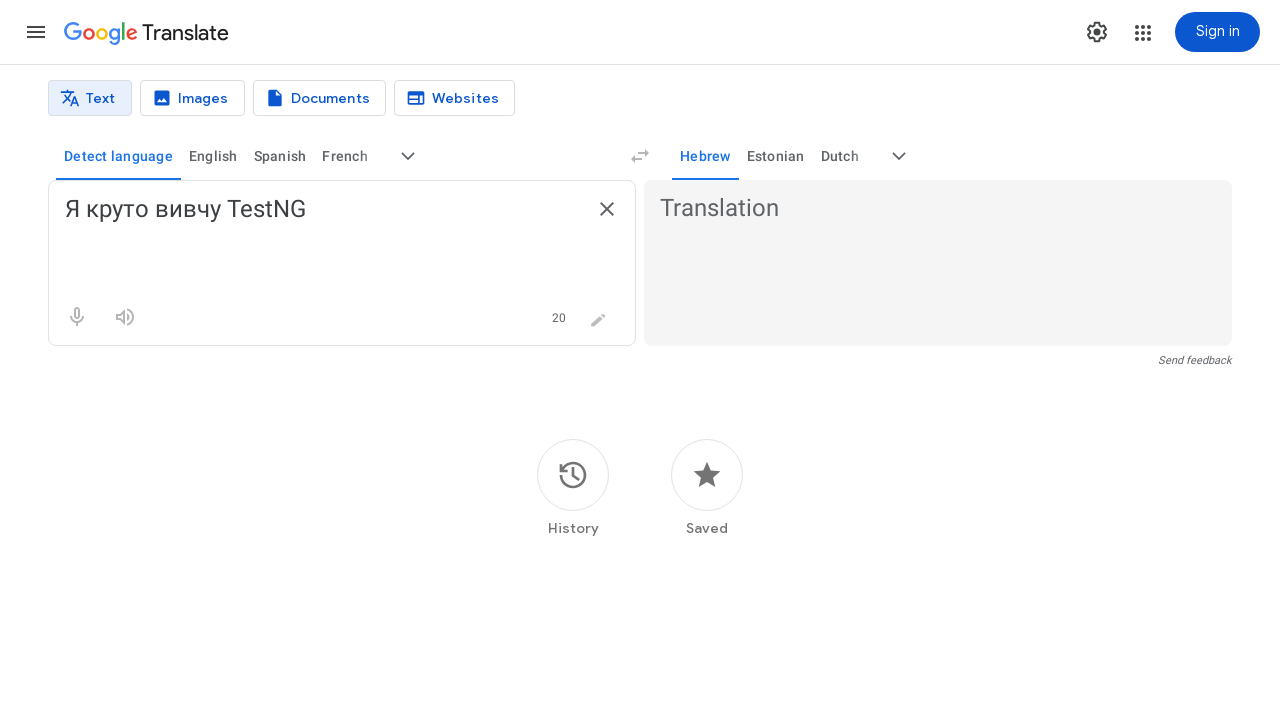

Clicked 'More target languages' button to open language selection dialog at (899, 156) on button[aria-label='More target languages']
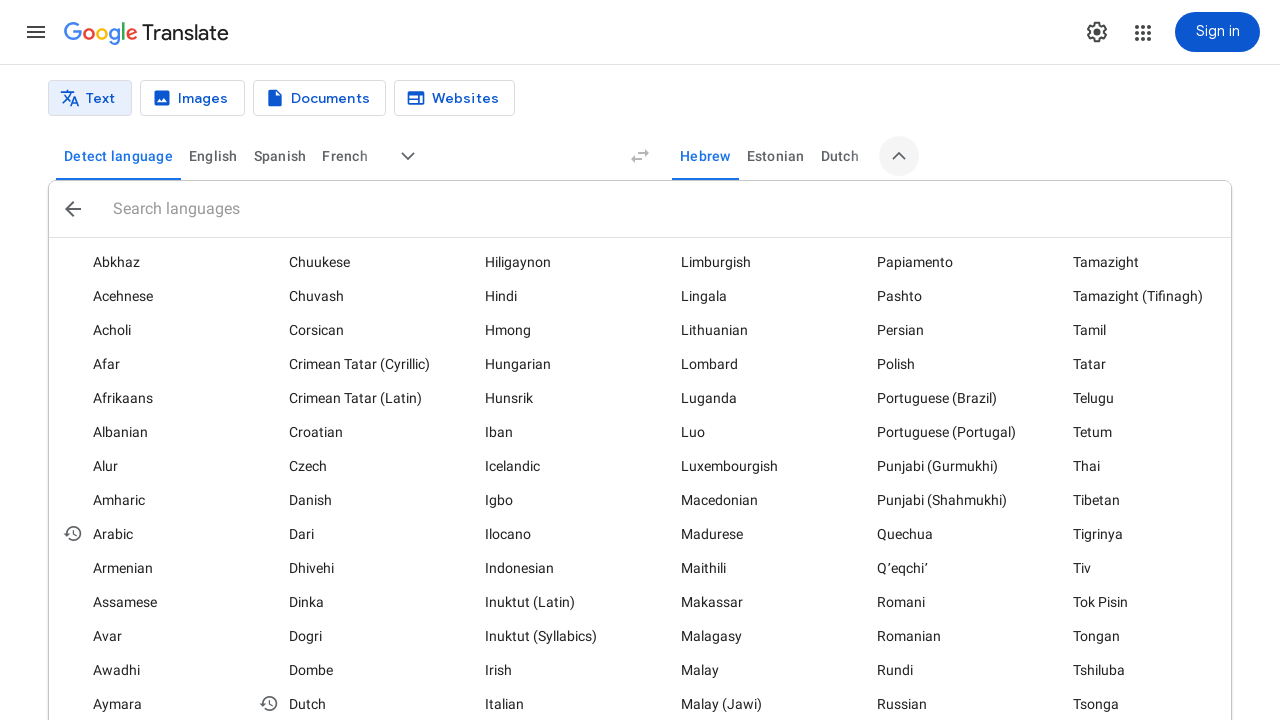

Language selection dialog loaded with language code 'is'
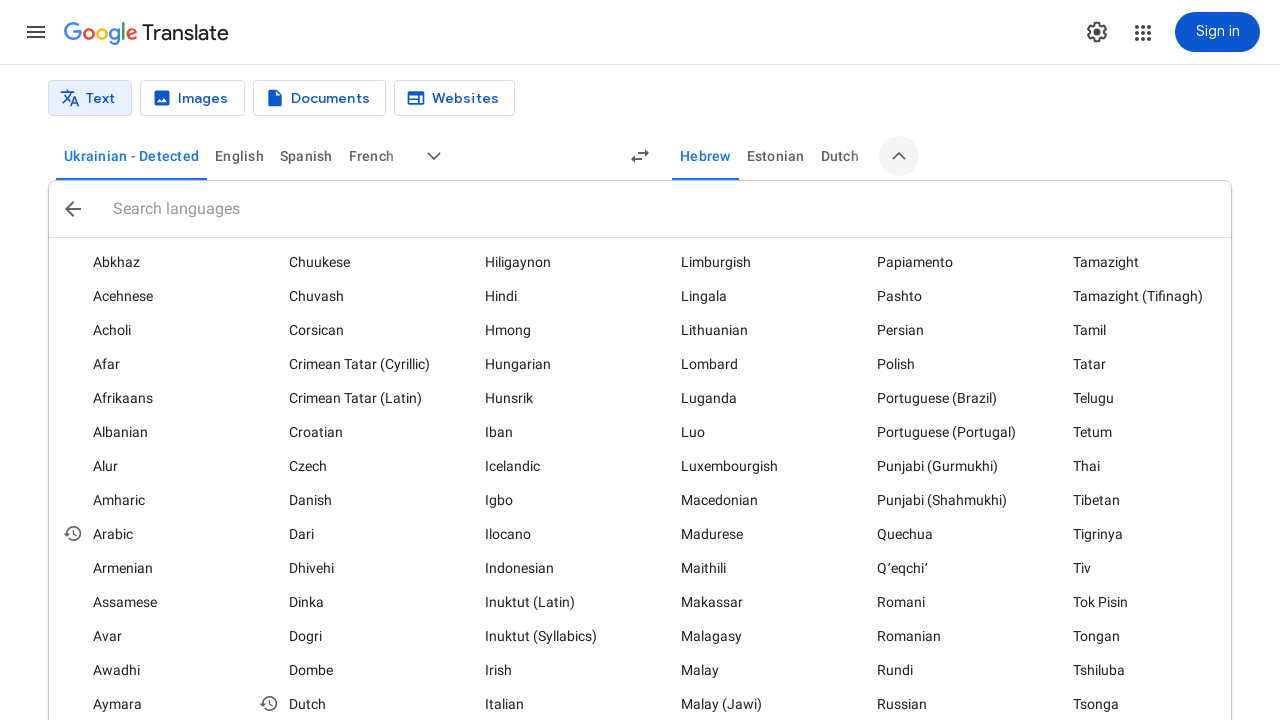

Selected target language 'is' at (546, 466) on (//div[@data-language-code='is'])[2]
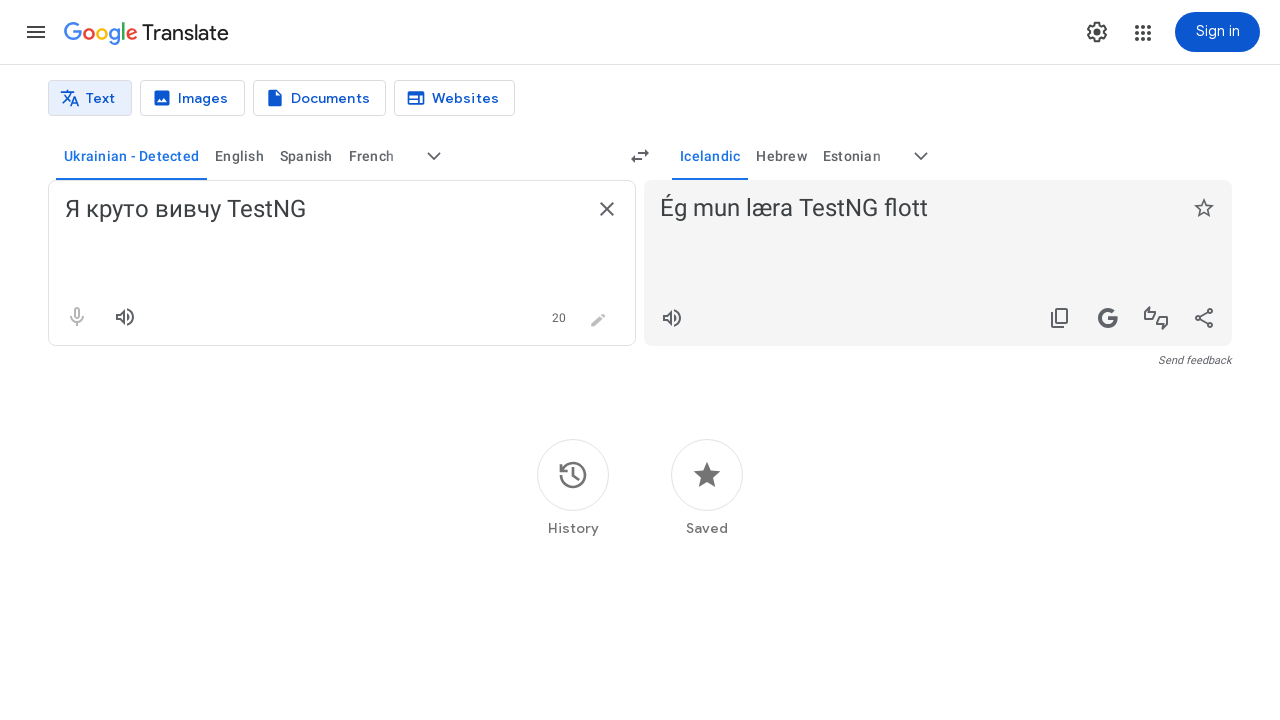

Translation to is completed and displayed
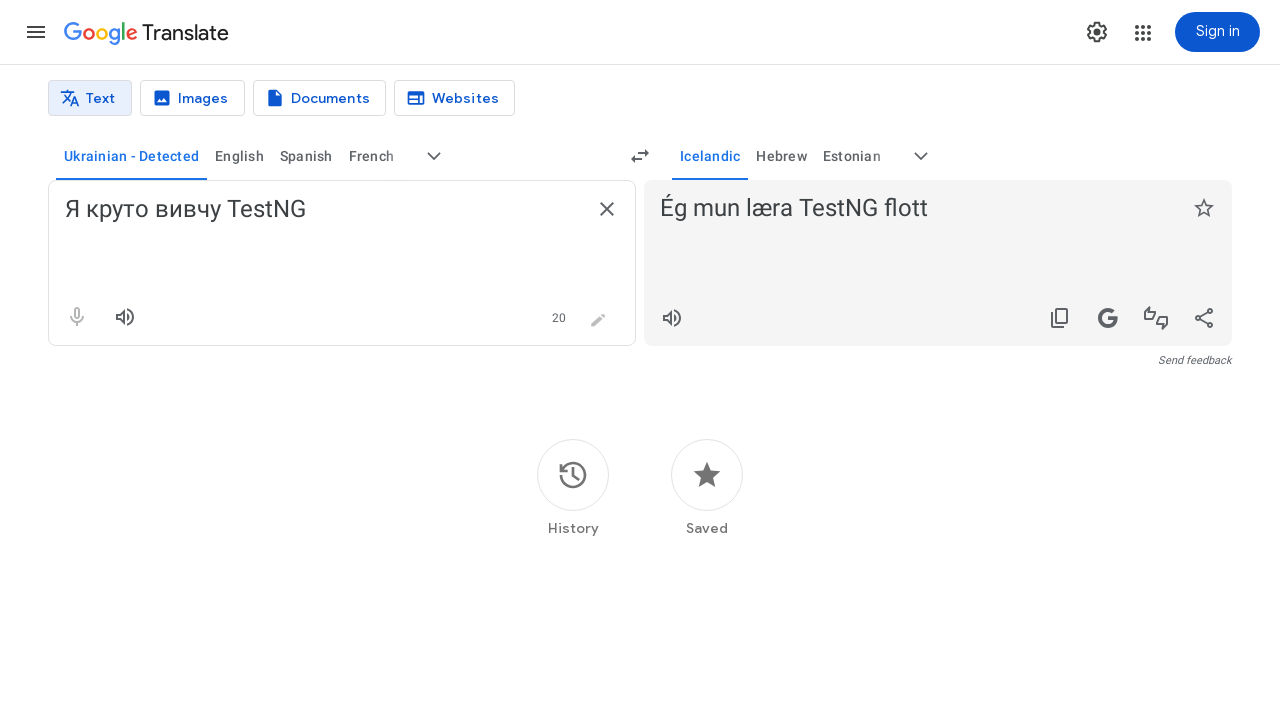

Navigated to Google Translate to test translation to sv
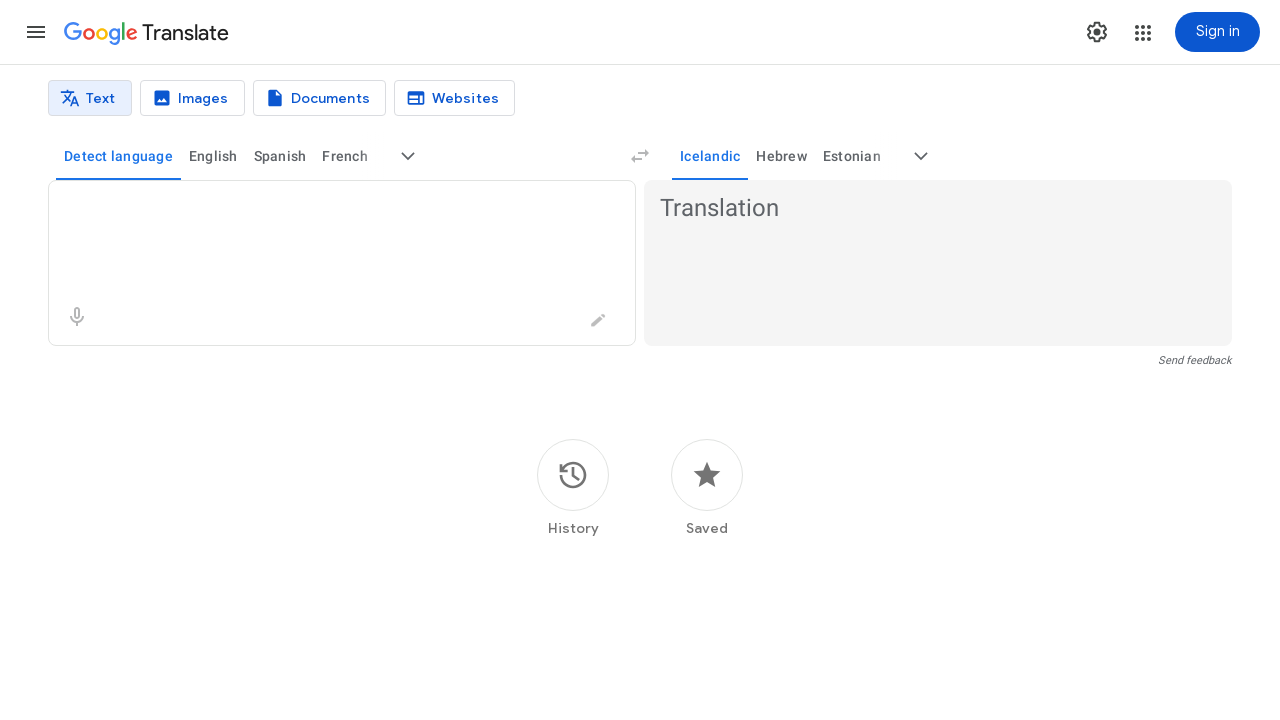

Entered Ukrainian source text 'Я круто вивчу TestNG' on textarea[aria-label='Source text']
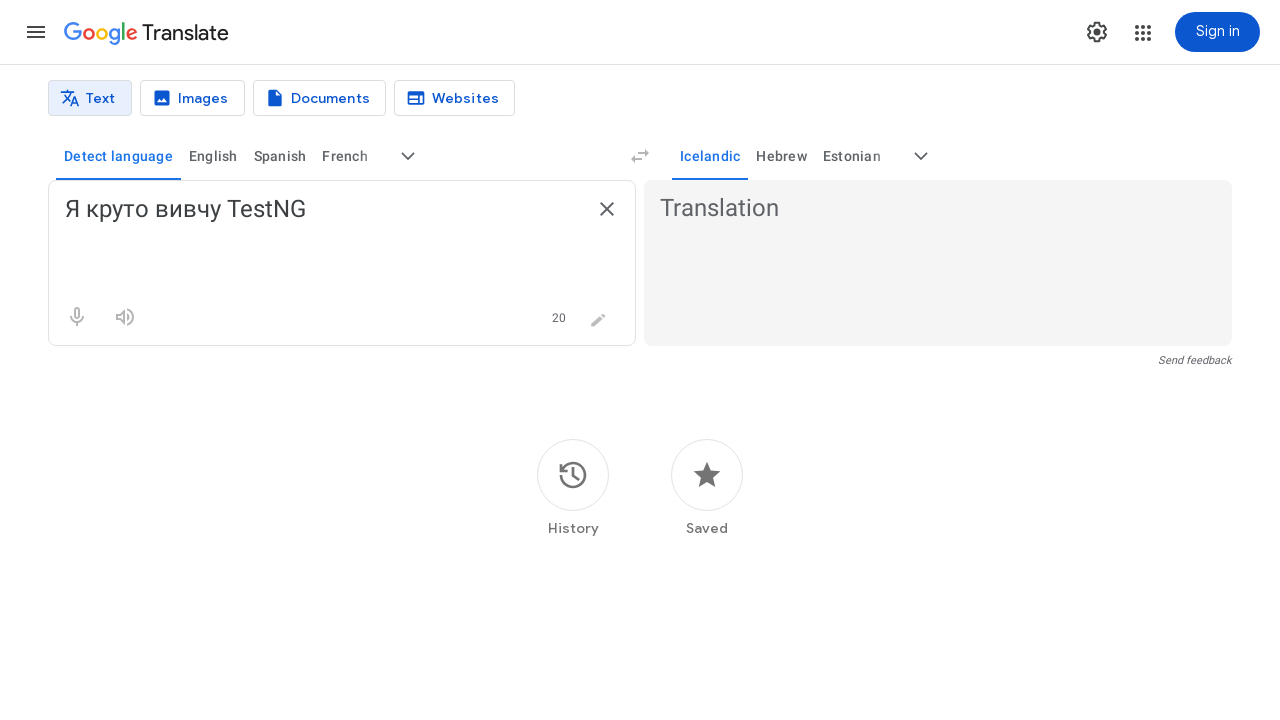

Clicked 'More target languages' button to open language selection dialog at (921, 156) on button[aria-label='More target languages']
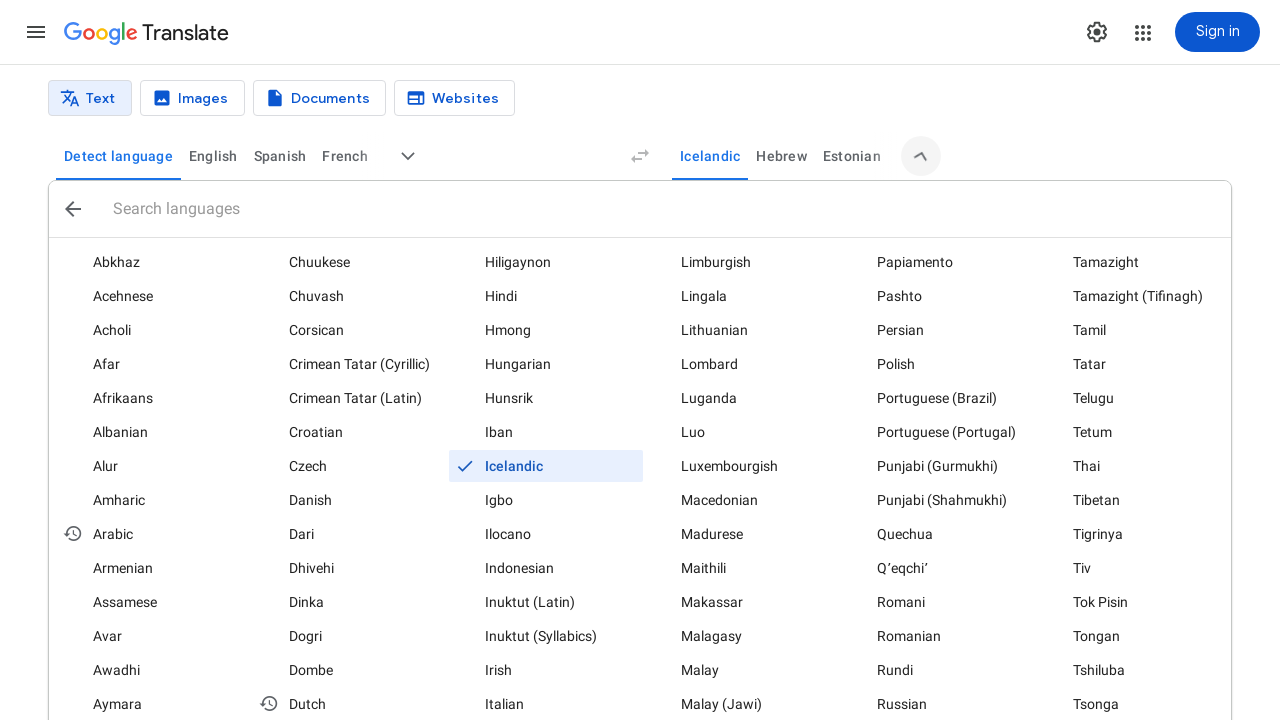

Language selection dialog loaded with language code 'sv'
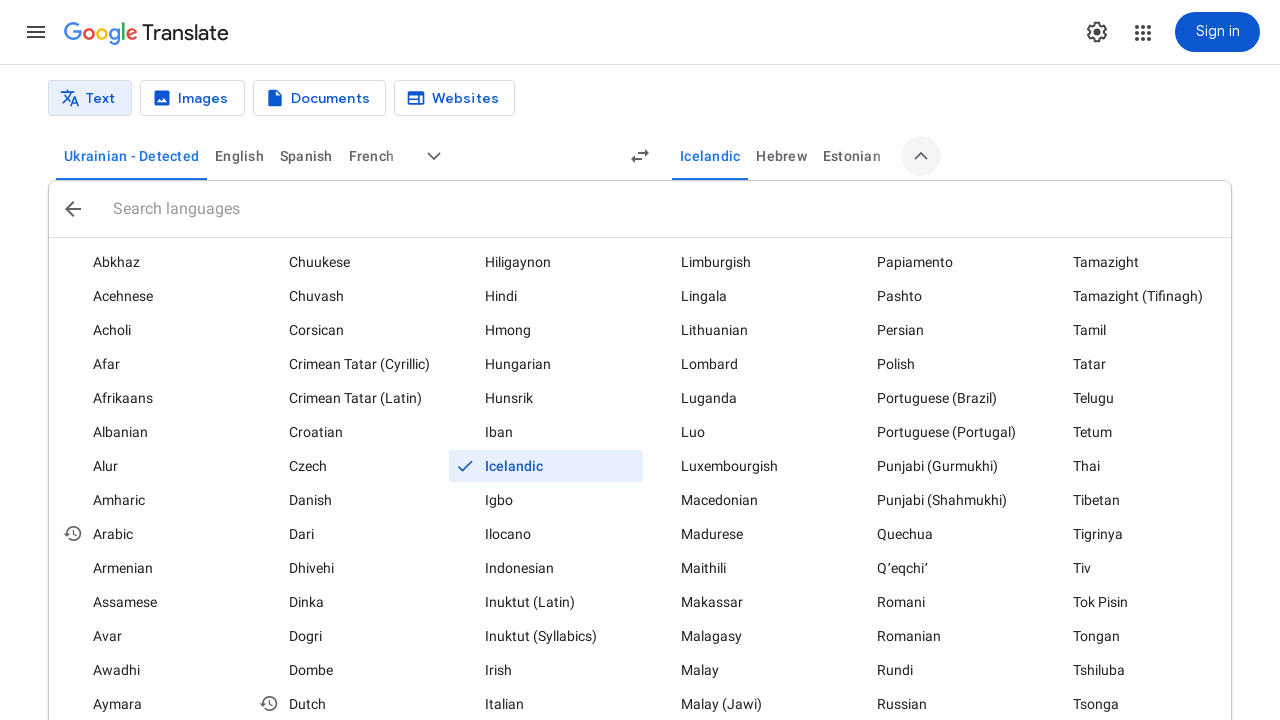

Selected target language 'sv' at (938, 565) on (//div[@data-language-code='sv'])[2]
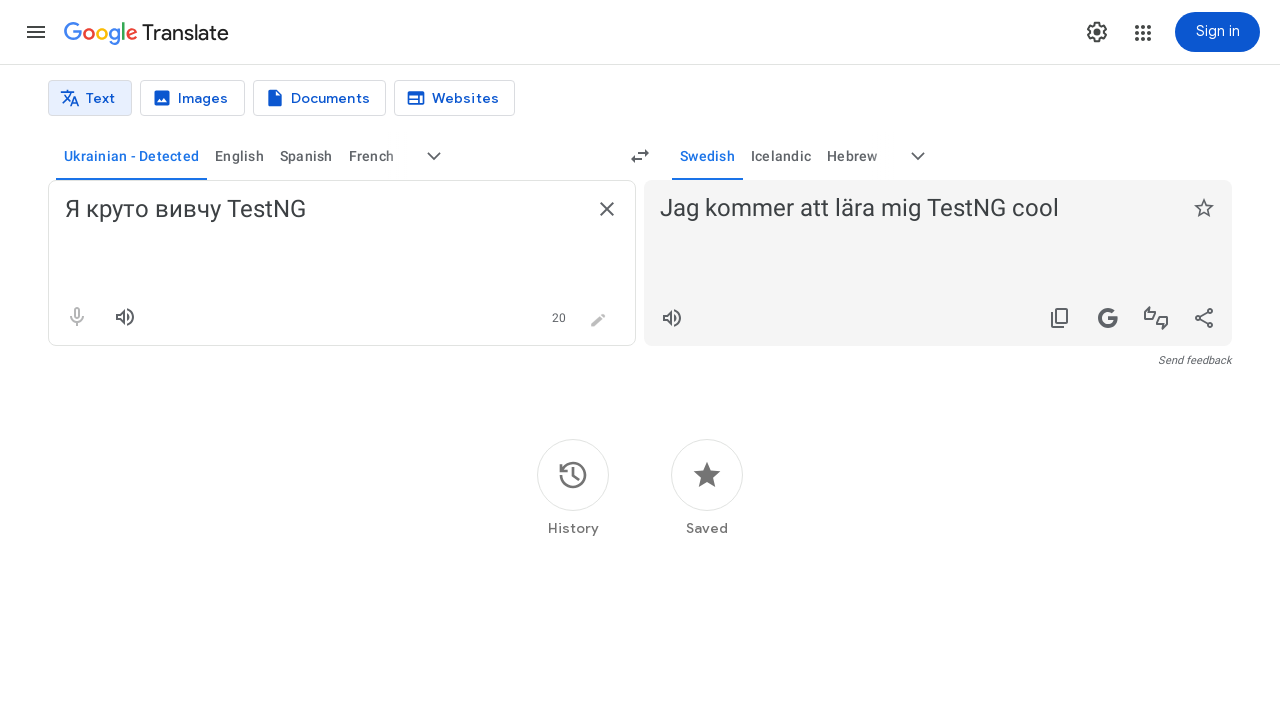

Translation to sv completed and displayed
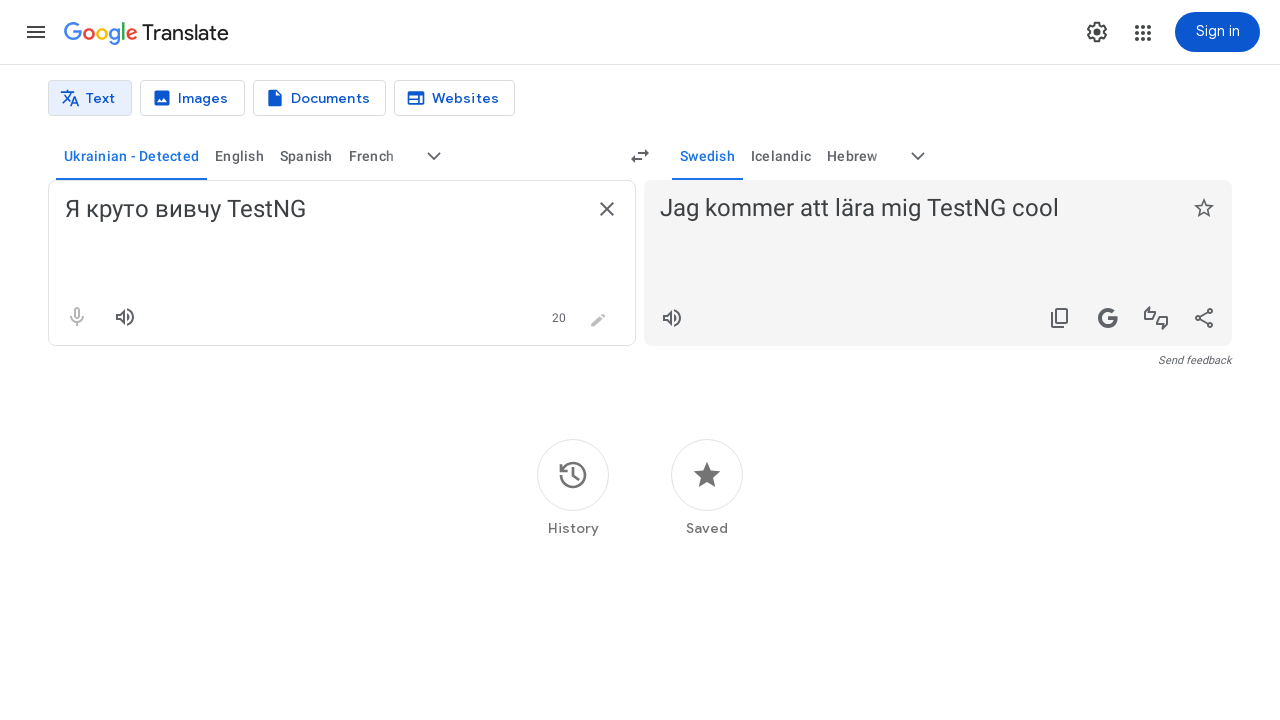

Navigated to Google Translate to test translation to fi
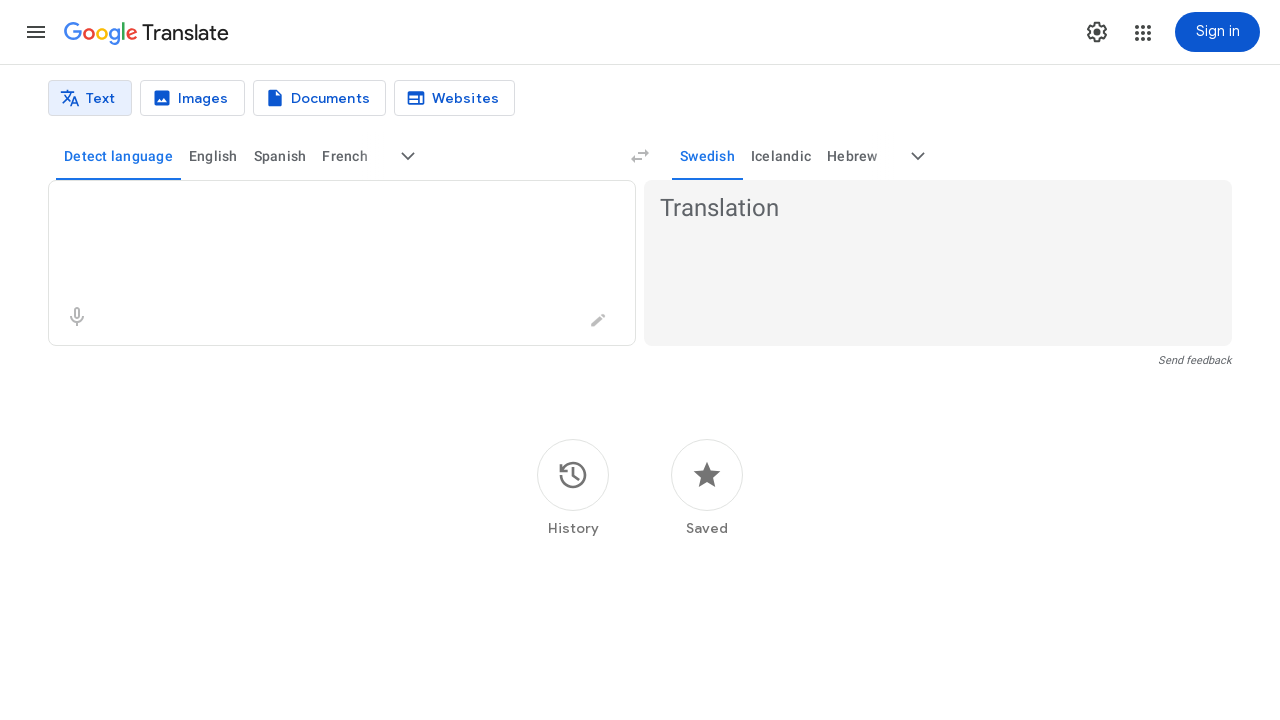

Entered Ukrainian source text 'Я круто вивчу TestNG' on textarea[aria-label='Source text']
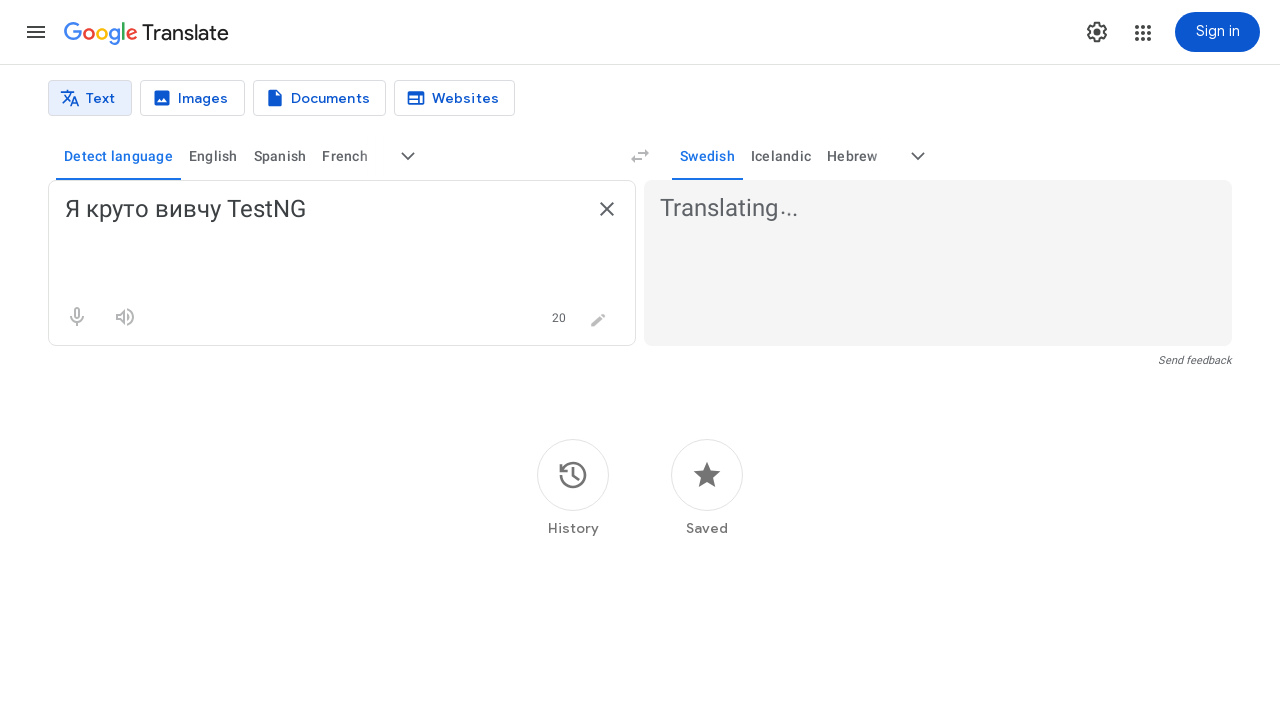

Clicked 'More target languages' button to open language selection dialog at (918, 156) on button[aria-label='More target languages']
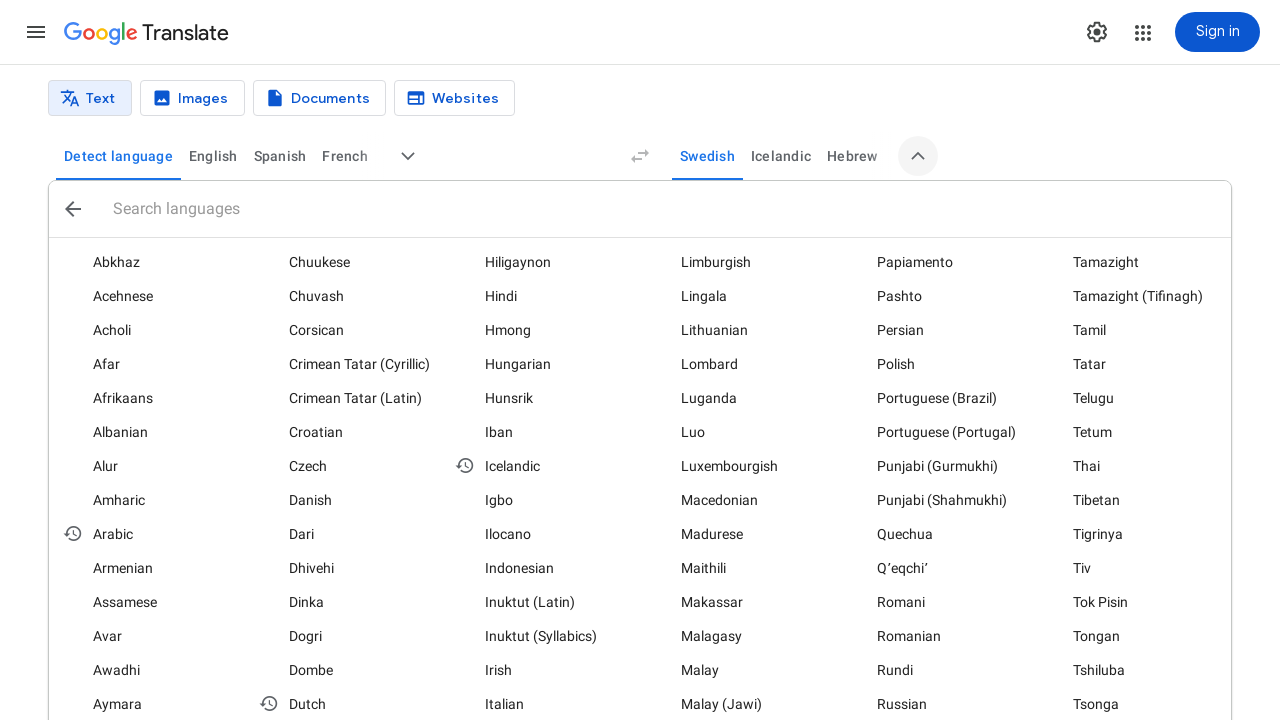

Language selection dialog loaded with language code 'fi'
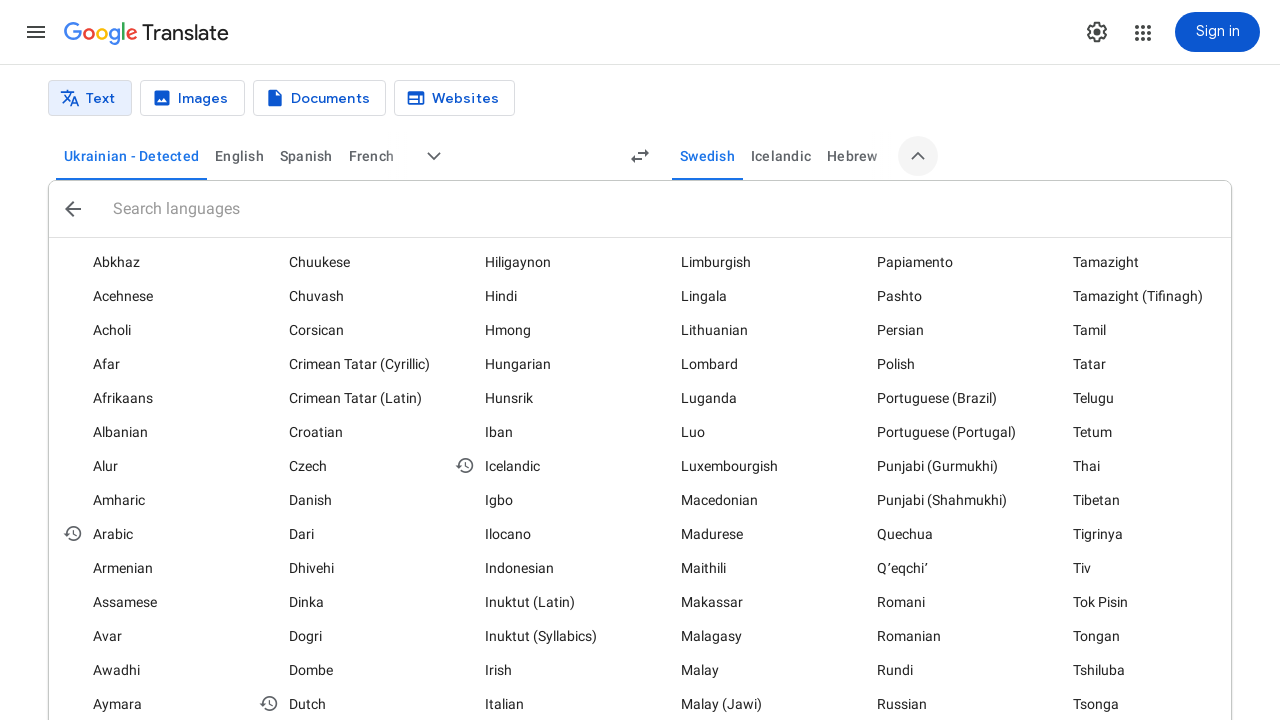

Selected target language 'fi' at (350, 360) on (//div[@data-language-code='fi'])[2]
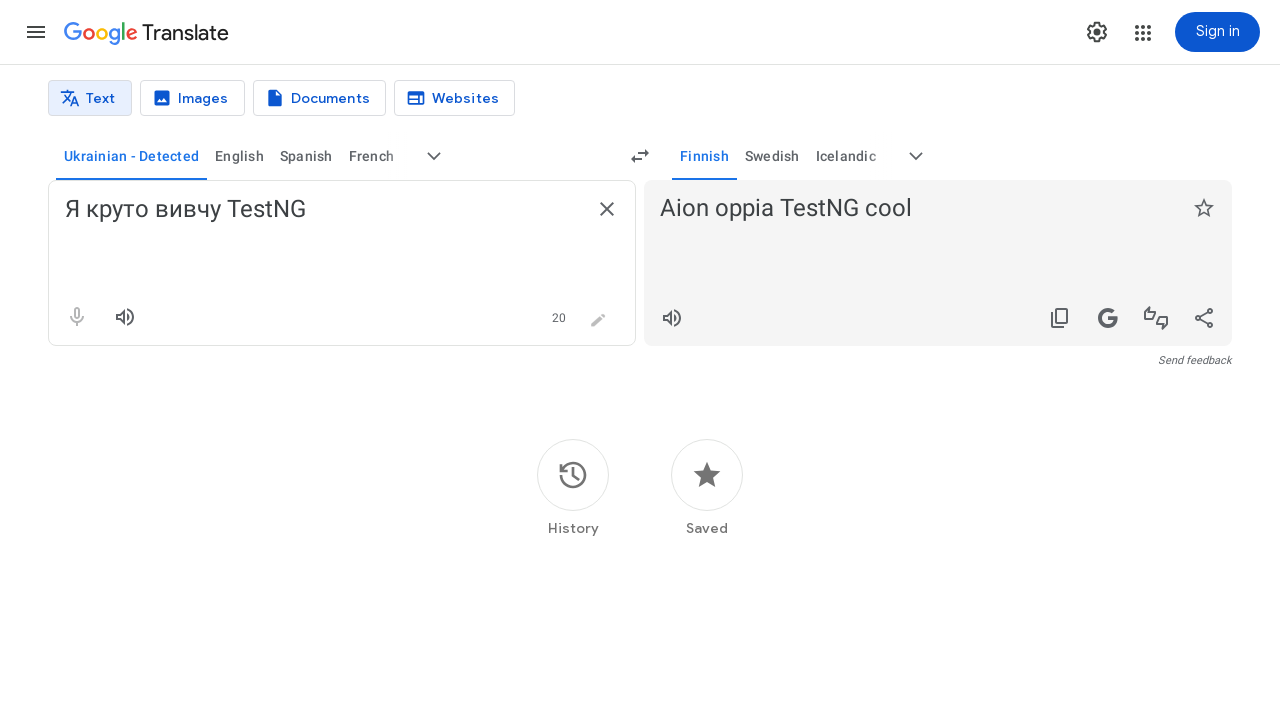

Translation to fi completed and displayed
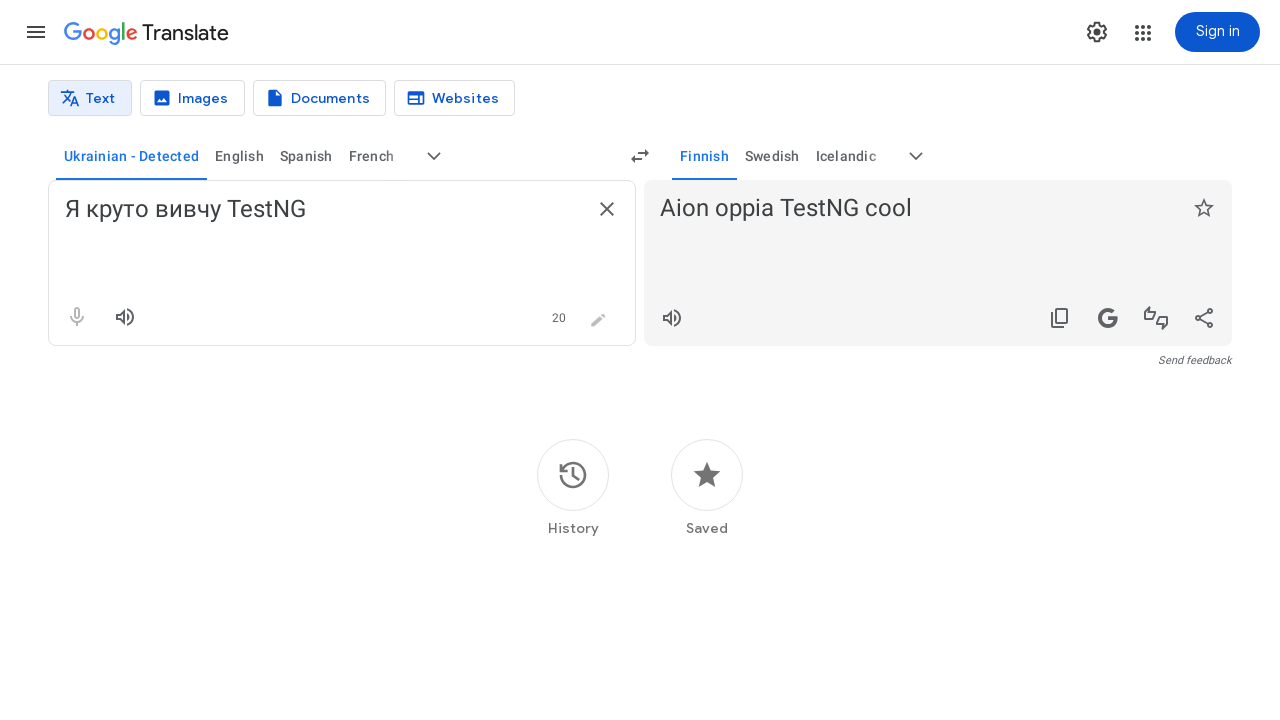

Navigated to Google Translate to test translation to no
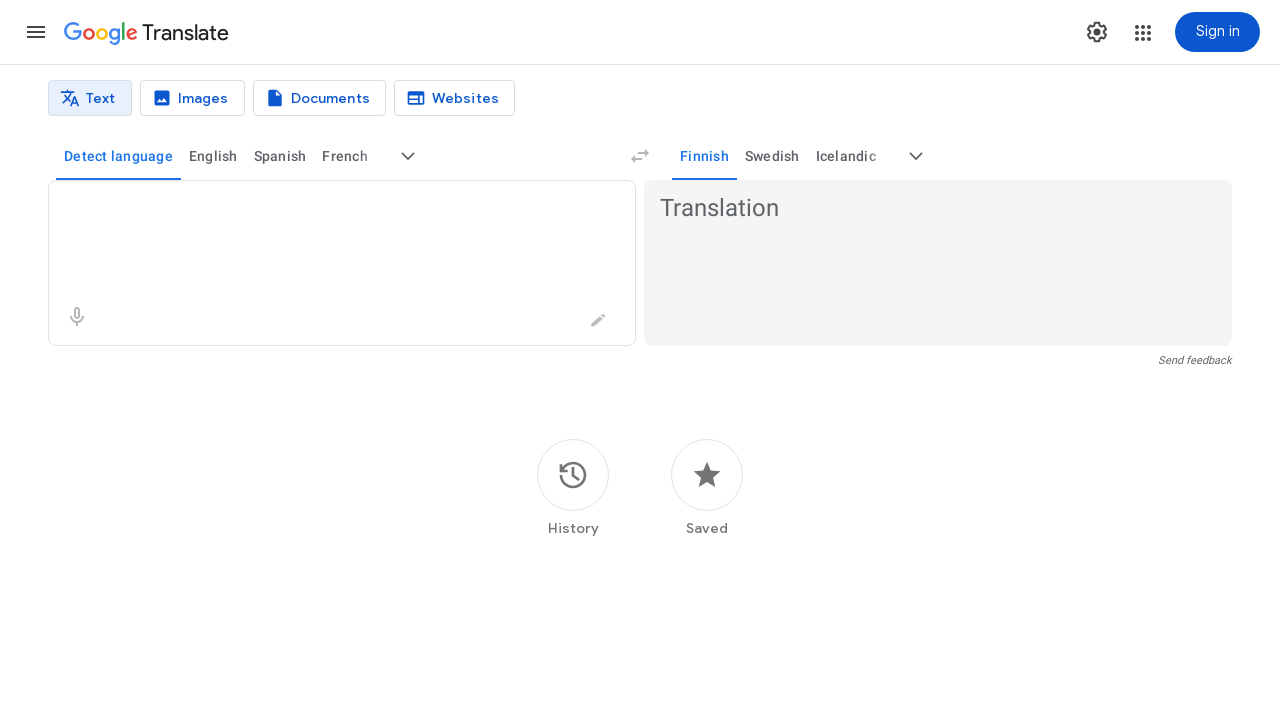

Entered Ukrainian source text 'Я круто вивчу TestNG' on textarea[aria-label='Source text']
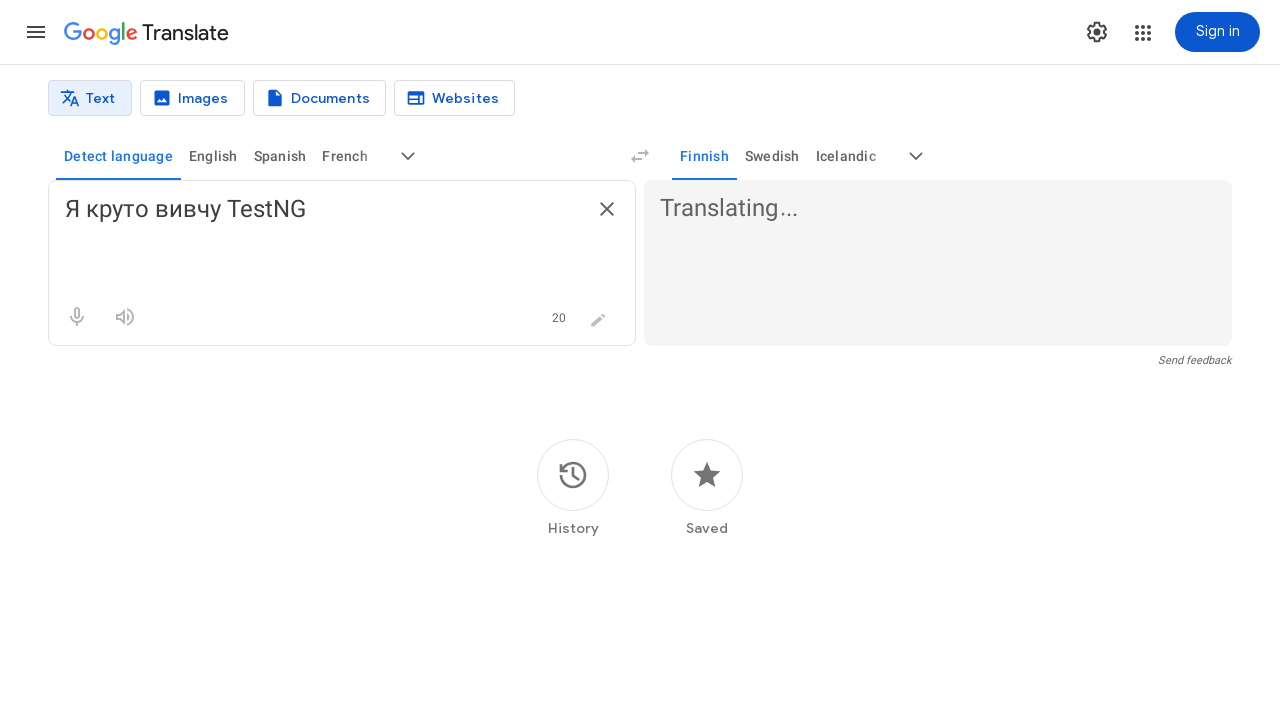

Clicked 'More target languages' button to open language selection dialog at (916, 156) on button[aria-label='More target languages']
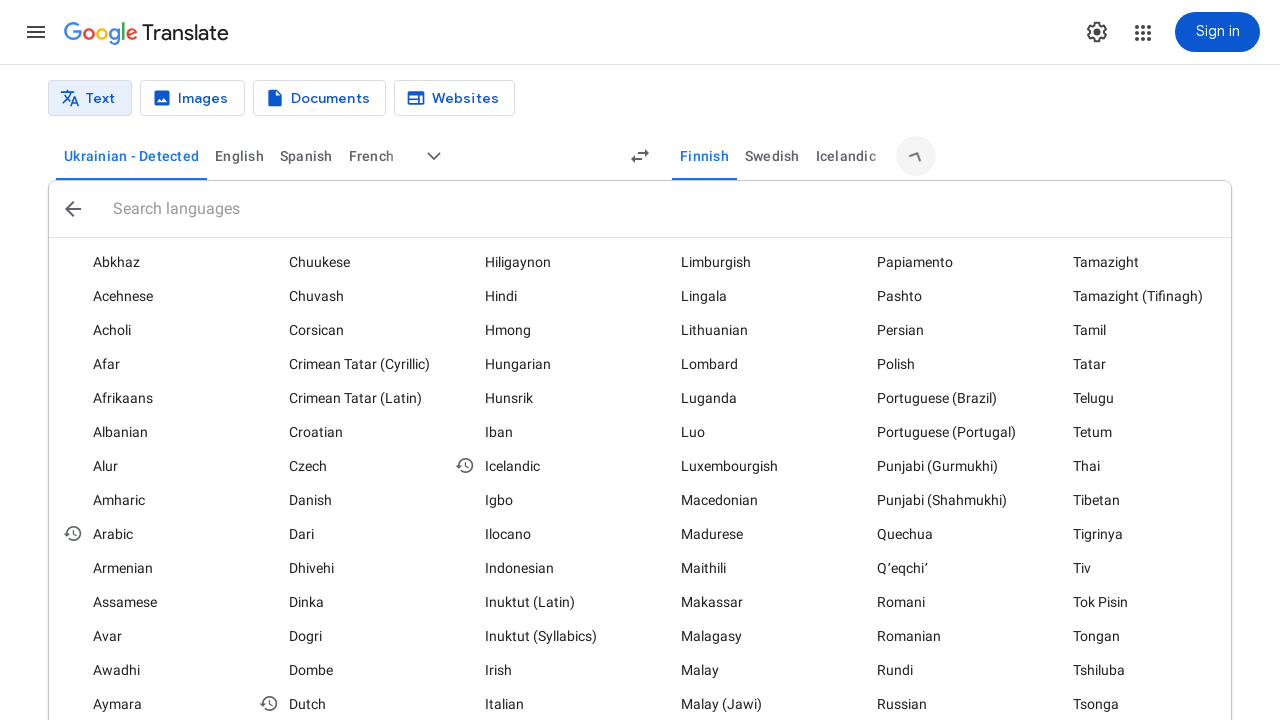

Language selection dialog loaded with language code 'no'
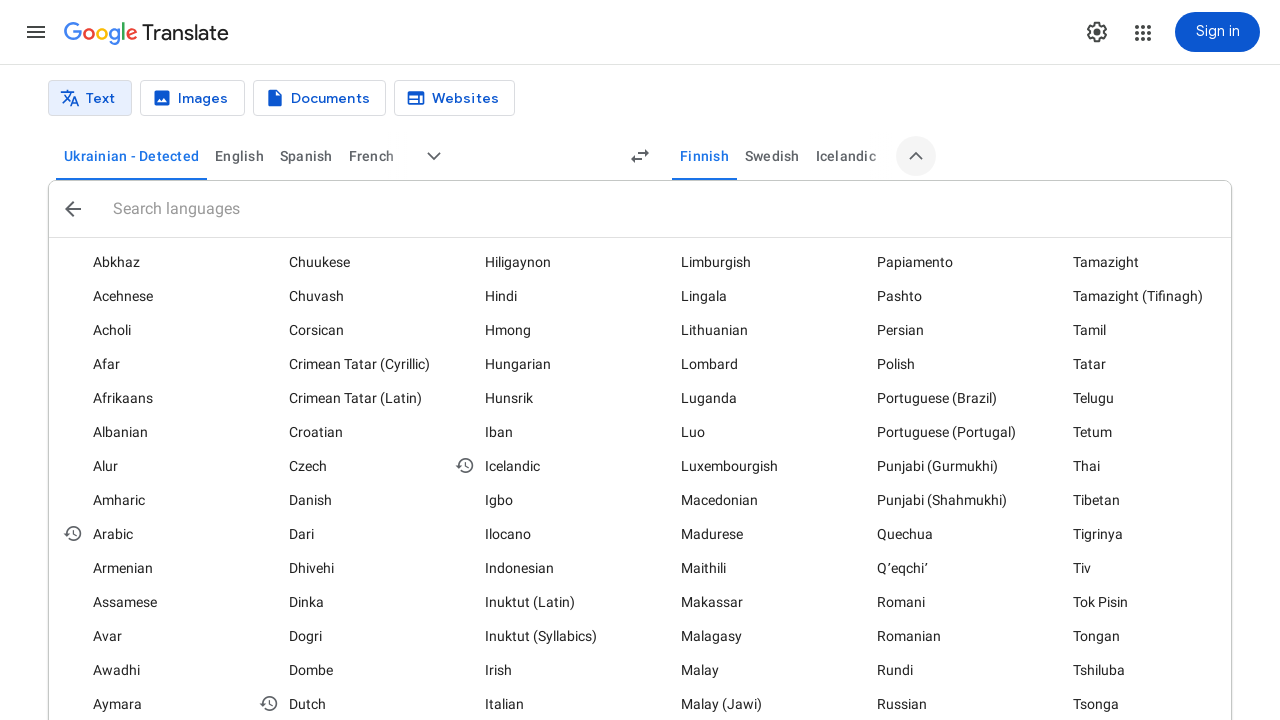

Selected target language 'no' at (742, 429) on (//div[@data-language-code='no'])[2]
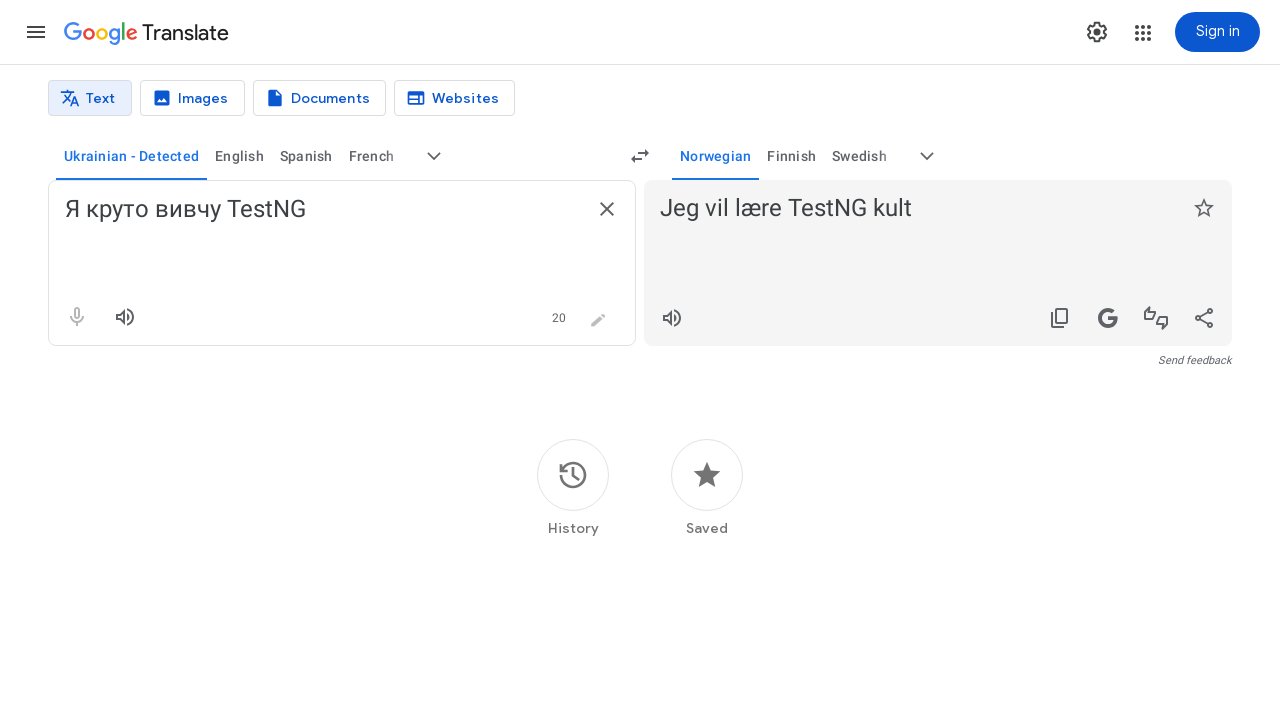

Translation to no completed and displayed
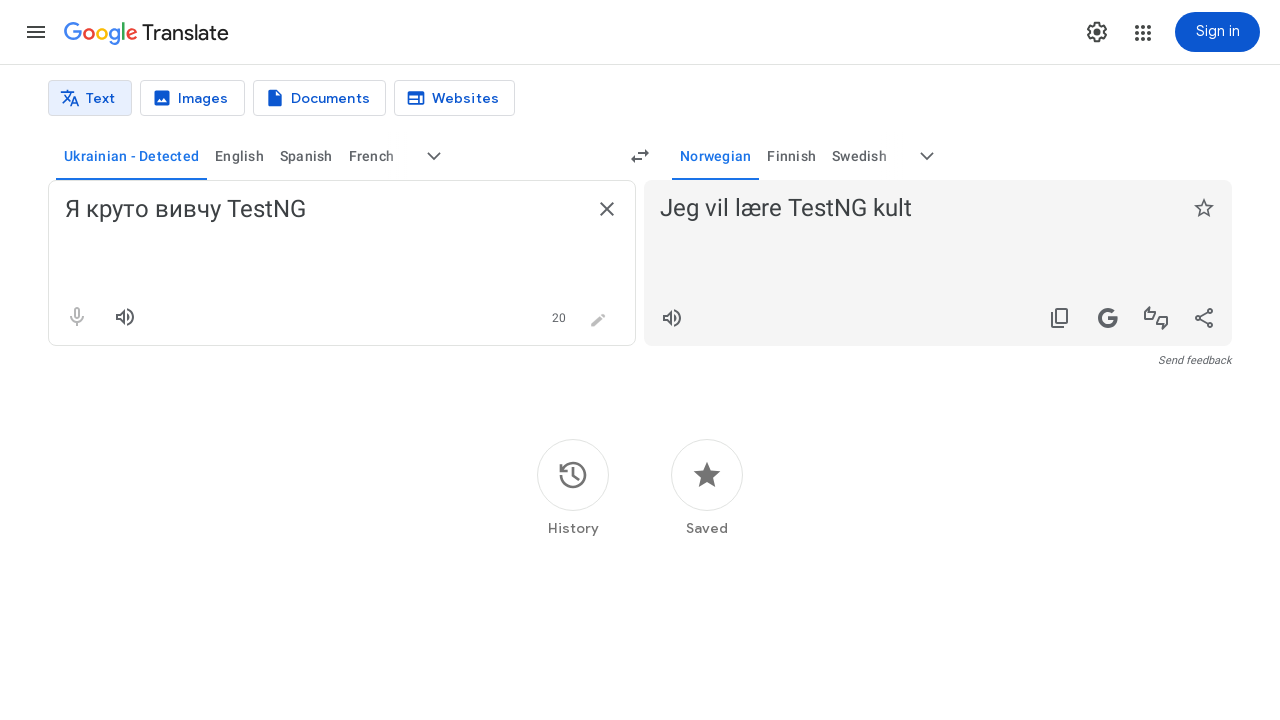

Navigated to Google Translate to test translation to mk
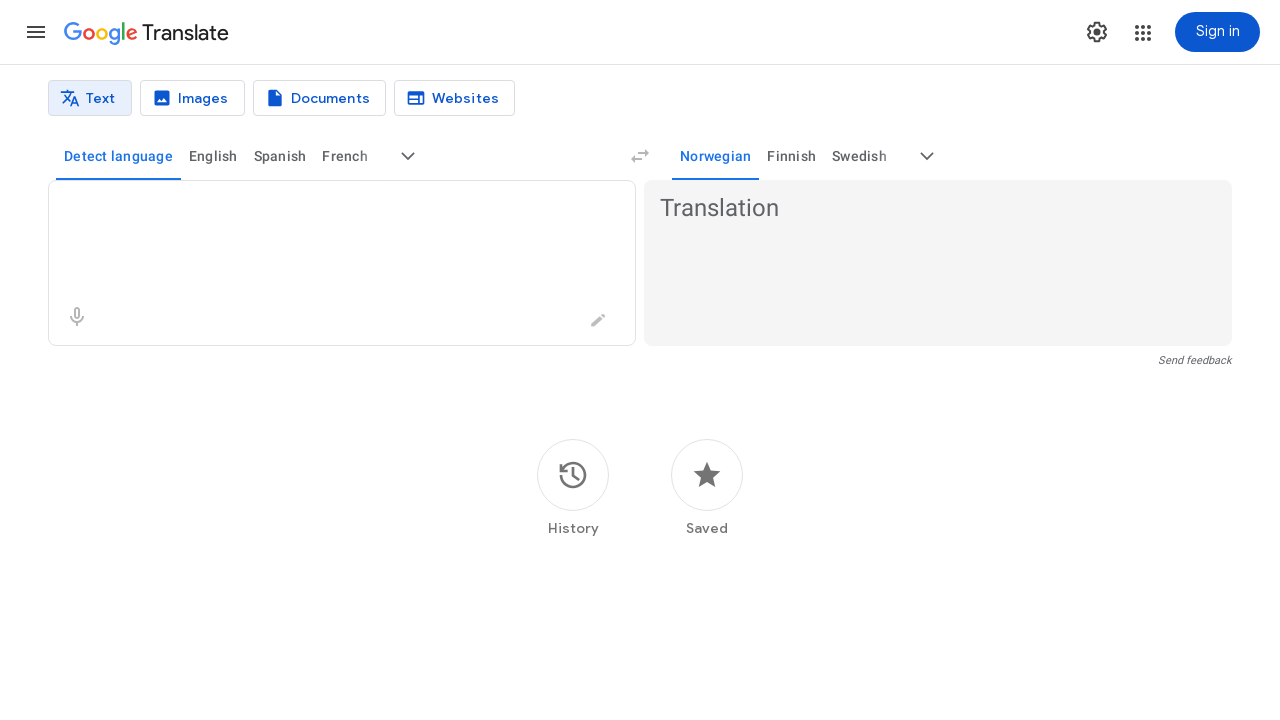

Entered Ukrainian source text 'Я круто вивчу TestNG' on textarea[aria-label='Source text']
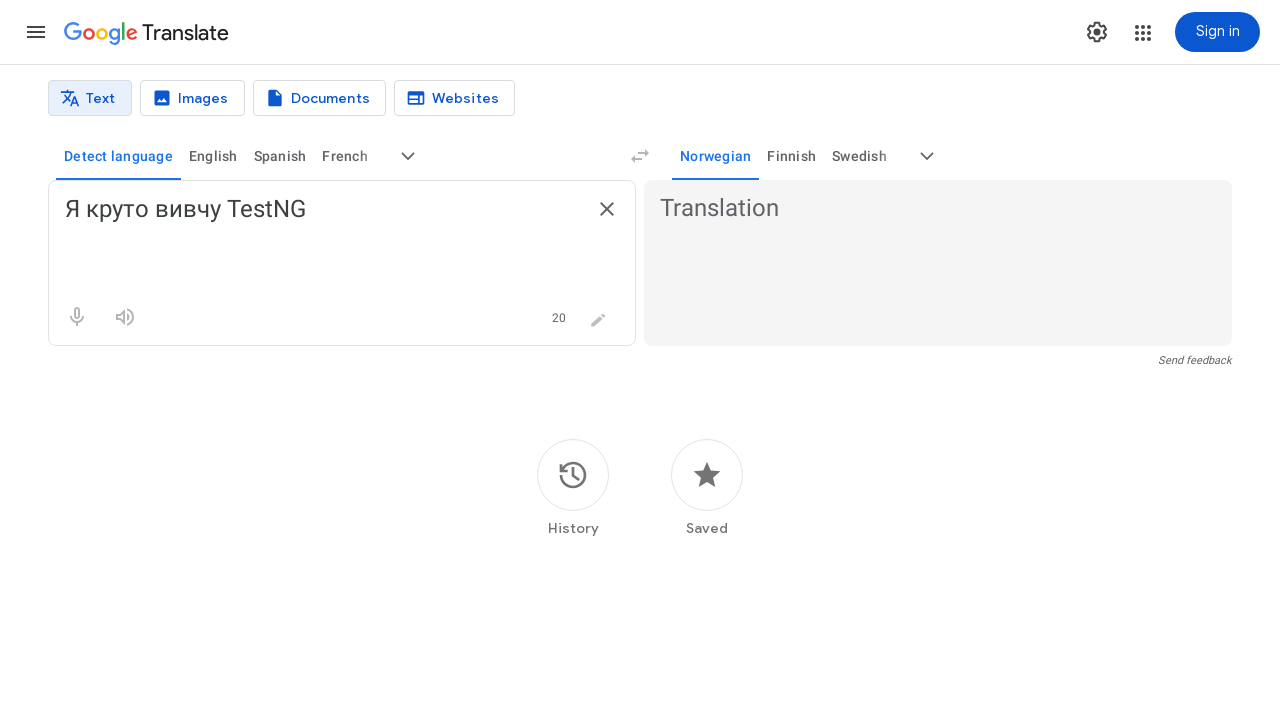

Clicked 'More target languages' button to open language selection dialog at (927, 156) on button[aria-label='More target languages']
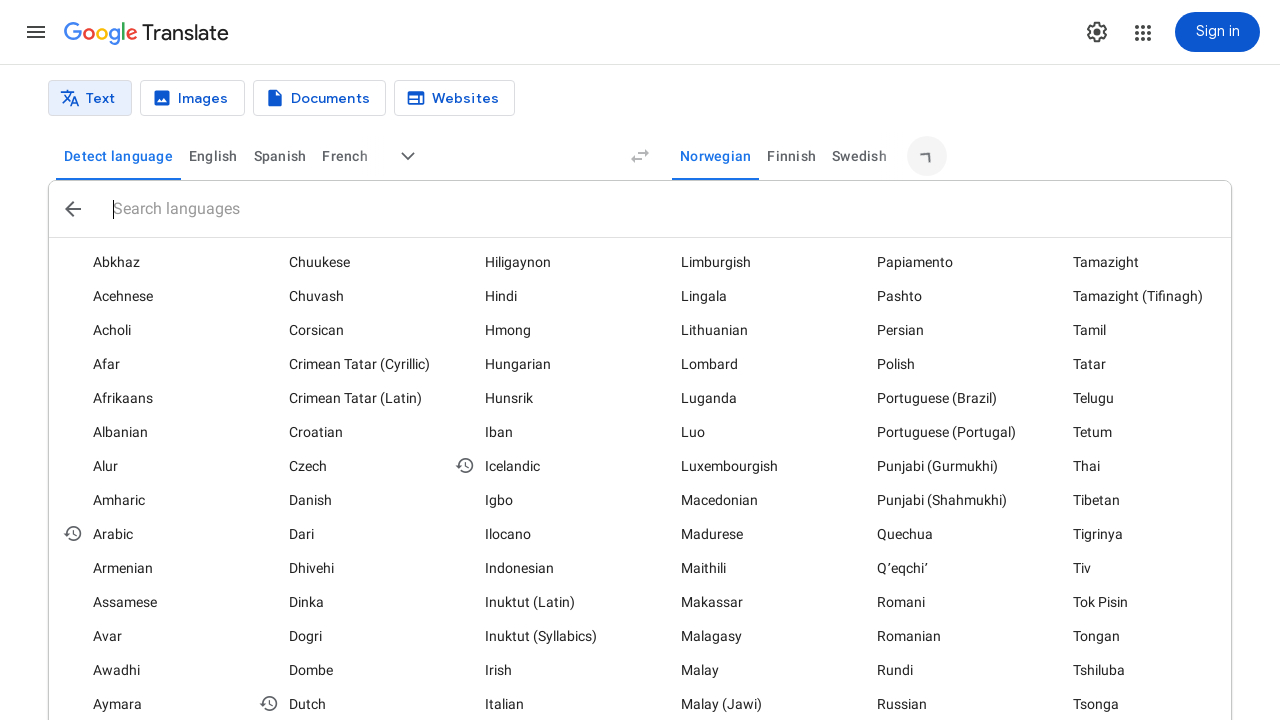

Language selection dialog loaded with language code 'mk'
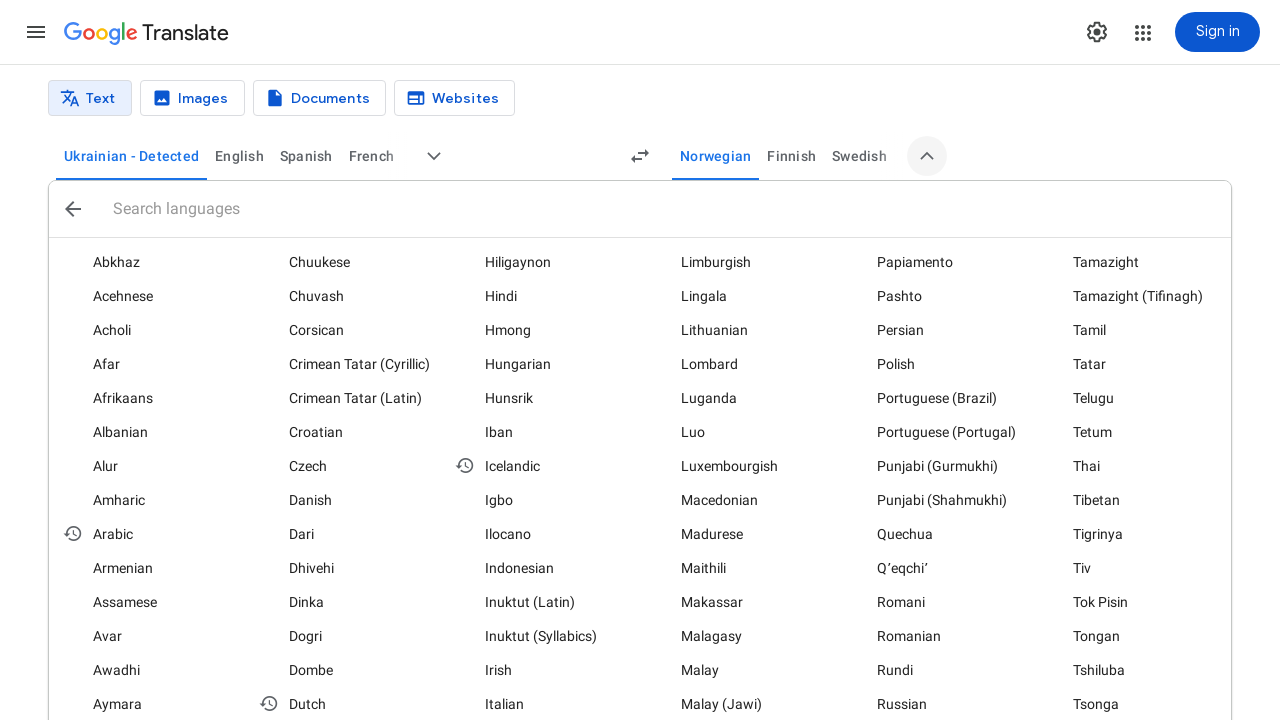

Selected target language 'mk' at (742, 500) on (//div[@data-language-code='mk'])[2]
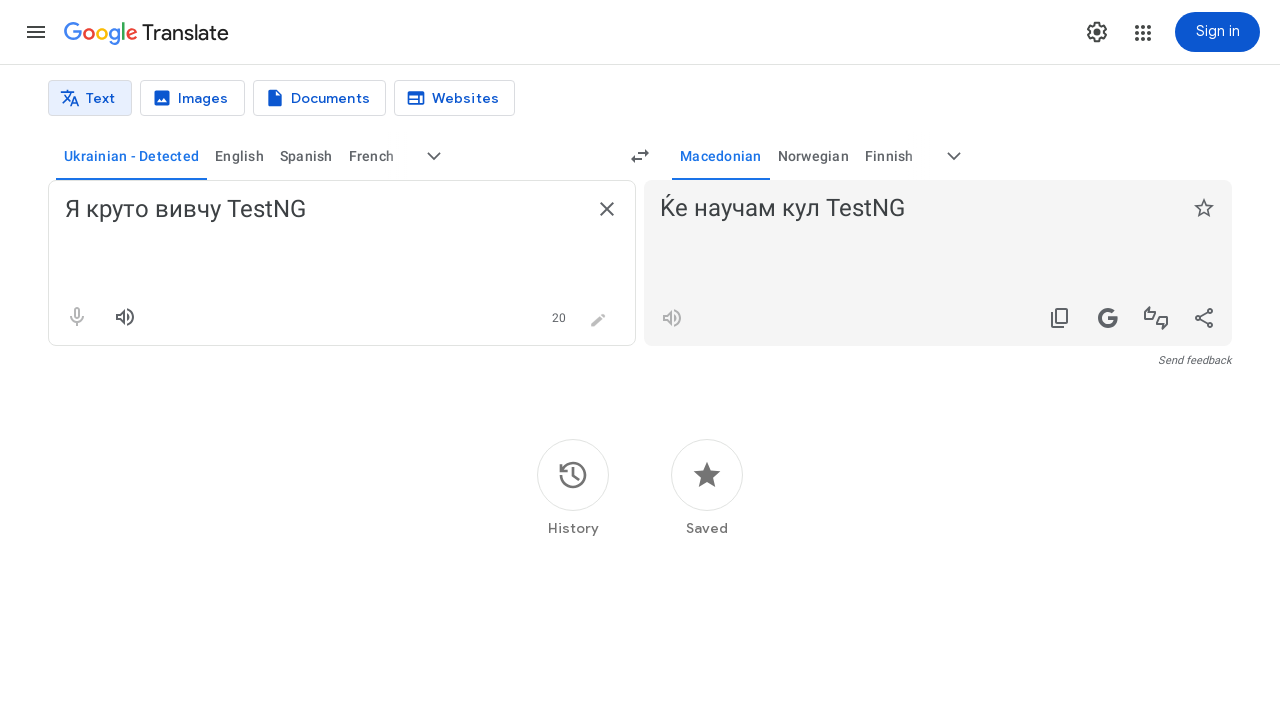

Translation to mk completed and displayed
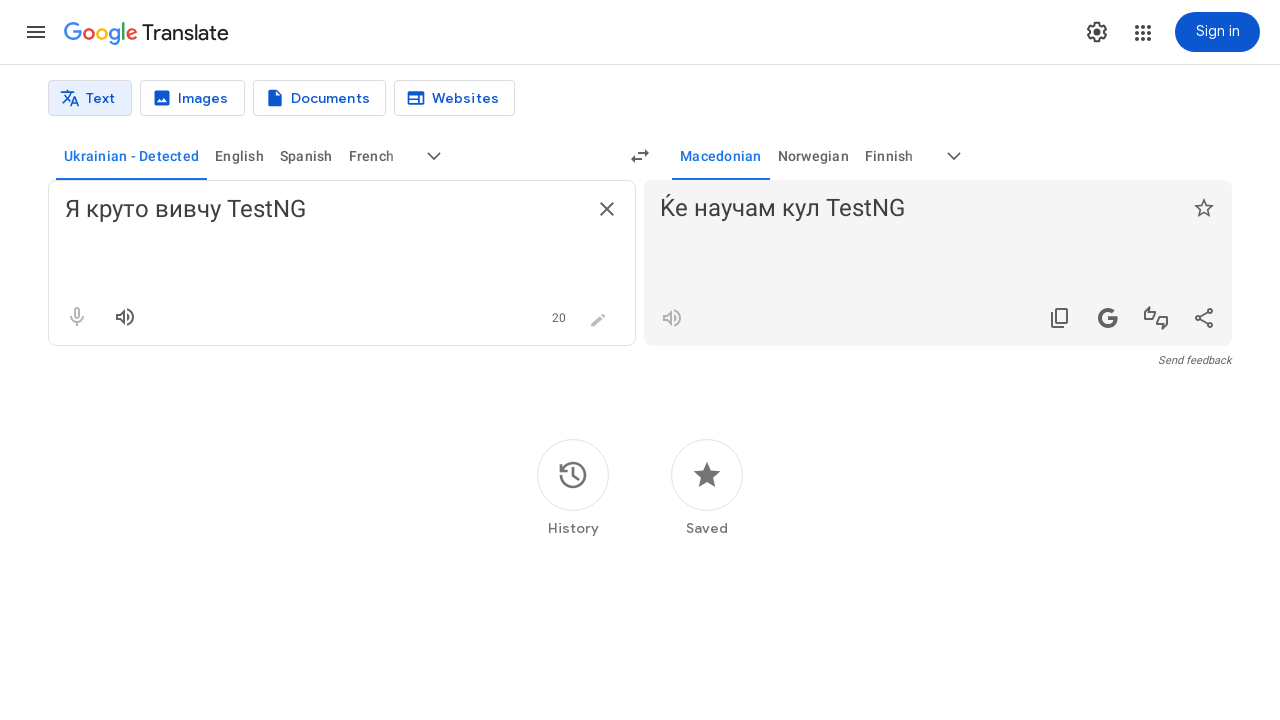

Navigated to Google Translate to test translation to hr
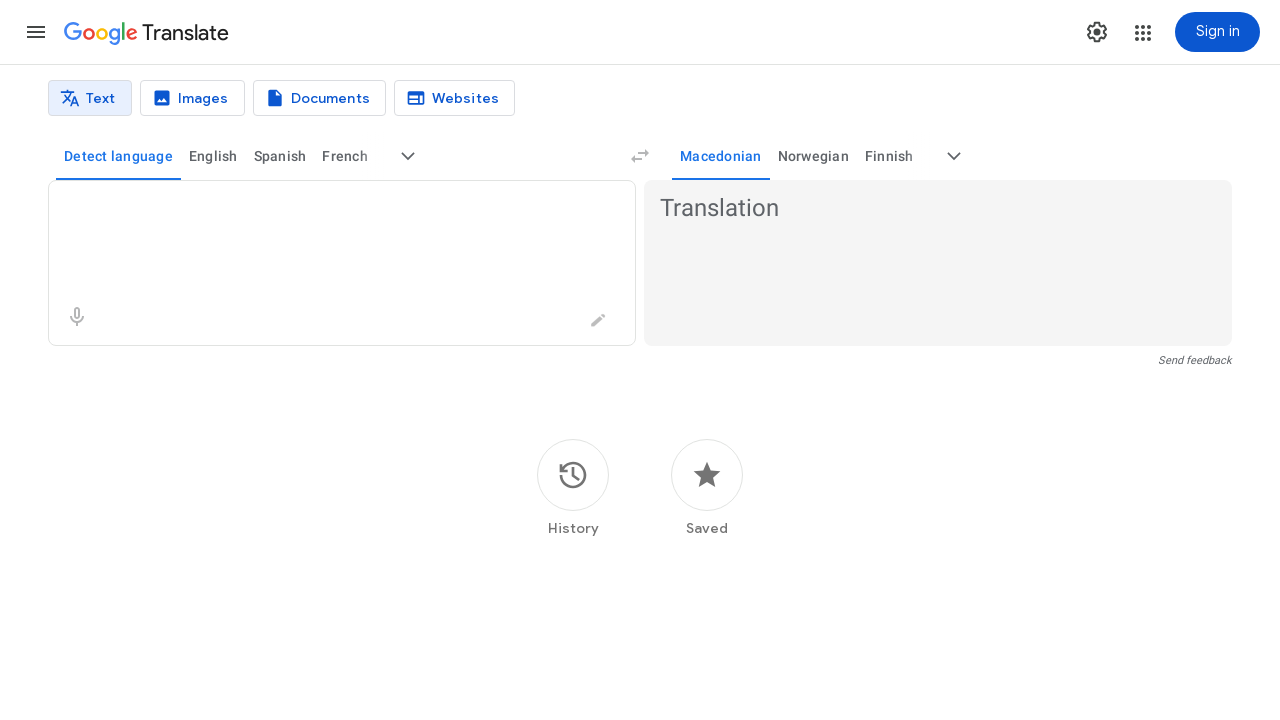

Entered Ukrainian source text 'Я круто вивчу TestNG' on textarea[aria-label='Source text']
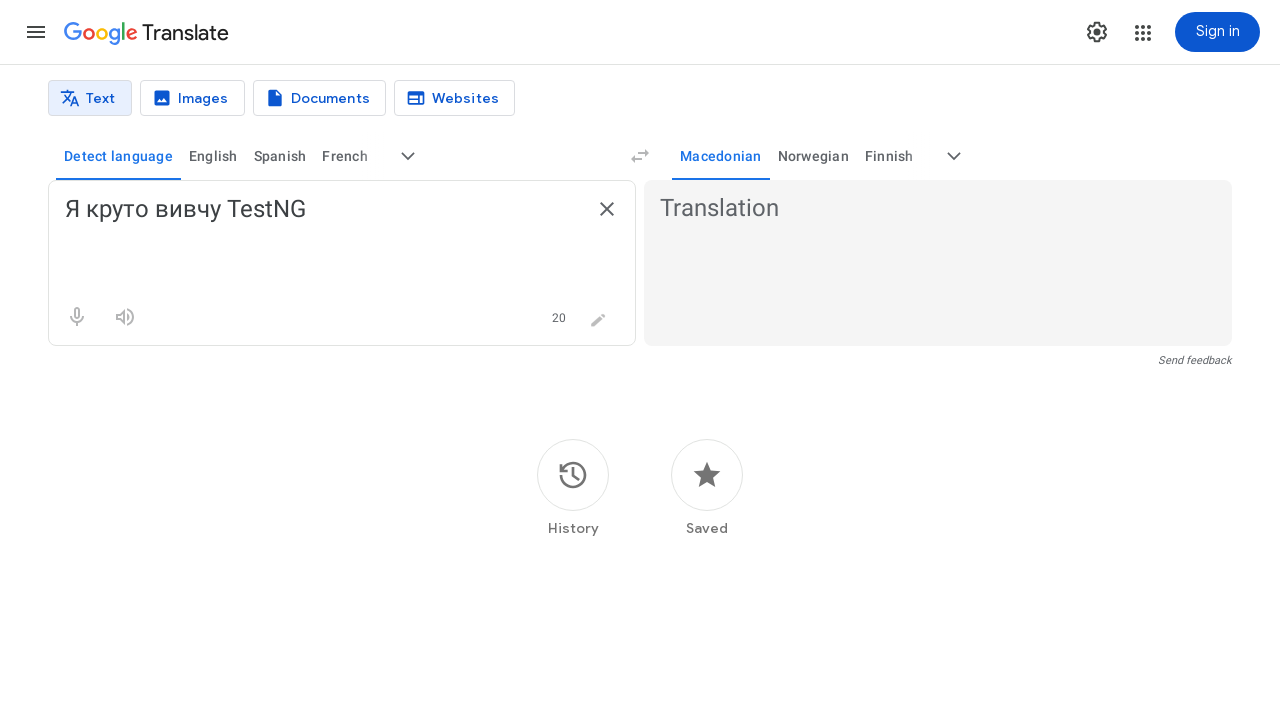

Clicked 'More target languages' button to open language selection dialog at (954, 156) on button[aria-label='More target languages']
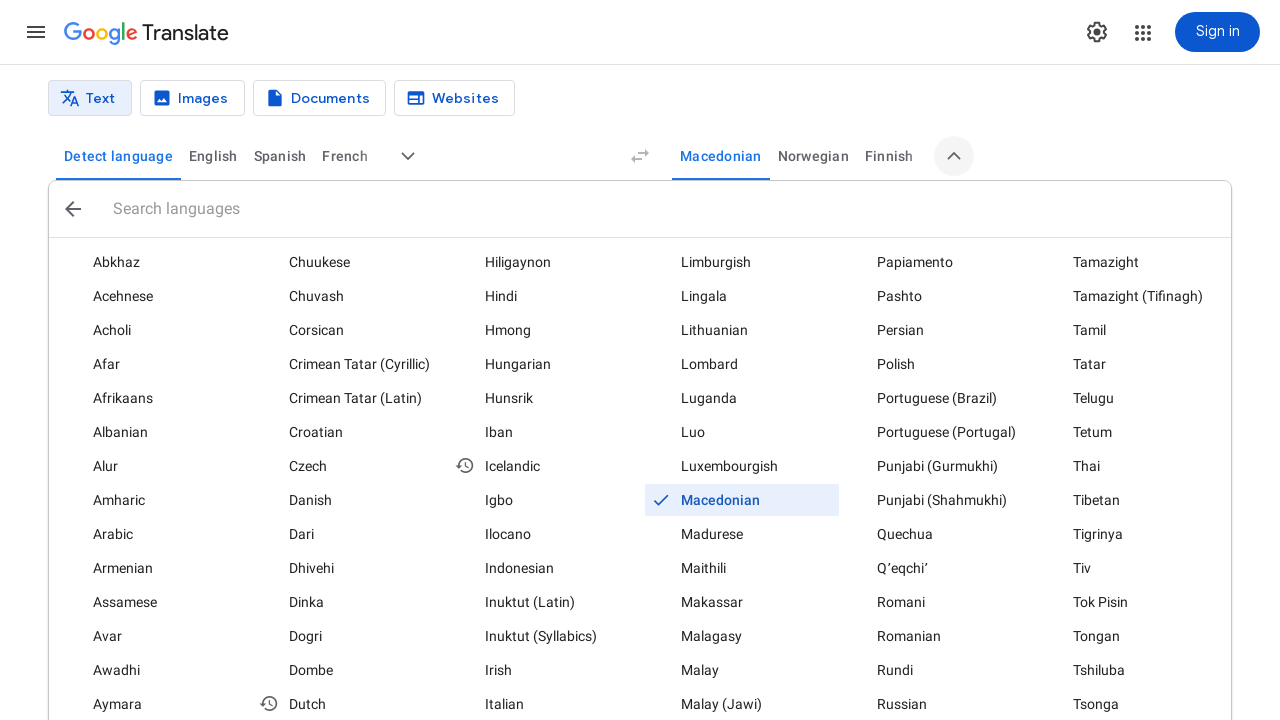

Language selection dialog loaded with language code 'hr'
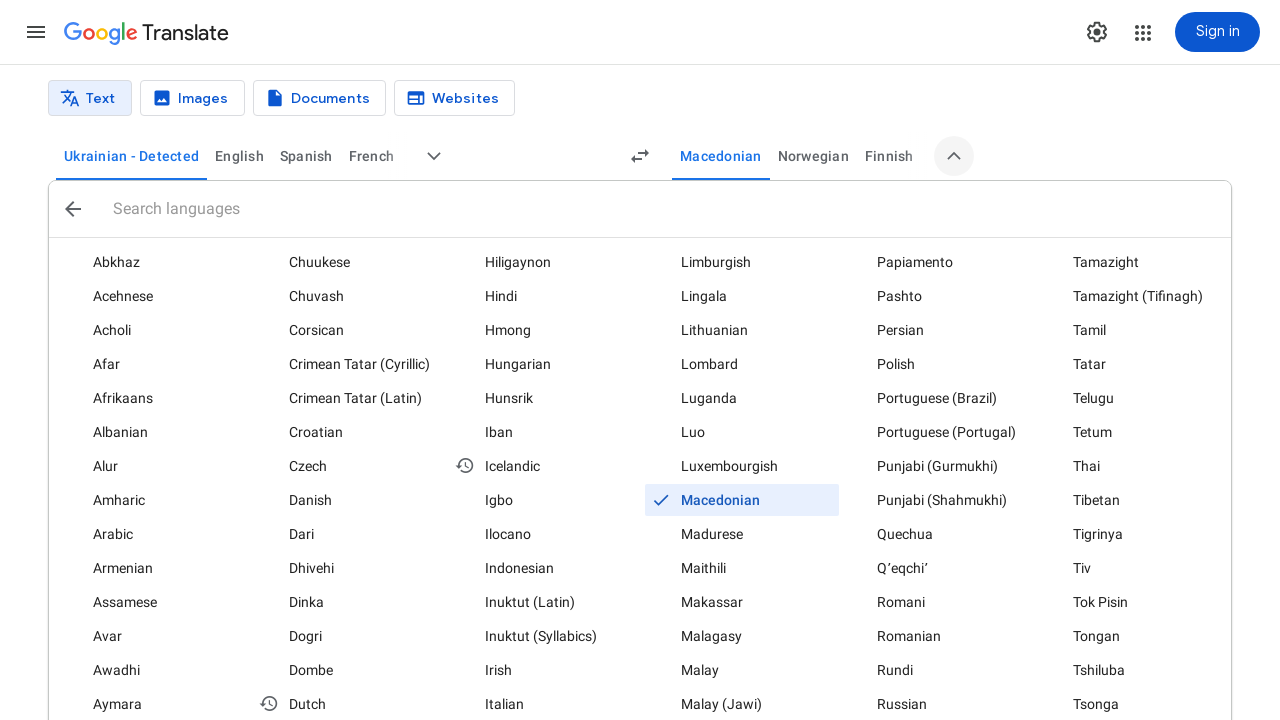

Selected target language 'hr' at (350, 432) on (//div[@data-language-code='hr'])[2]
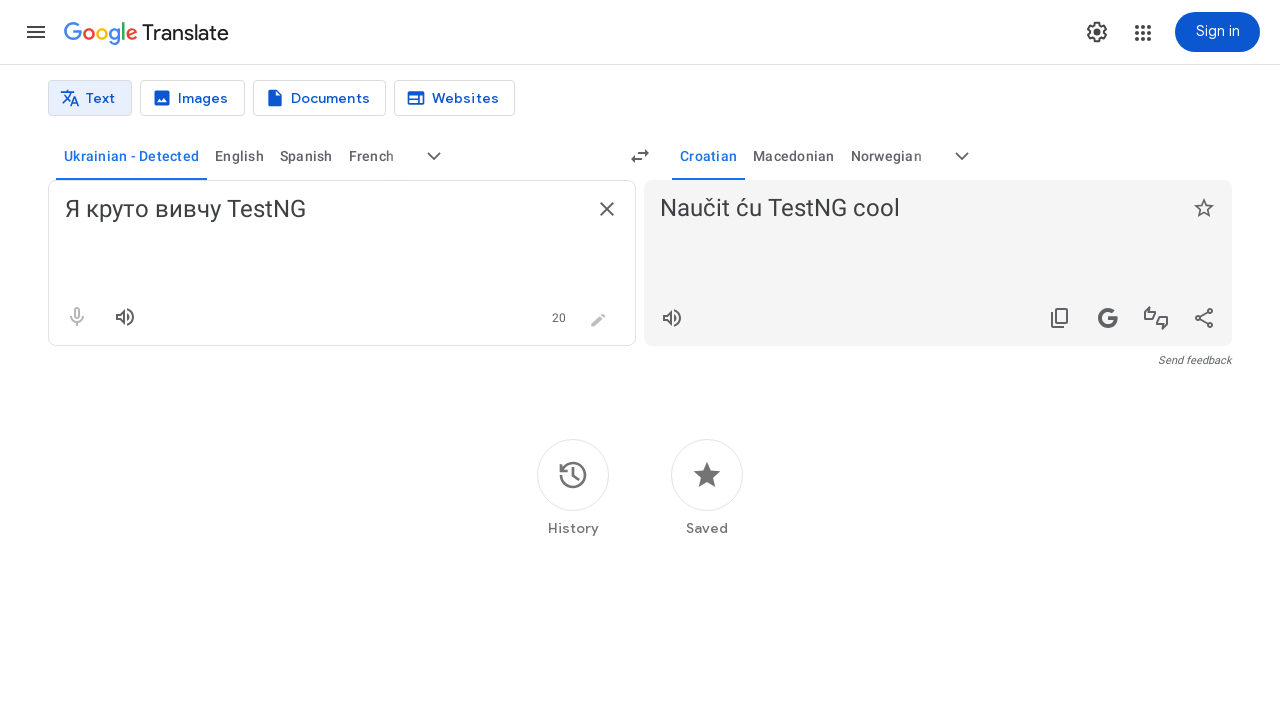

Translation to hr completed and displayed
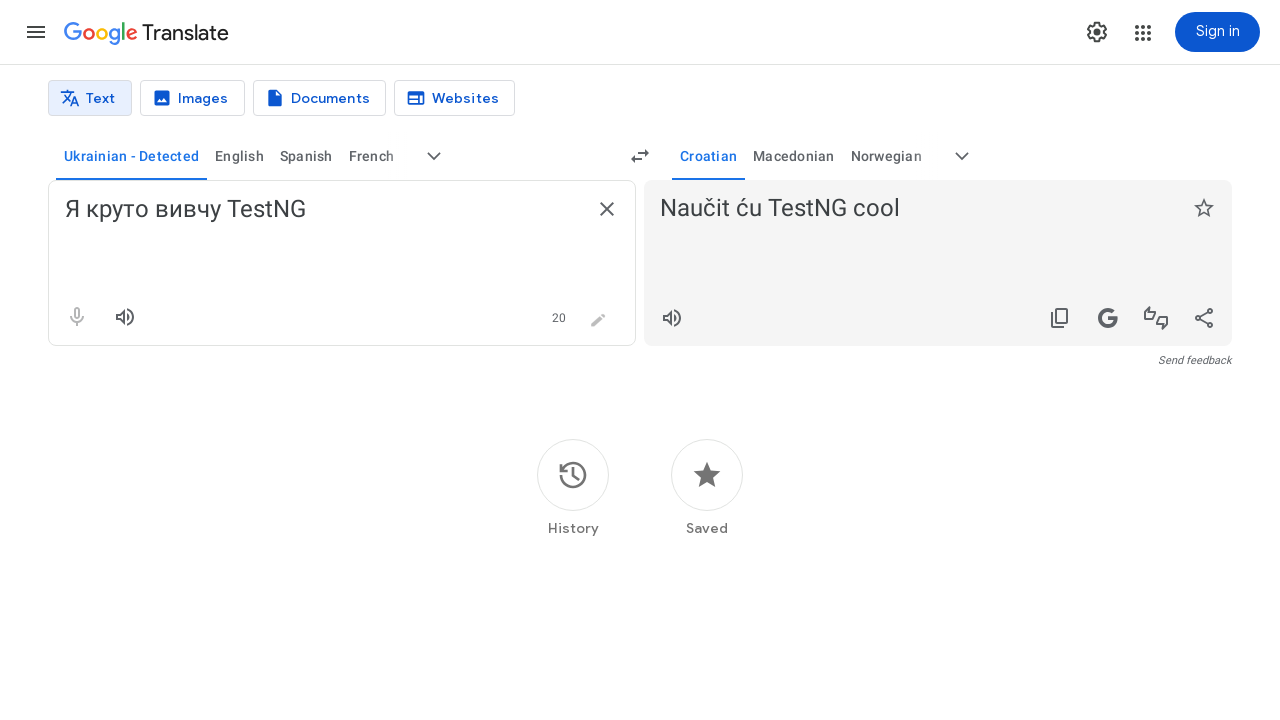

Navigated to Google Translate to test translation to pl
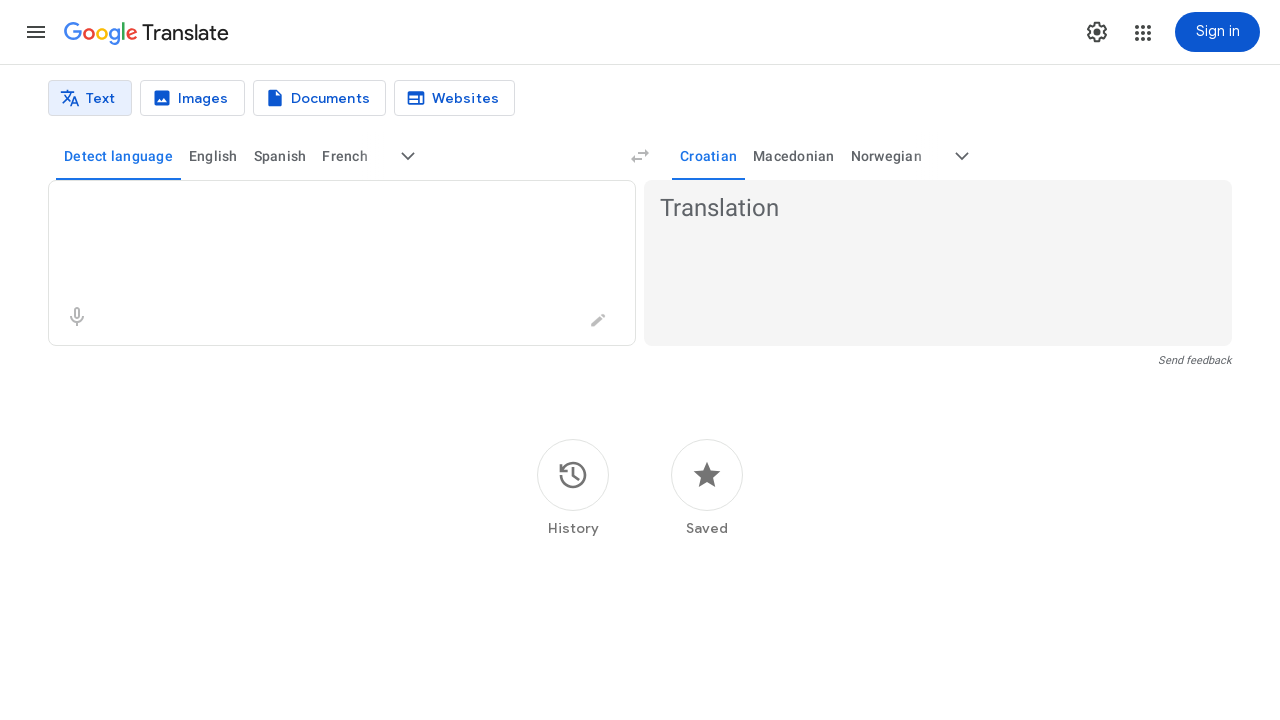

Entered Ukrainian source text 'Я круто вивчу TestNG' on textarea[aria-label='Source text']
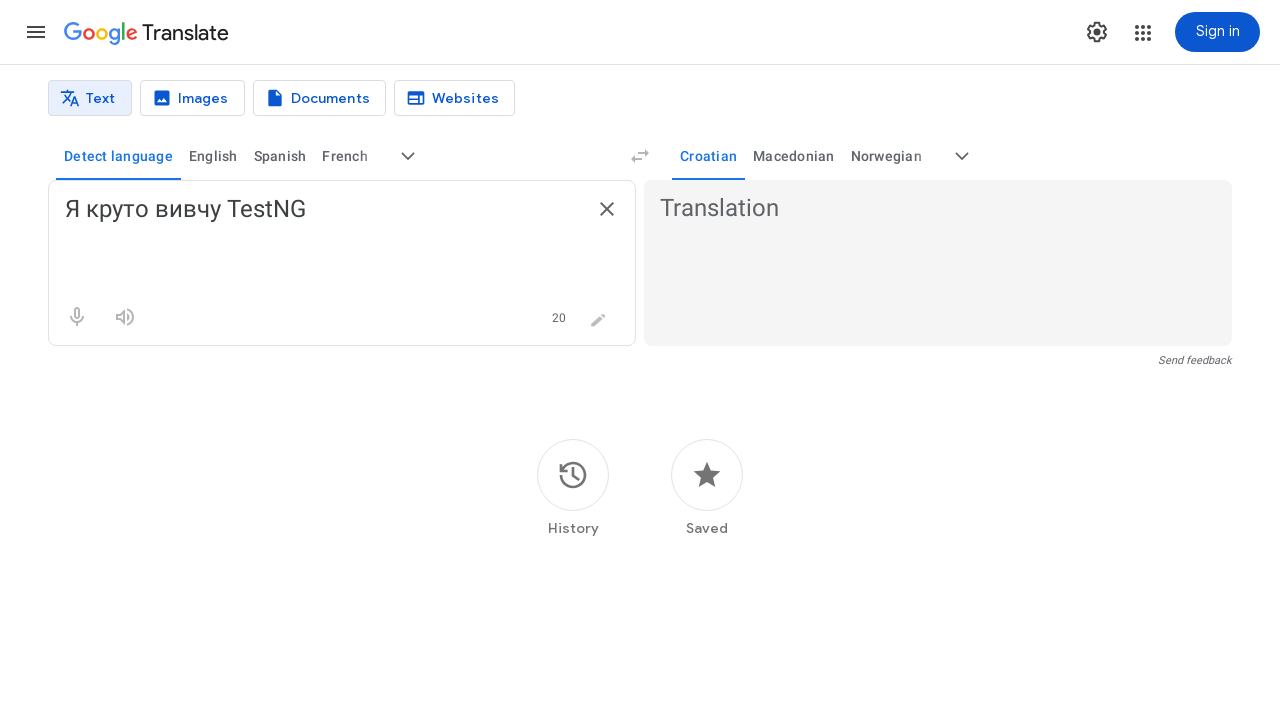

Clicked 'More target languages' button to open language selection dialog at (962, 156) on button[aria-label='More target languages']
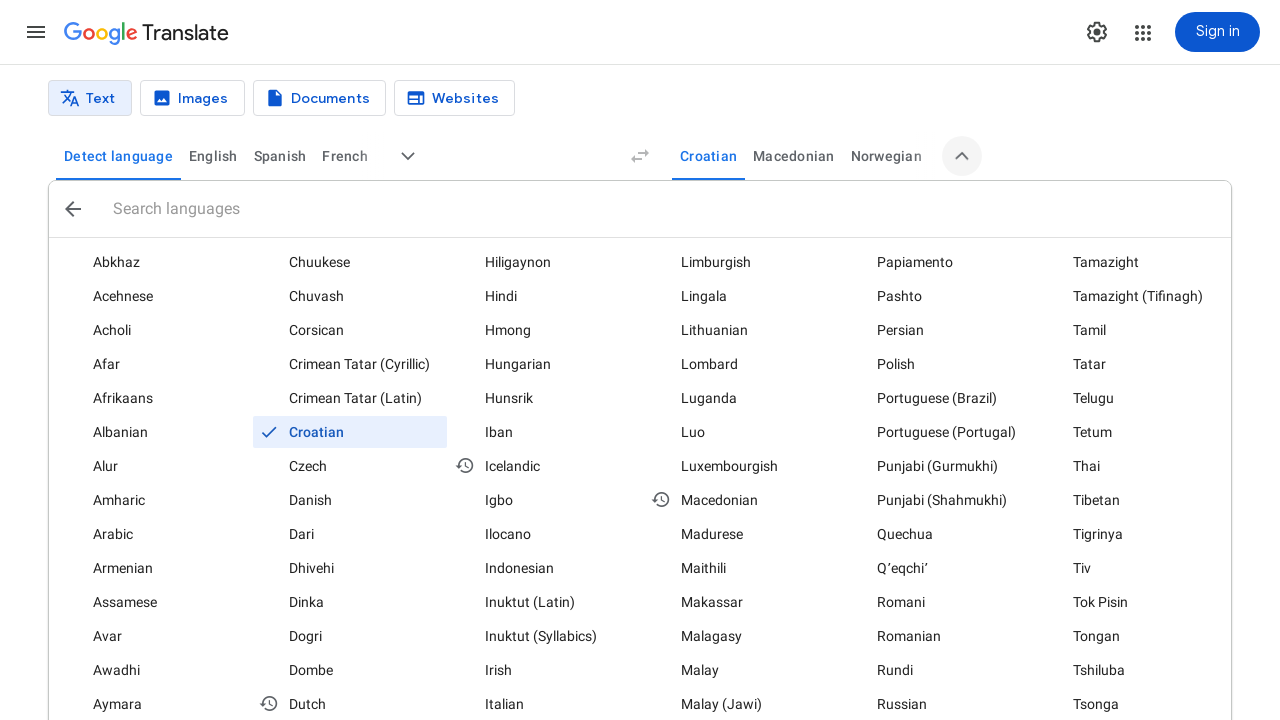

Language selection dialog loaded with language code 'pl'
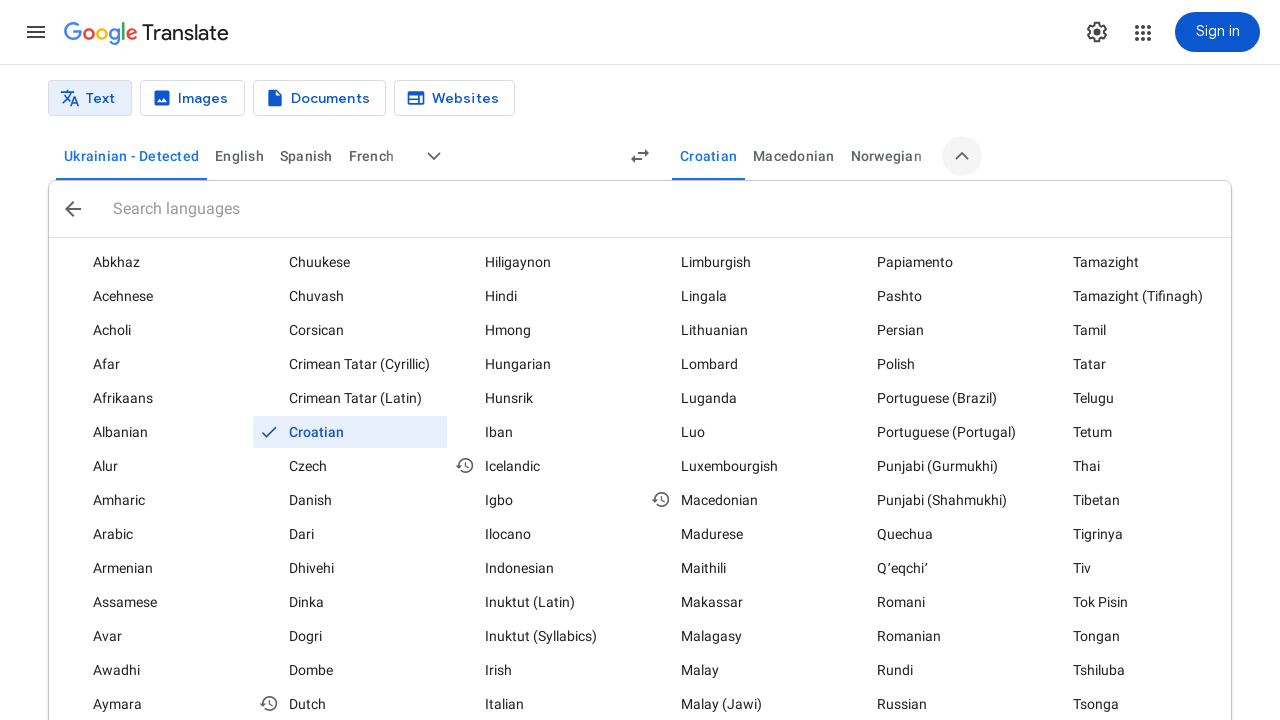

Selected target language 'pl' at (938, 364) on (//div[@data-language-code='pl'])[2]
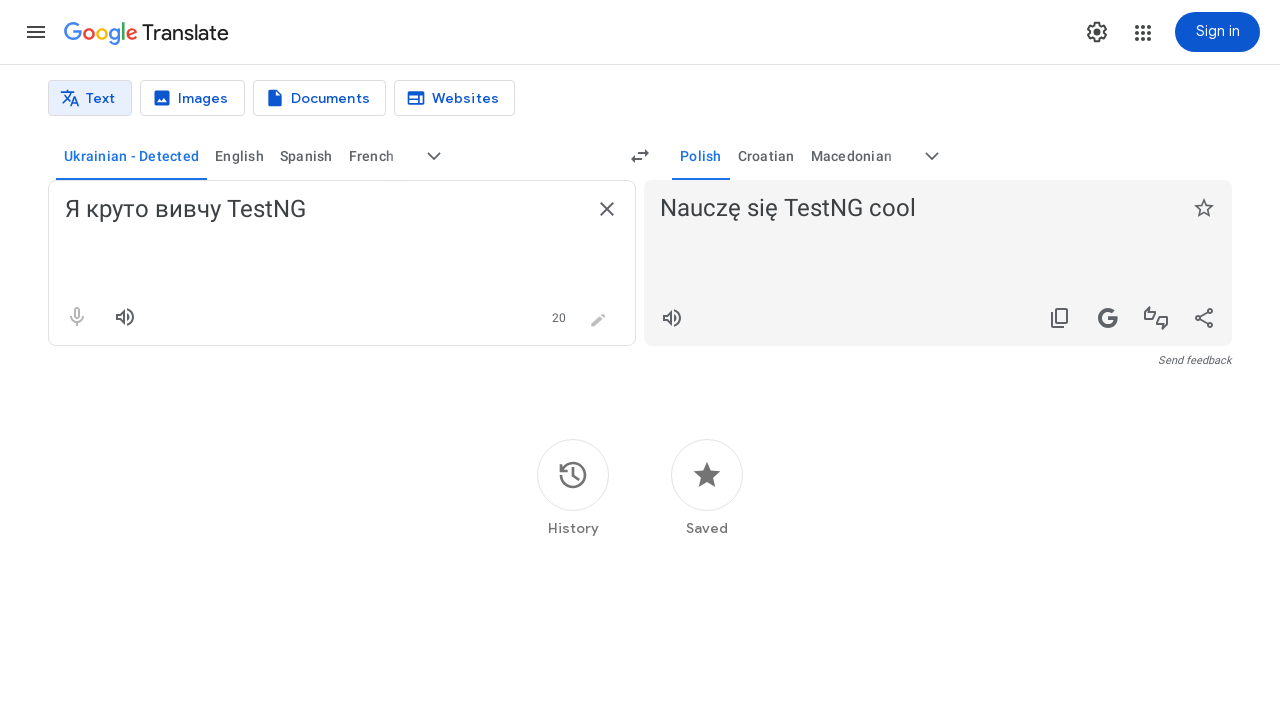

Translation to pl completed and displayed
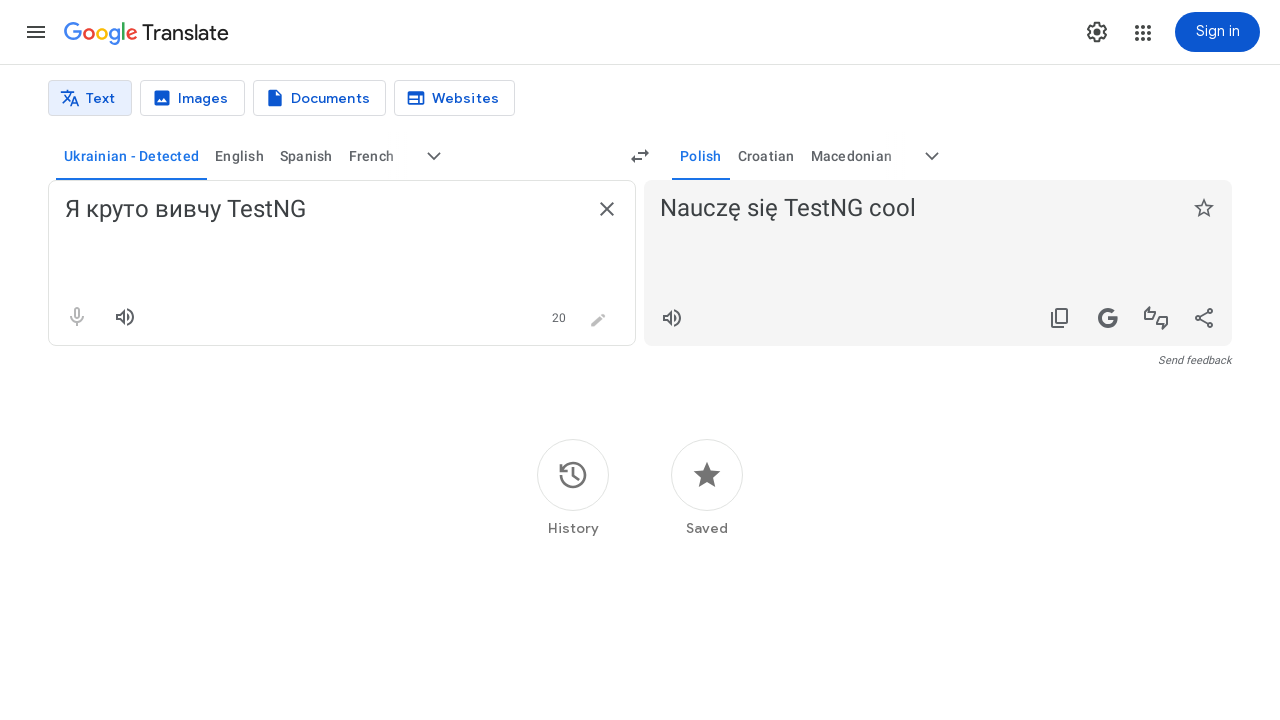

Navigated to Google Translate to test translation to kk
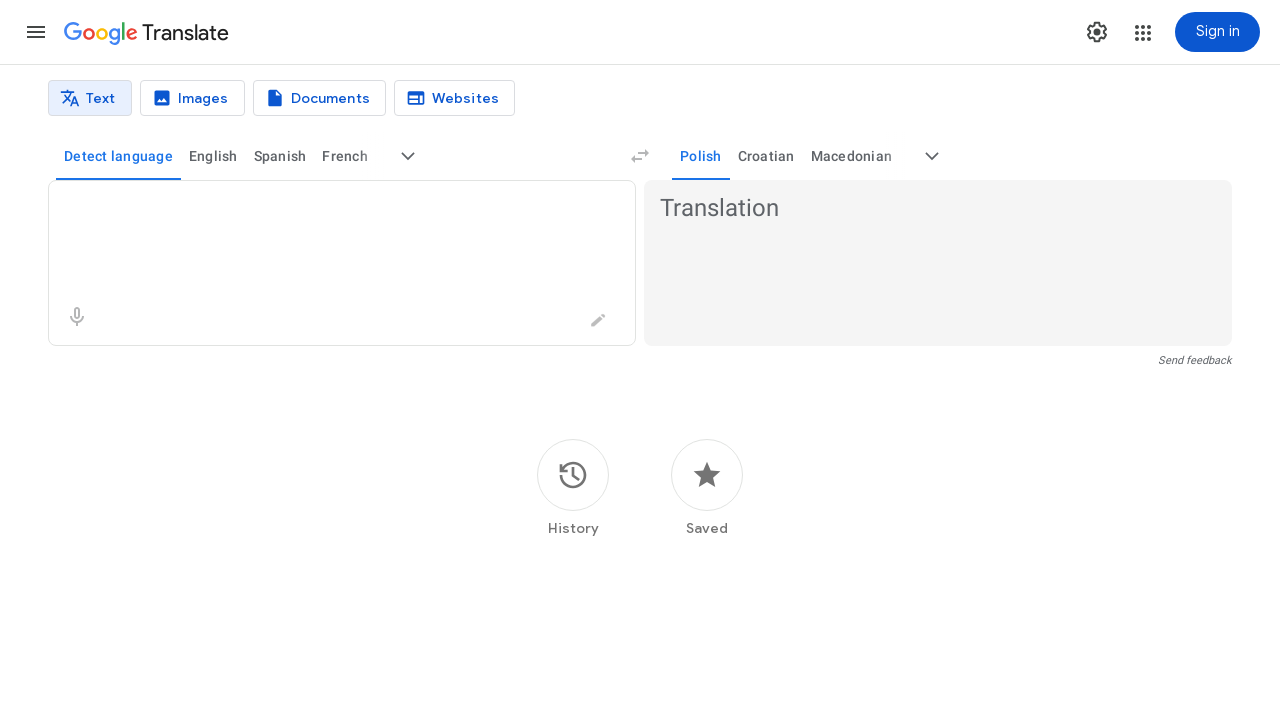

Entered Ukrainian source text 'Я круто вивчу TestNG' on textarea[aria-label='Source text']
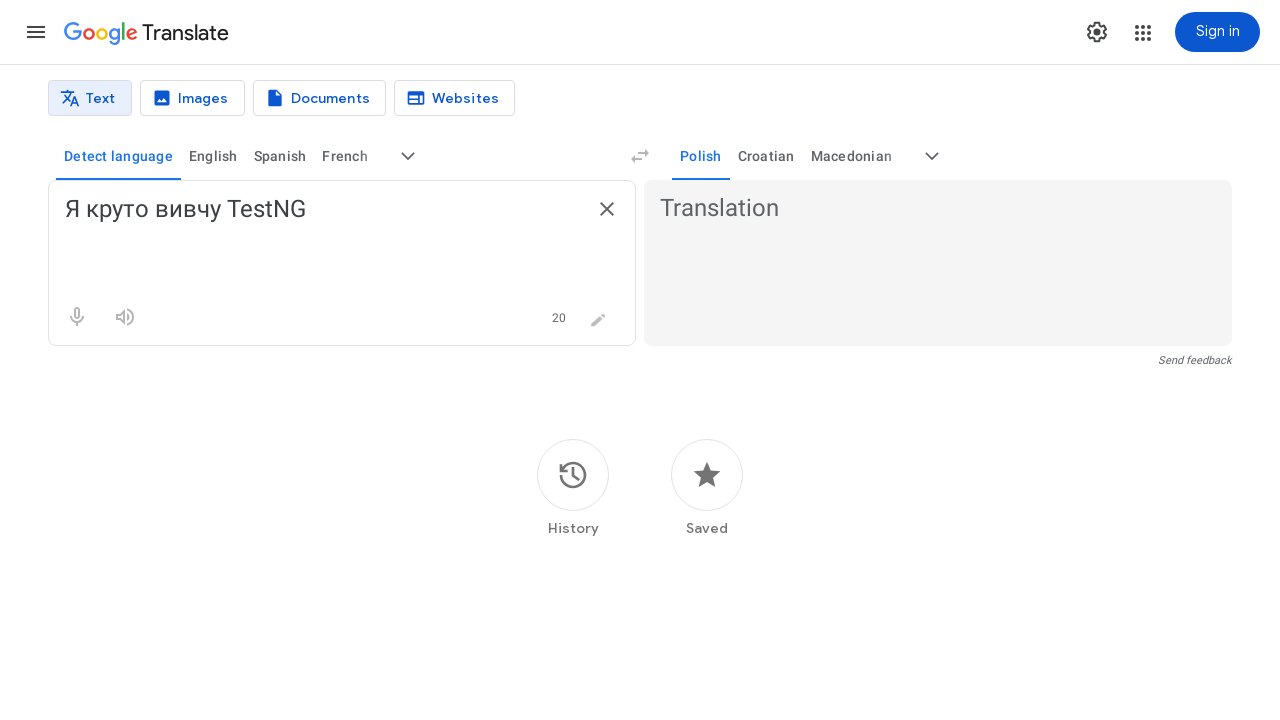

Clicked 'More target languages' button to open language selection dialog at (932, 156) on button[aria-label='More target languages']
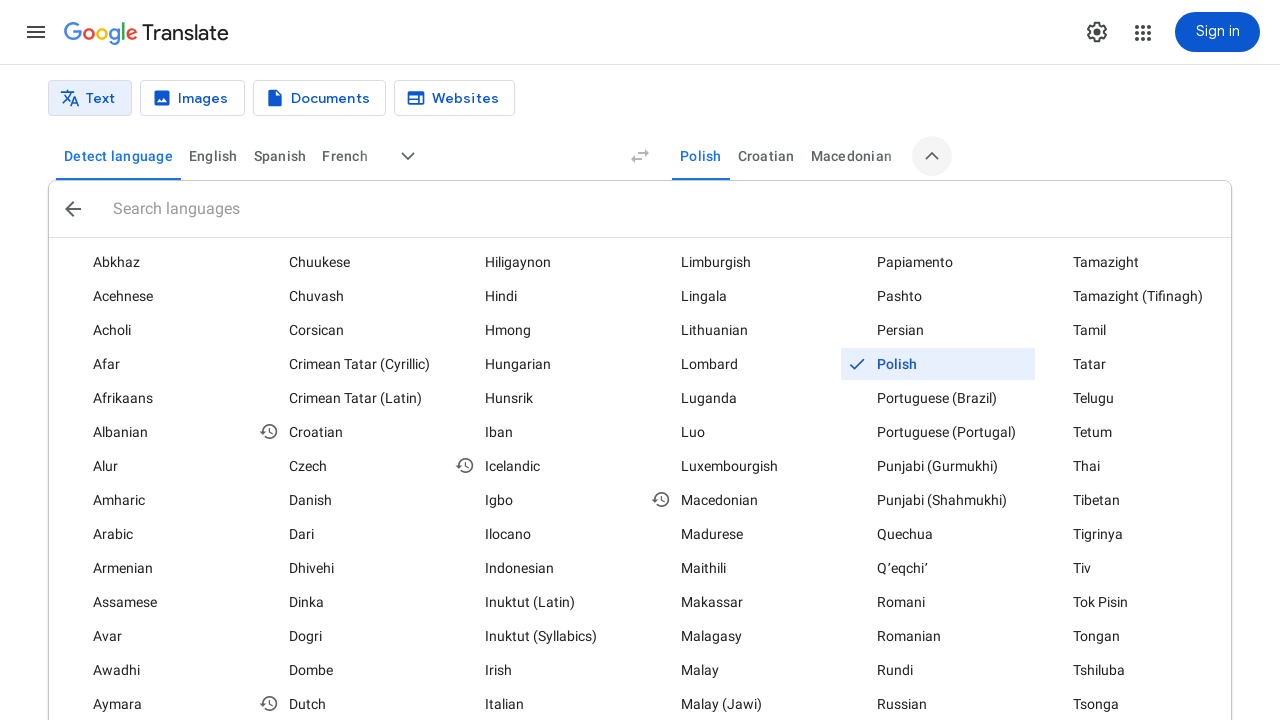

Language selection dialog loaded with language code 'kk'
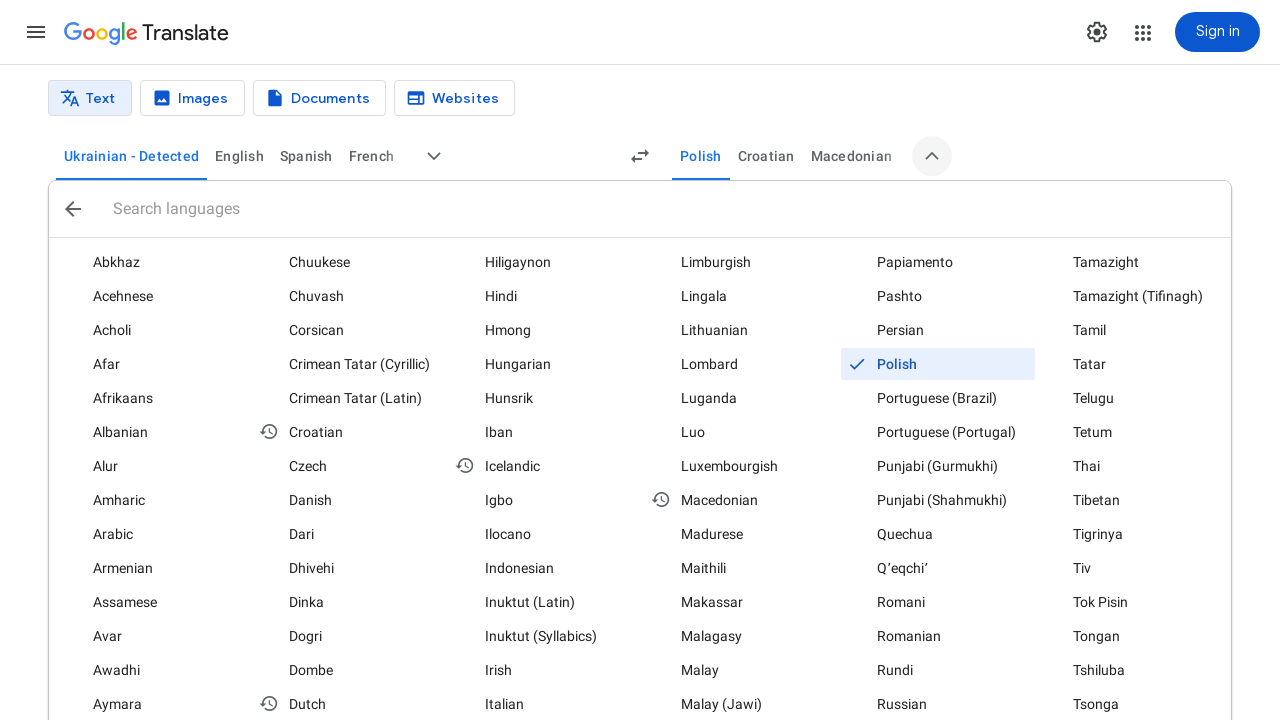

Selected target language 'kk' at (546, 360) on (//div[@data-language-code='kk'])[2]
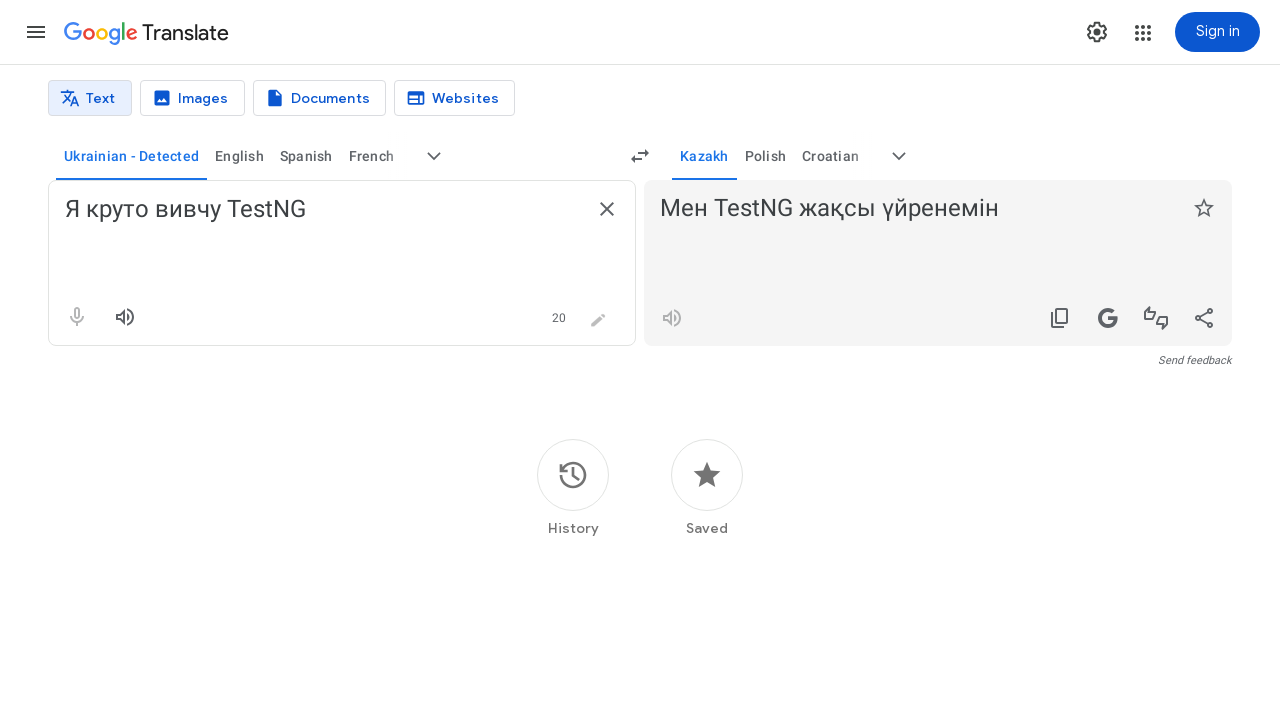

Translation to kk completed and displayed
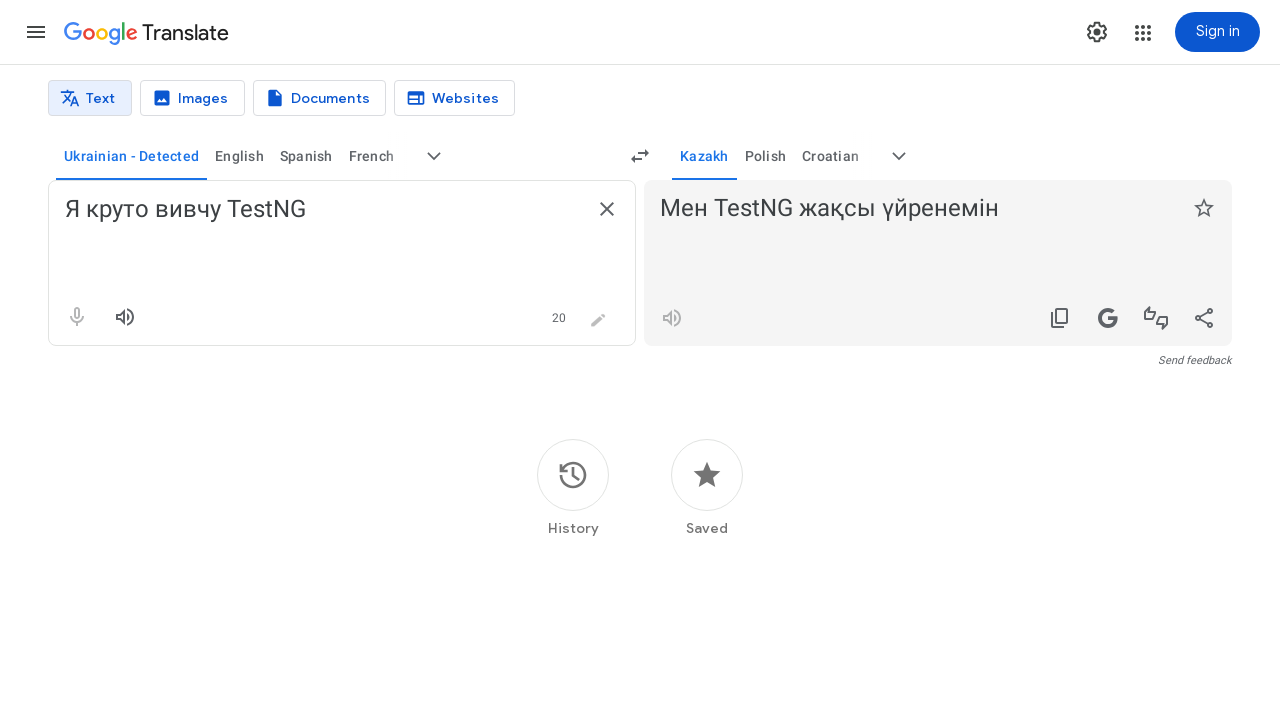

Navigated to Google Translate to test translation to ja
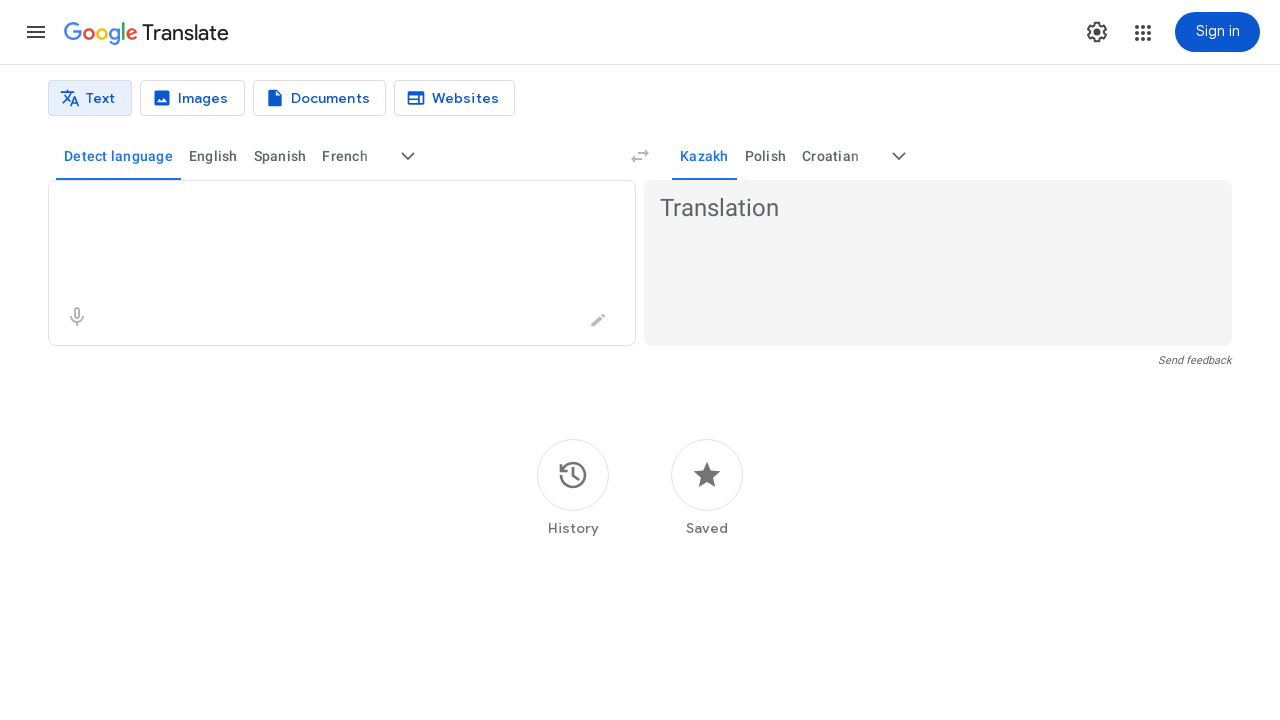

Entered Ukrainian source text 'Я круто вивчу TestNG' on textarea[aria-label='Source text']
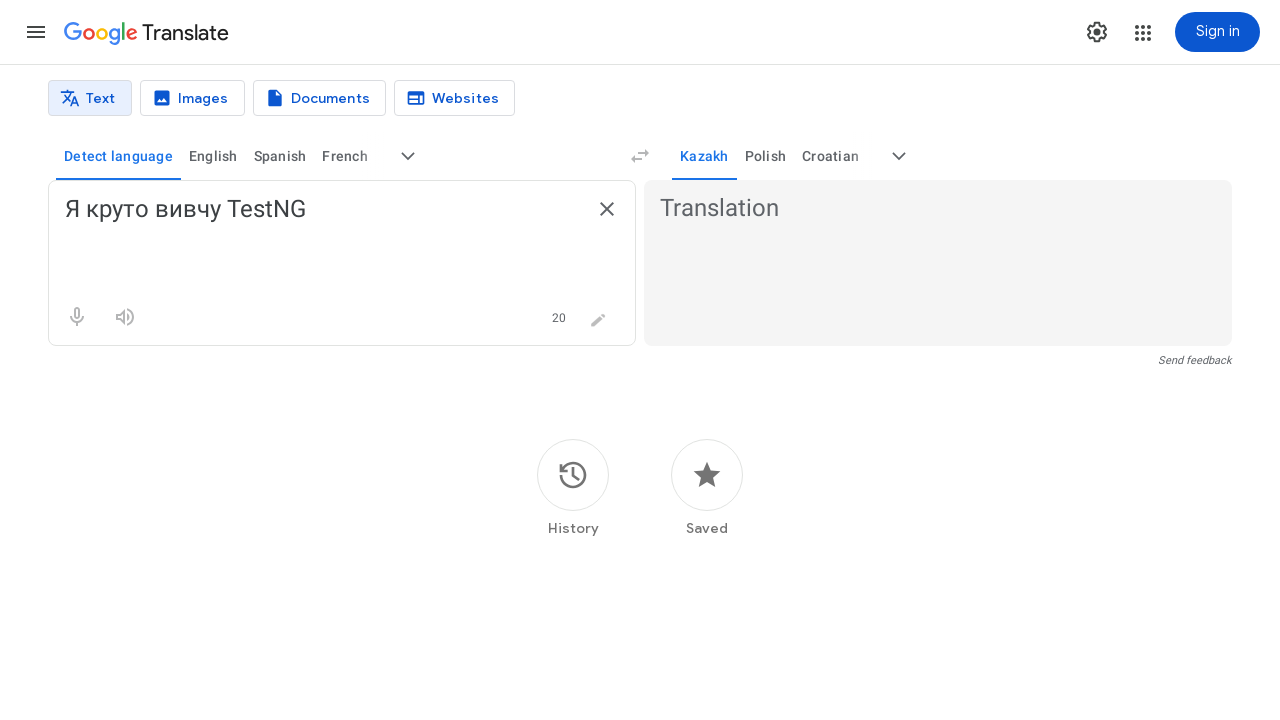

Clicked 'More target languages' button to open language selection dialog at (899, 156) on button[aria-label='More target languages']
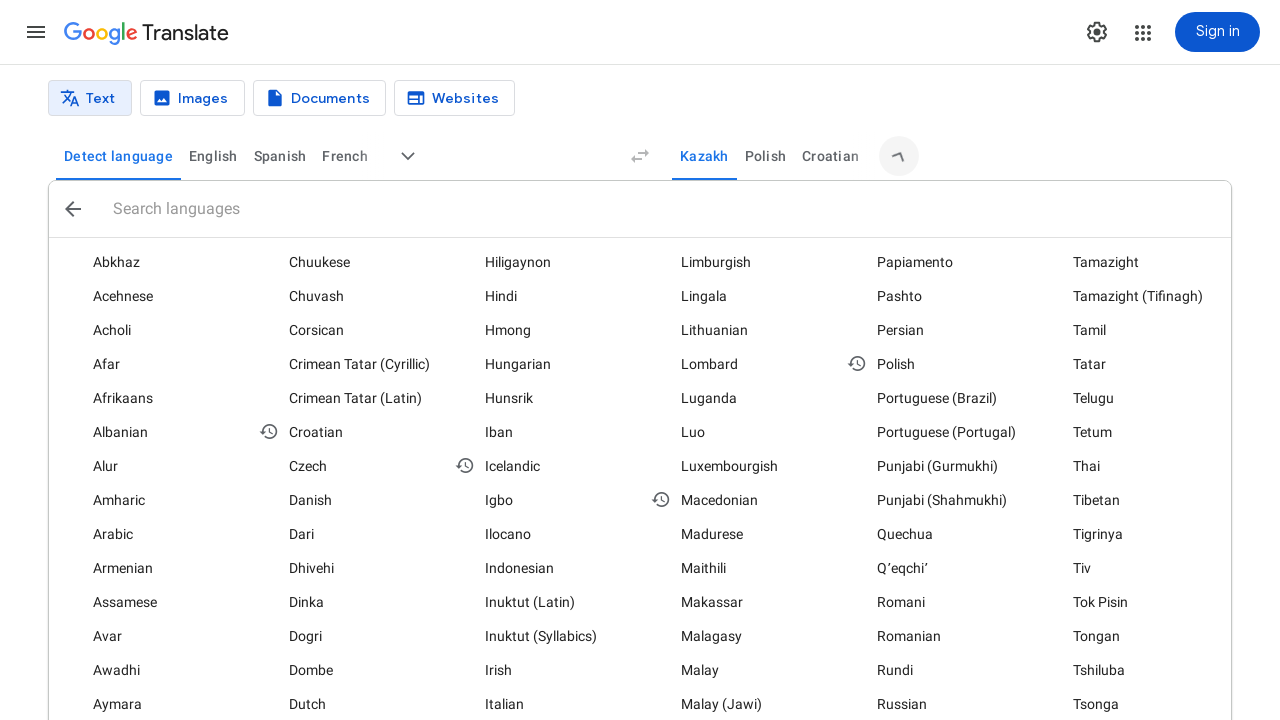

Language selection dialog loaded with language code 'ja'
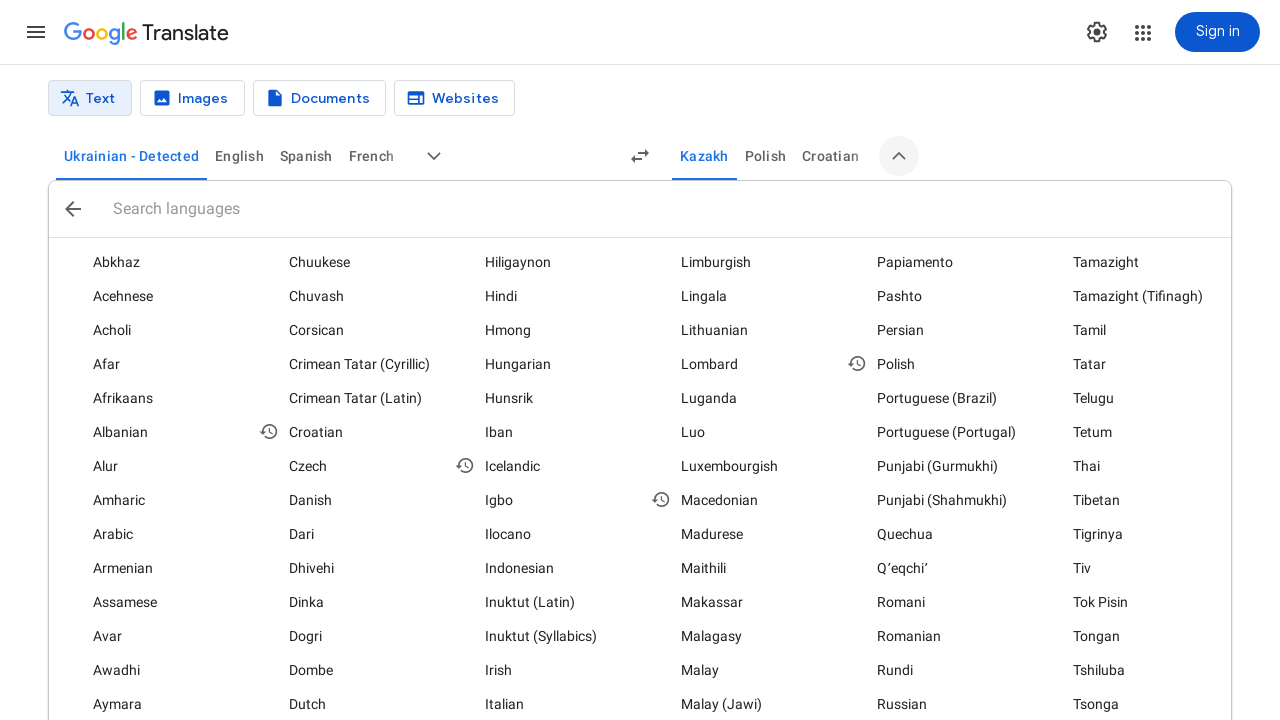

Selected target language 'ja' at (546, 360) on (//div[@data-language-code='ja'])[2]
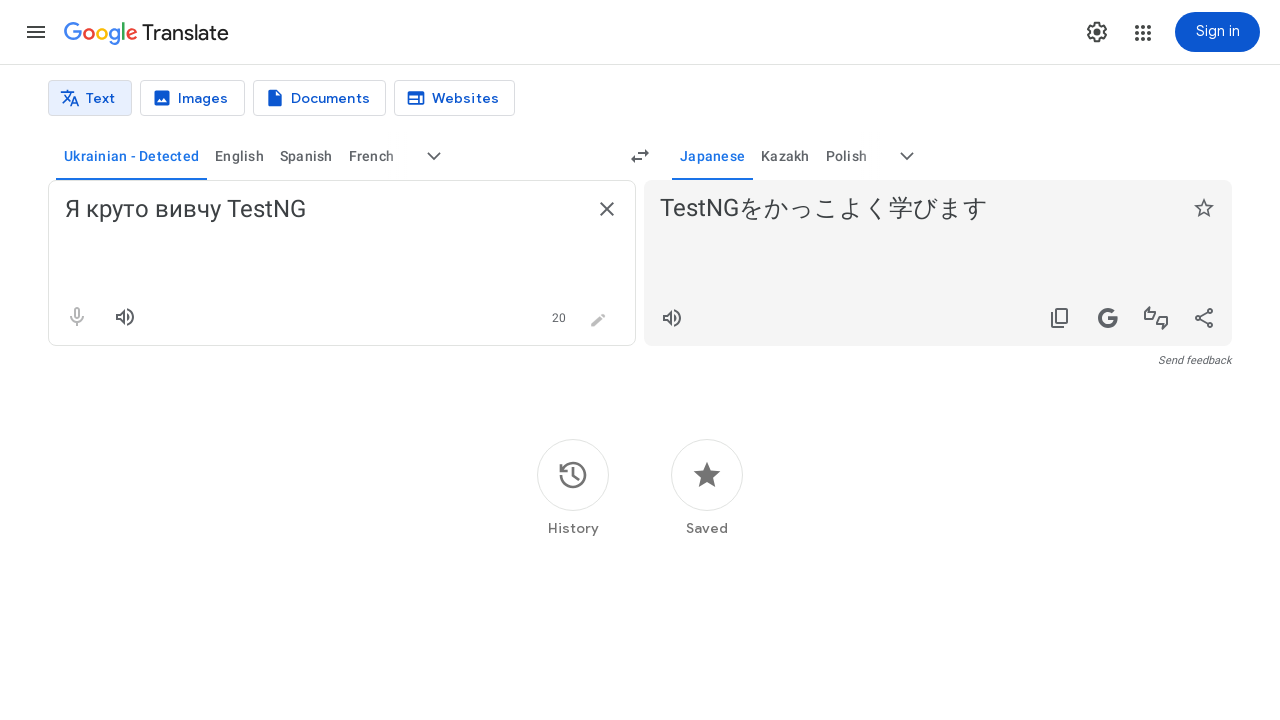

Translation to ja completed and displayed
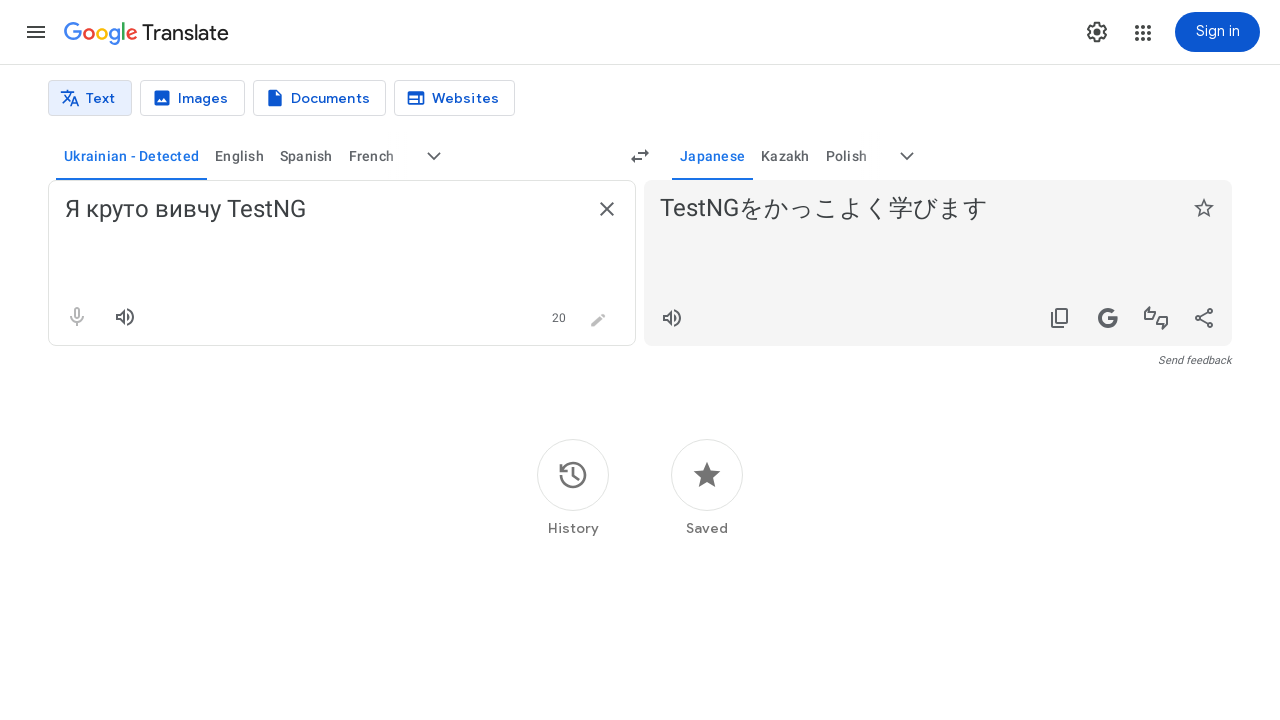

Navigated to Google Translate to test translation to tr
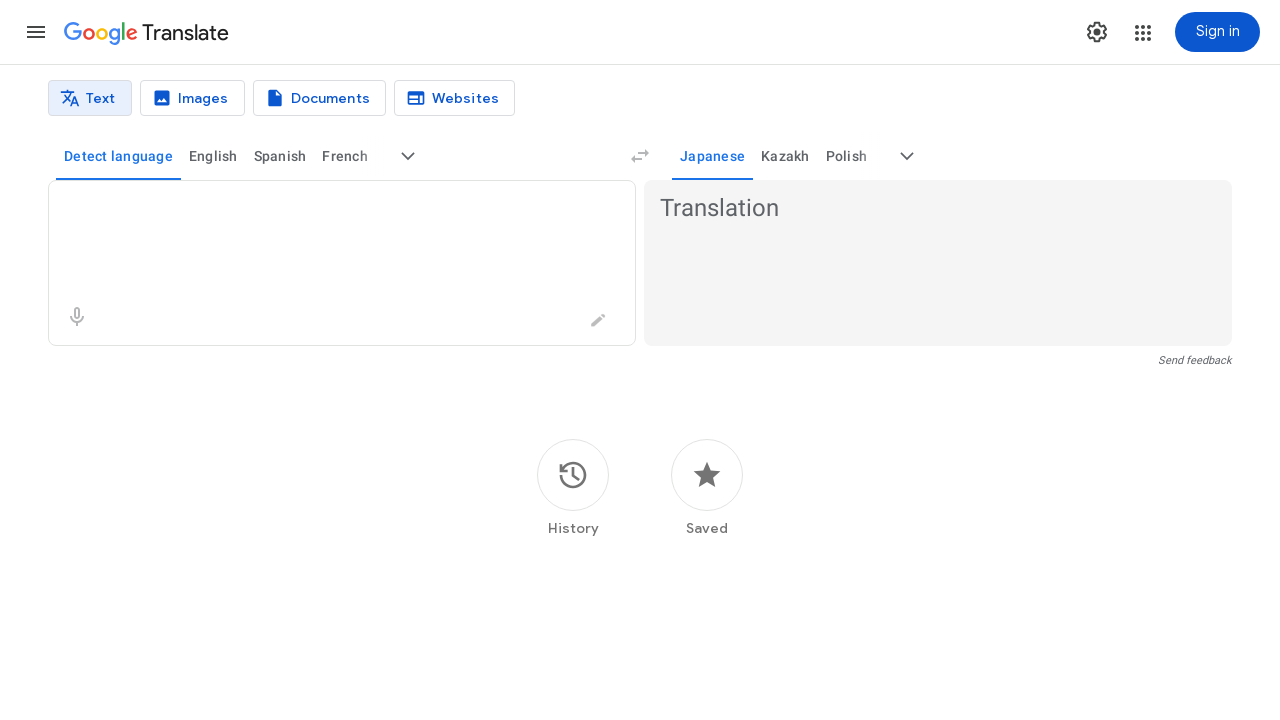

Entered Ukrainian source text 'Я круто вивчу TestNG' on textarea[aria-label='Source text']
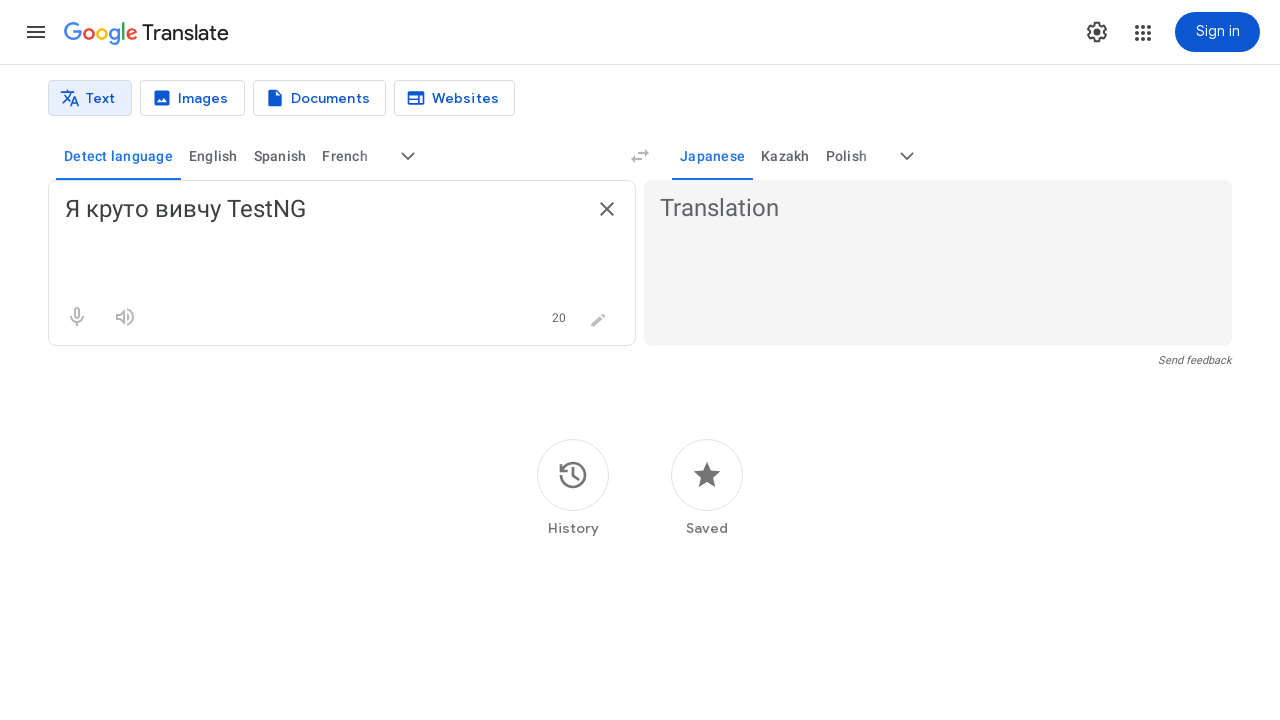

Clicked 'More target languages' button to open language selection dialog at (907, 156) on button[aria-label='More target languages']
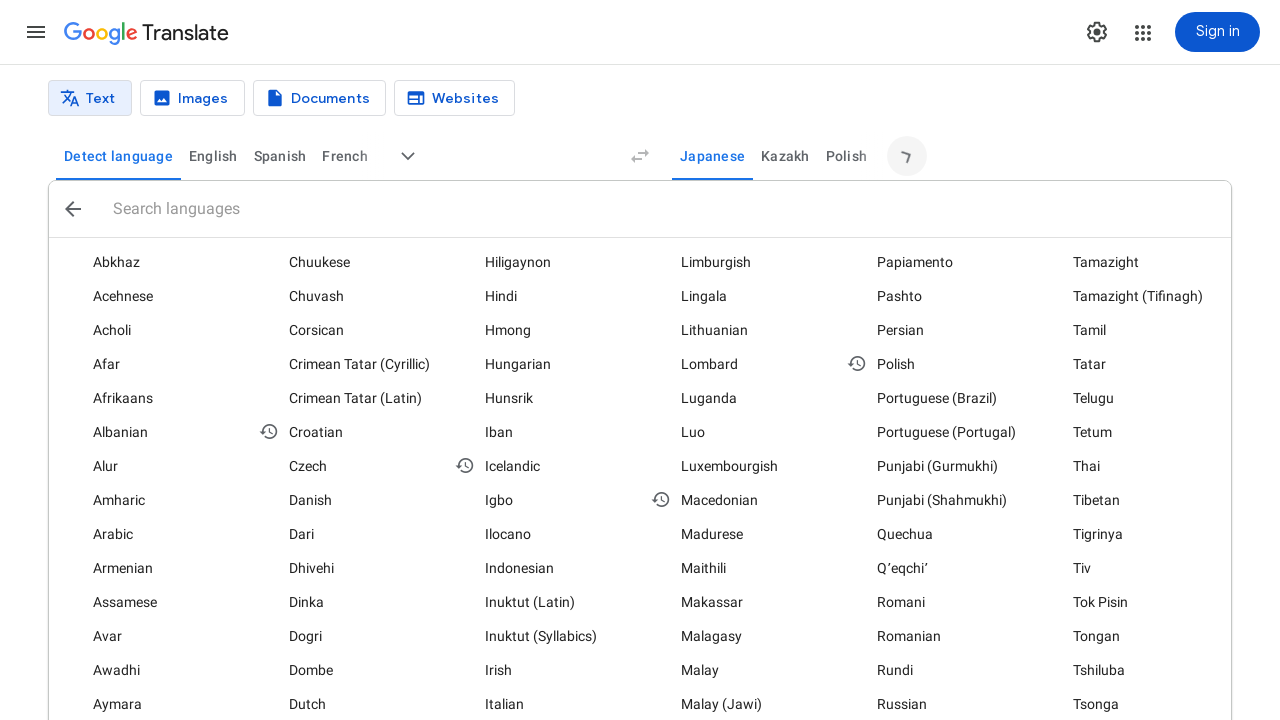

Language selection dialog loaded with language code 'tr'
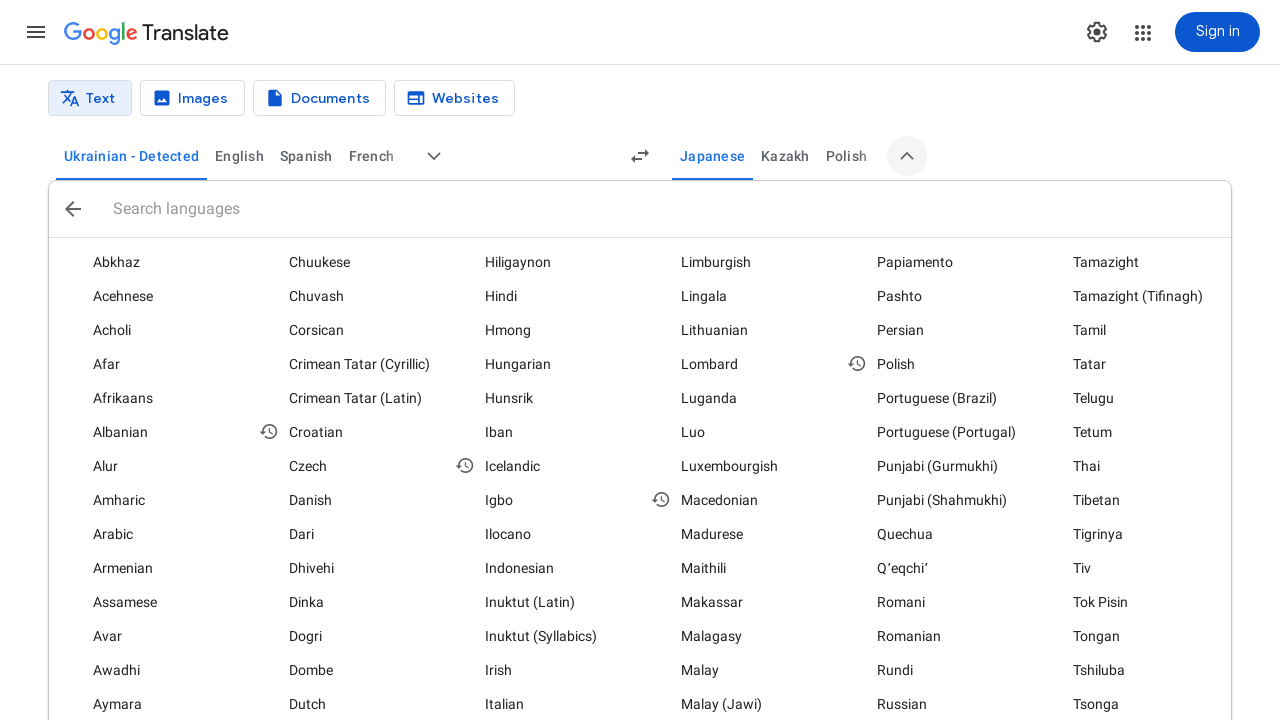

Selected target language 'tr' at (1134, 360) on (//div[@data-language-code='tr'])[2]
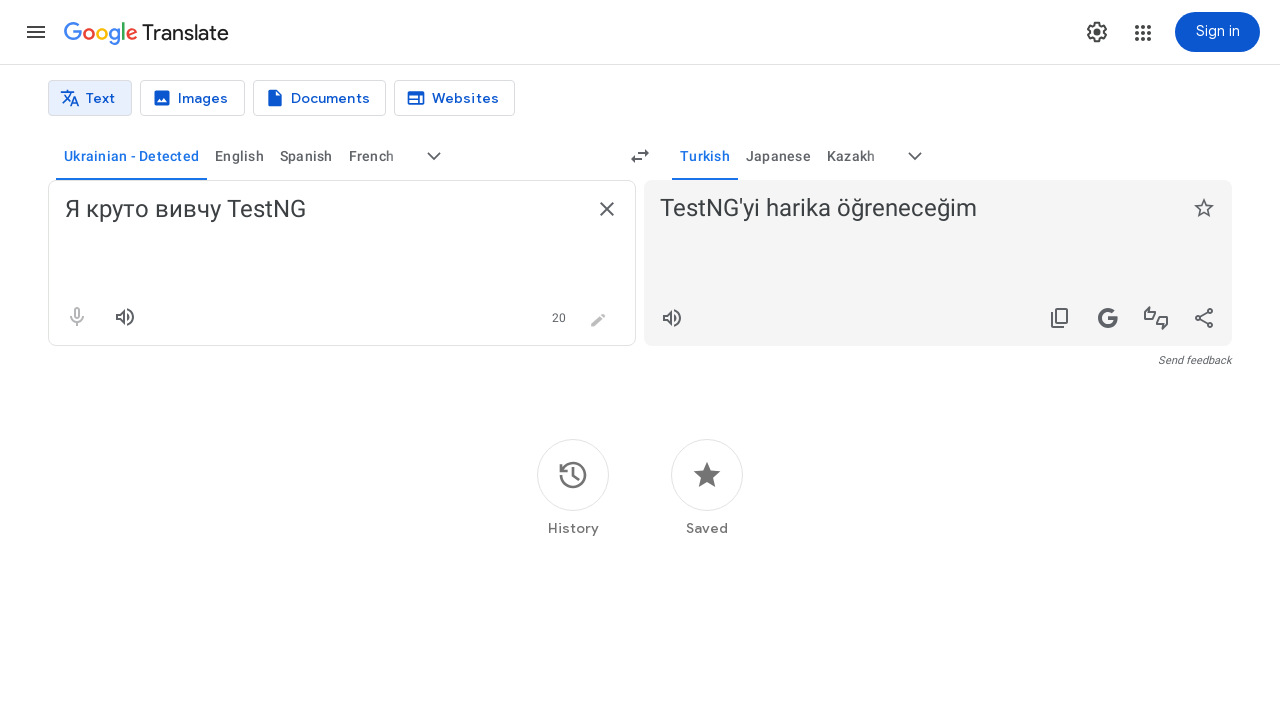

Translation to tr completed and displayed
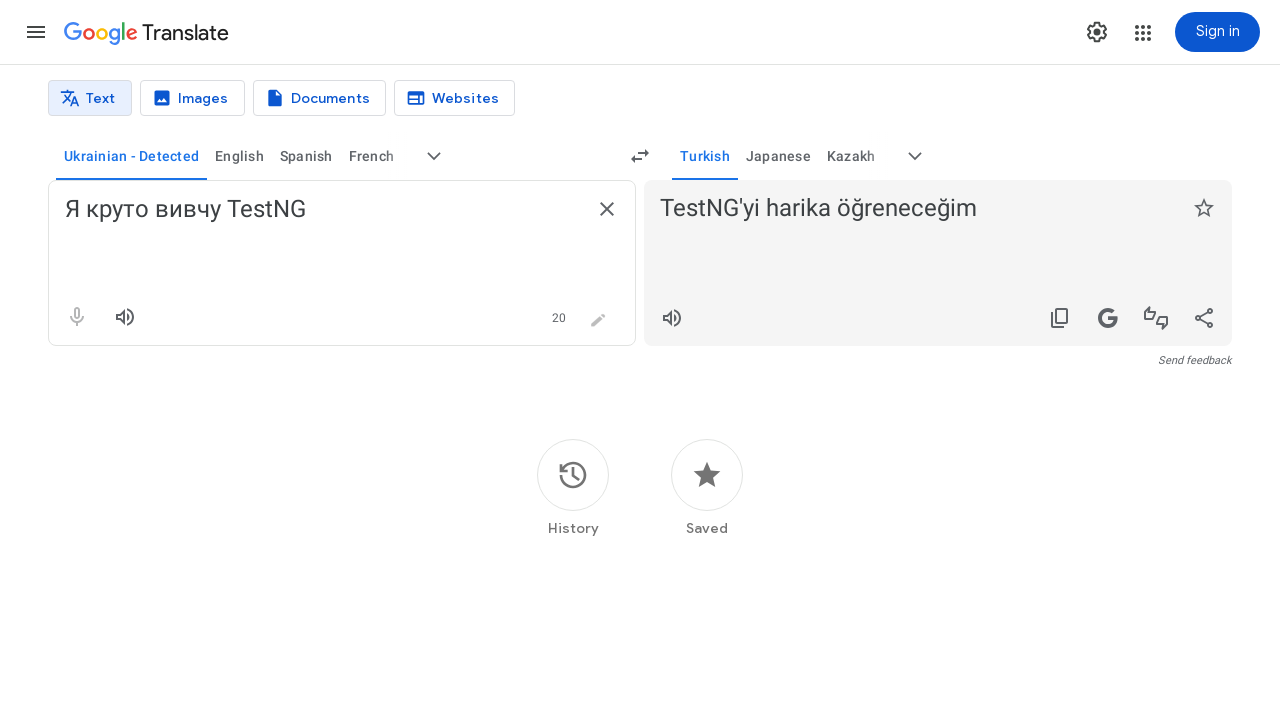

Navigated to Google Translate to test translation to hu
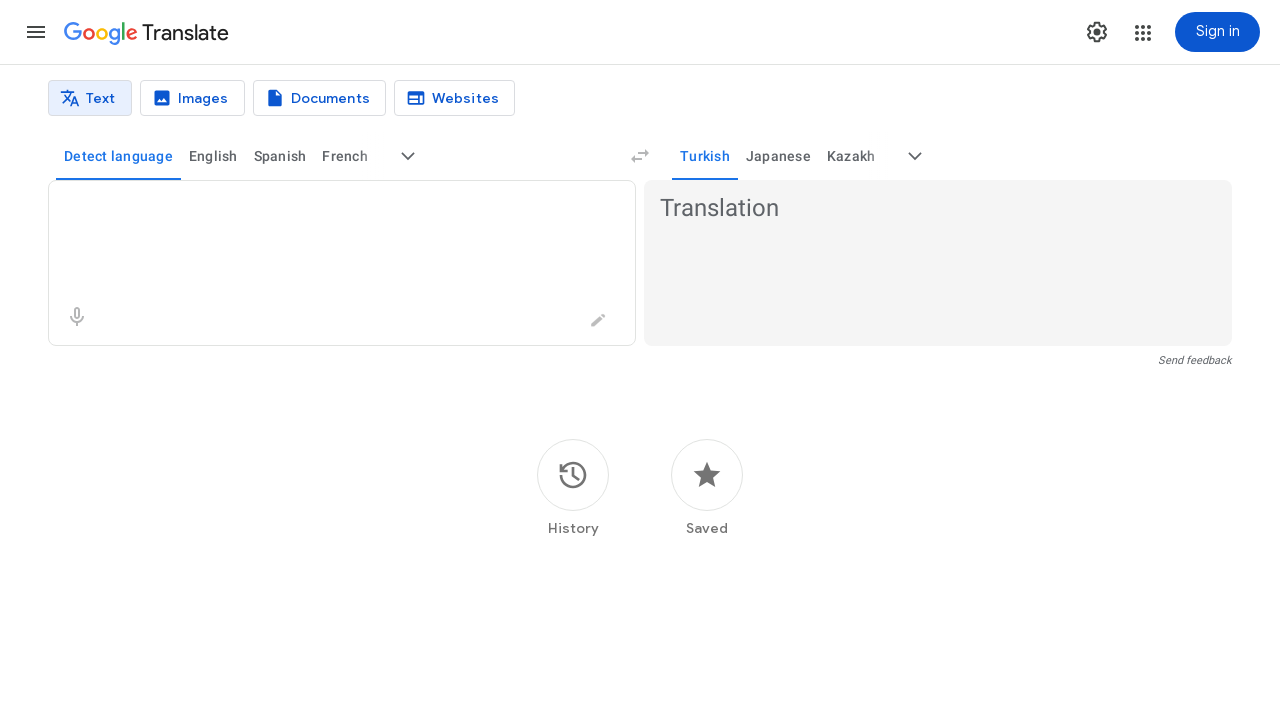

Entered Ukrainian source text 'Я круто вивчу TestNG' on textarea[aria-label='Source text']
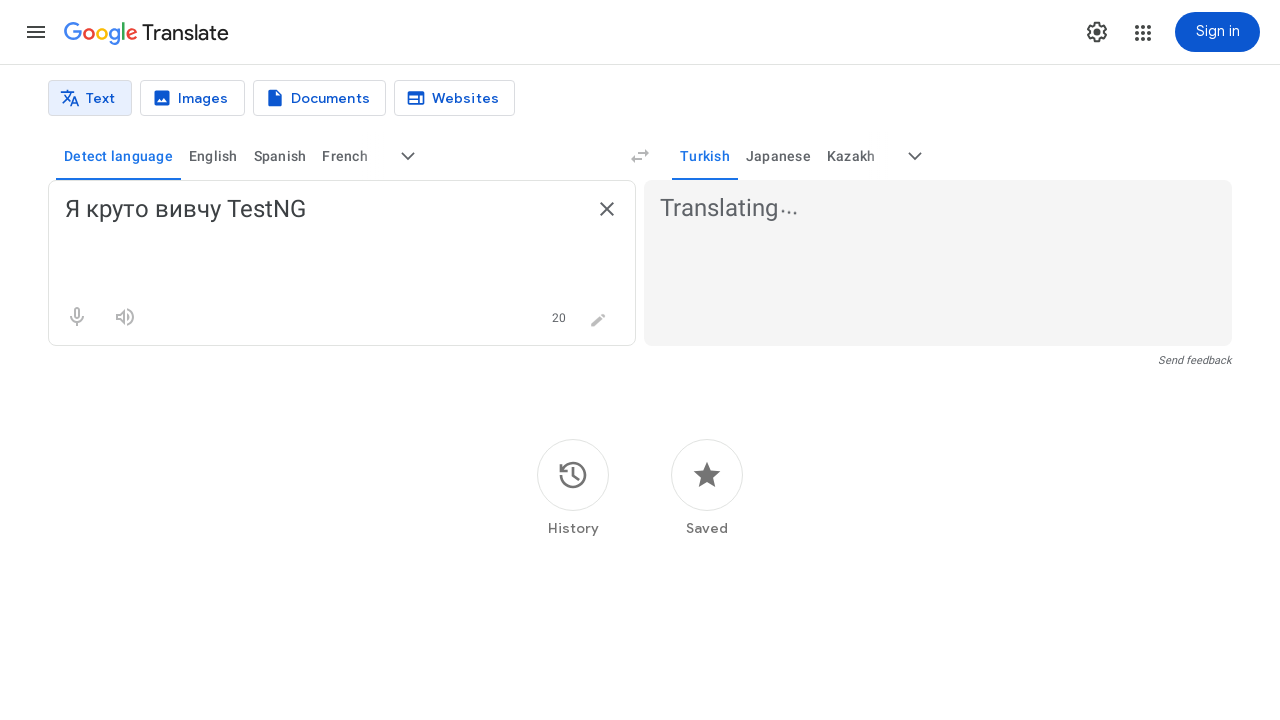

Clicked 'More target languages' button to open language selection dialog at (915, 156) on button[aria-label='More target languages']
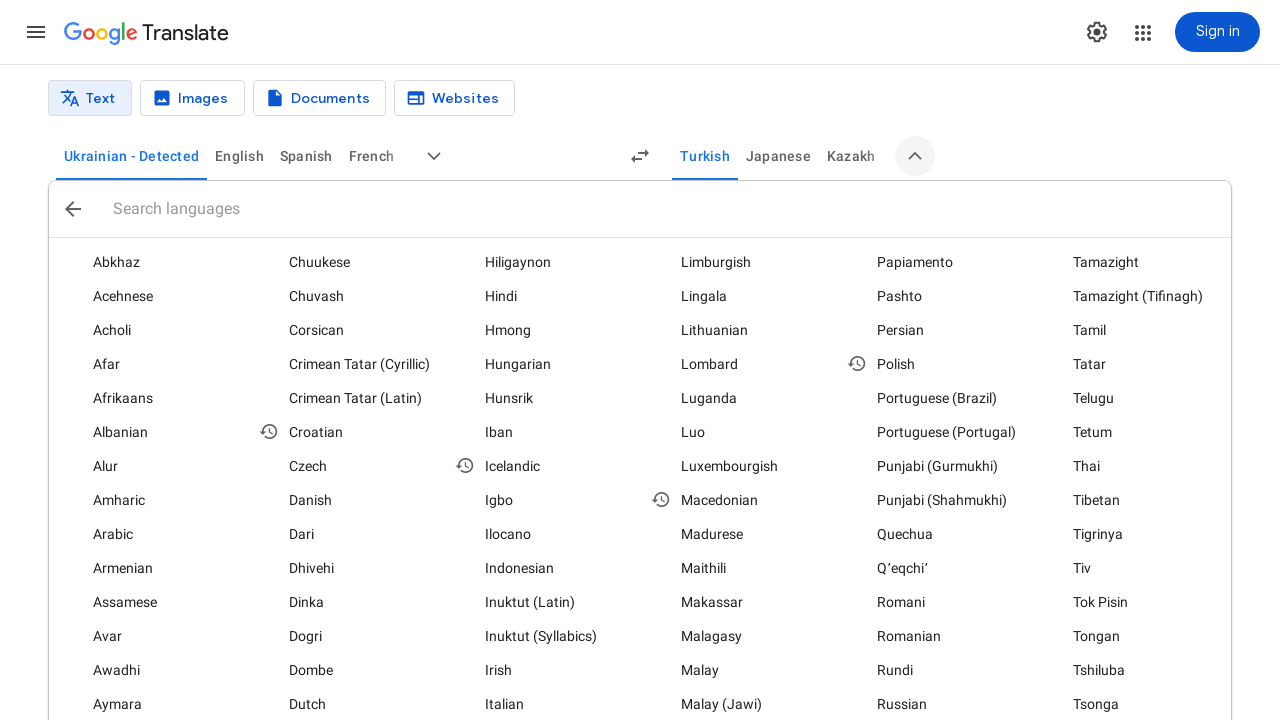

Language selection dialog loaded with language code 'hu'
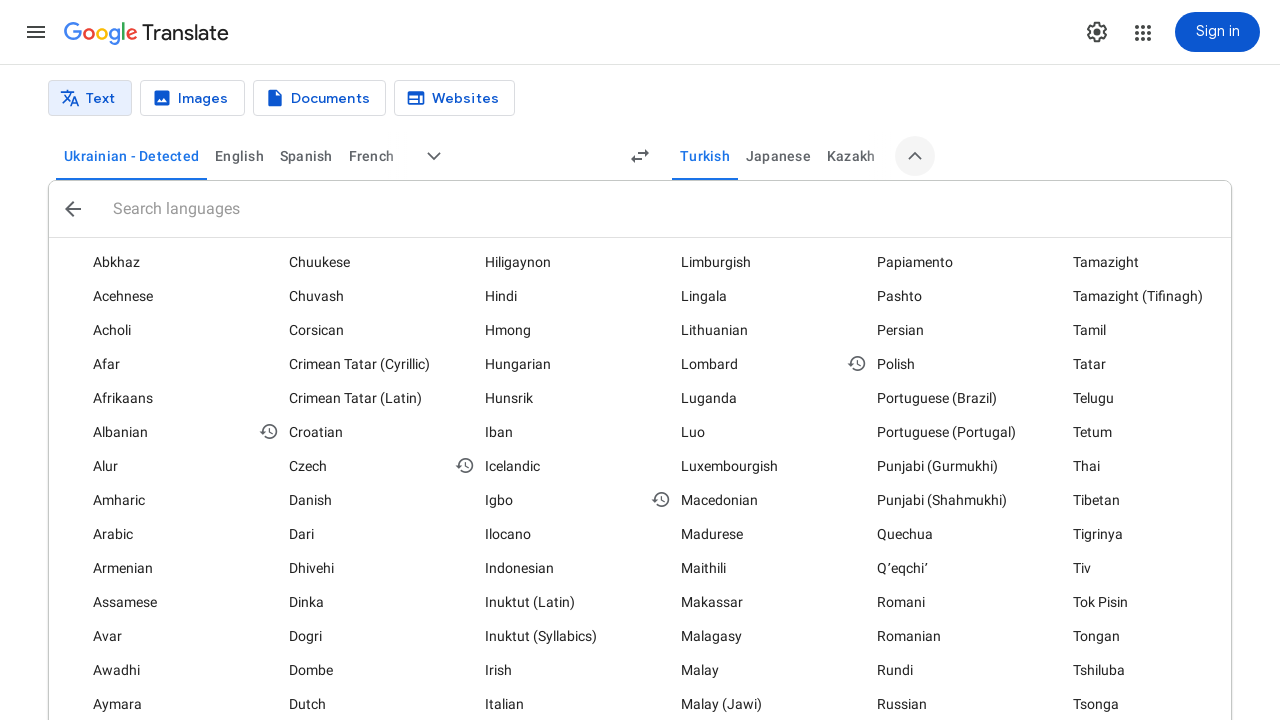

Selected target language 'hu' at (546, 364) on (//div[@data-language-code='hu'])[2]
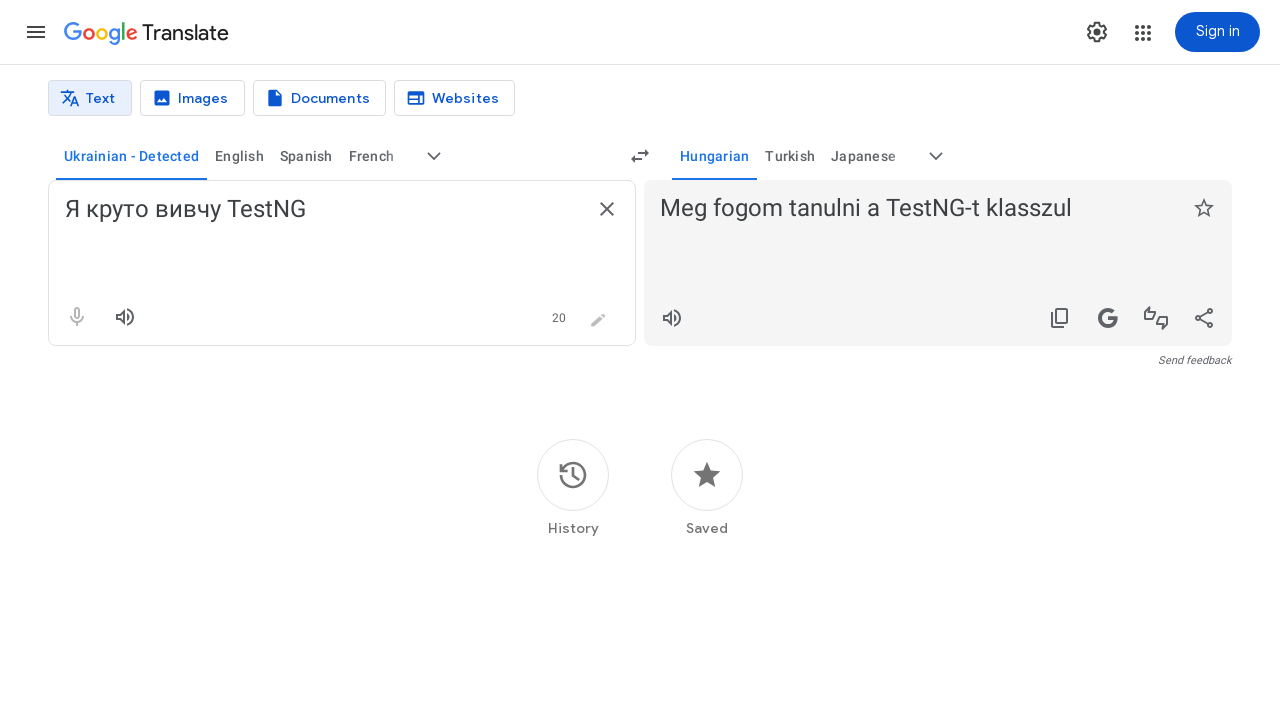

Translation to hu completed and displayed
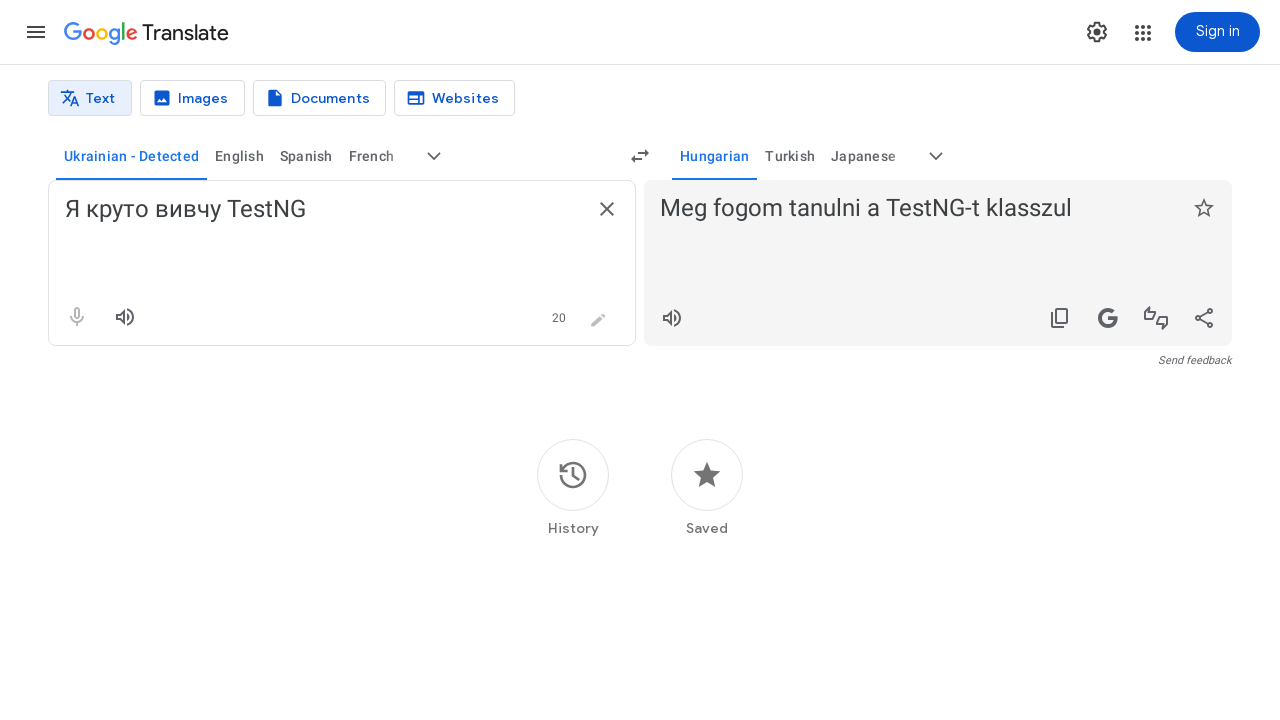

Navigated to Google Translate to test translation to zh-CN
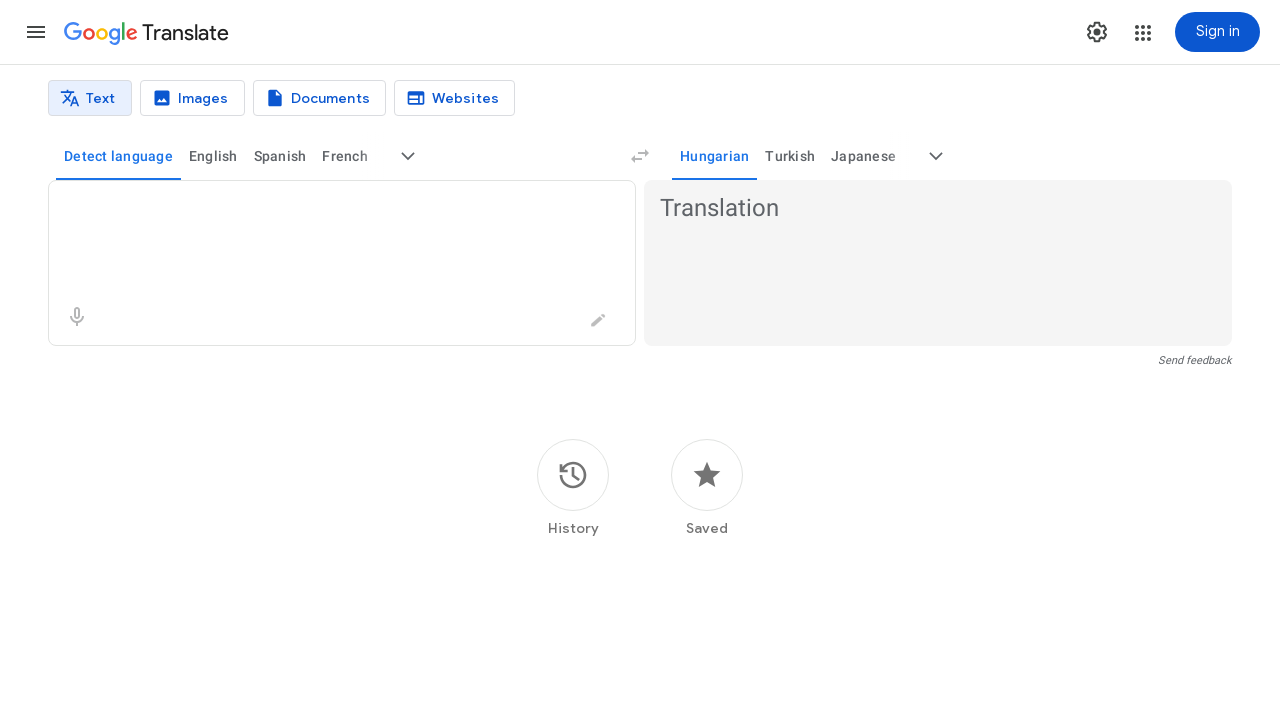

Entered Ukrainian source text 'Я круто вивчу TestNG' on textarea[aria-label='Source text']
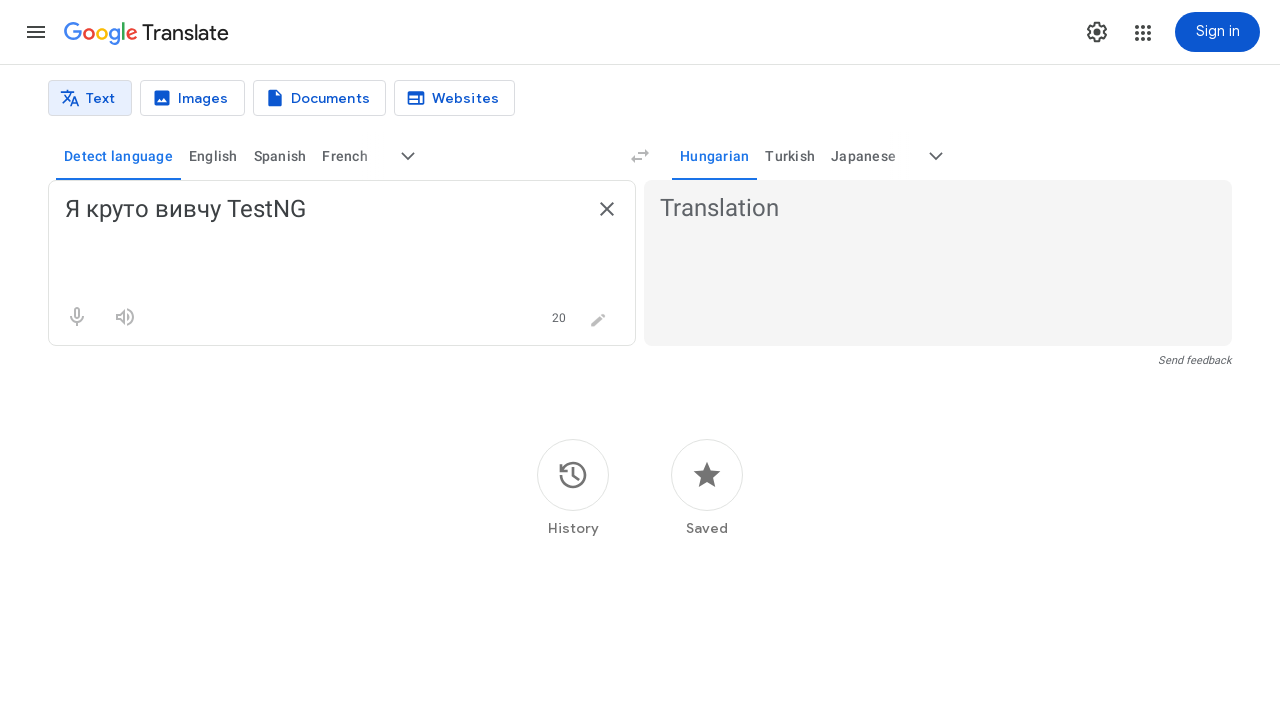

Clicked 'More target languages' button to open language selection dialog at (936, 156) on button[aria-label='More target languages']
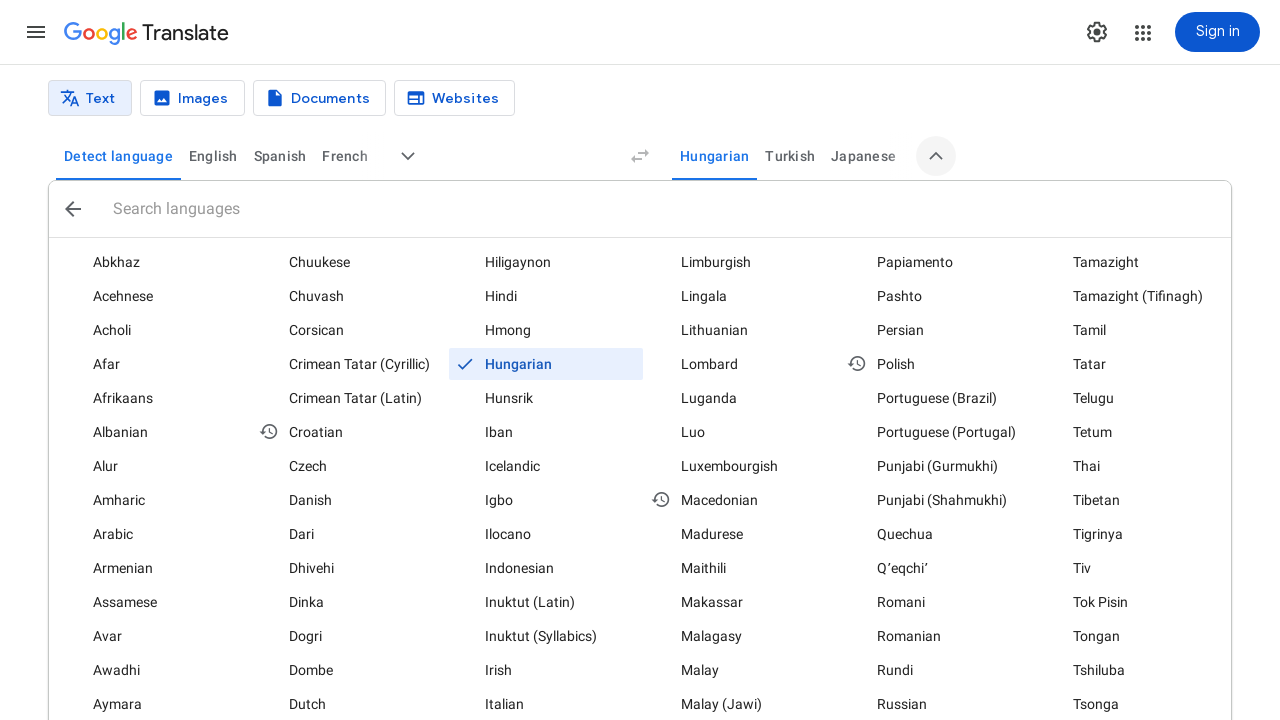

Language selection dialog loaded with language code 'zh-CN'
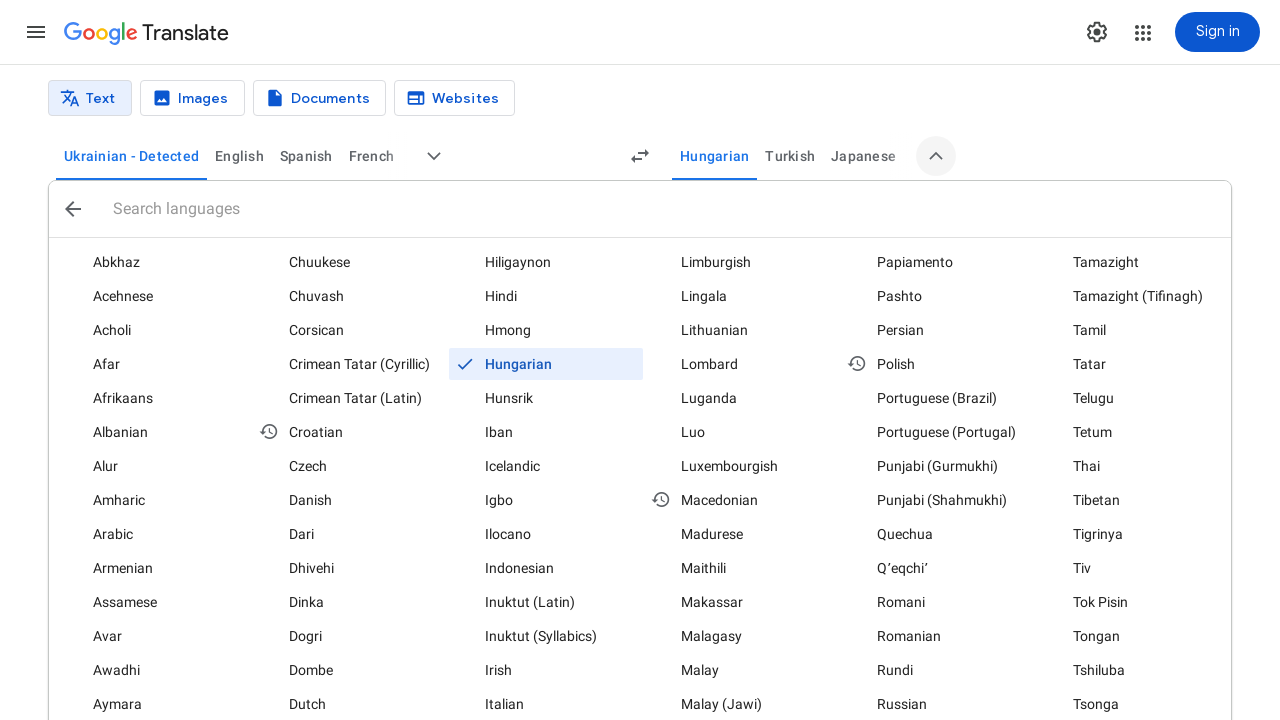

Selected target language 'zh-CN' at (154, 599) on (//div[@data-language-code='zh-CN'])[2]
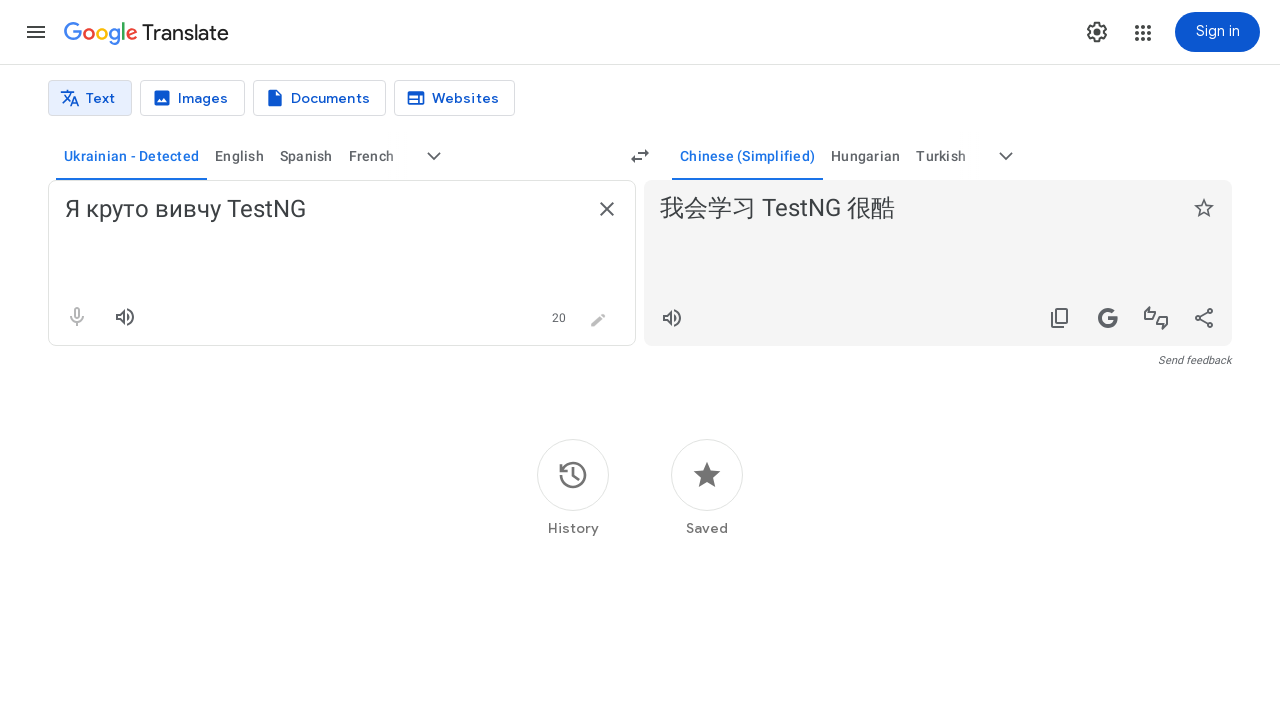

Translation to zh-CN completed and displayed
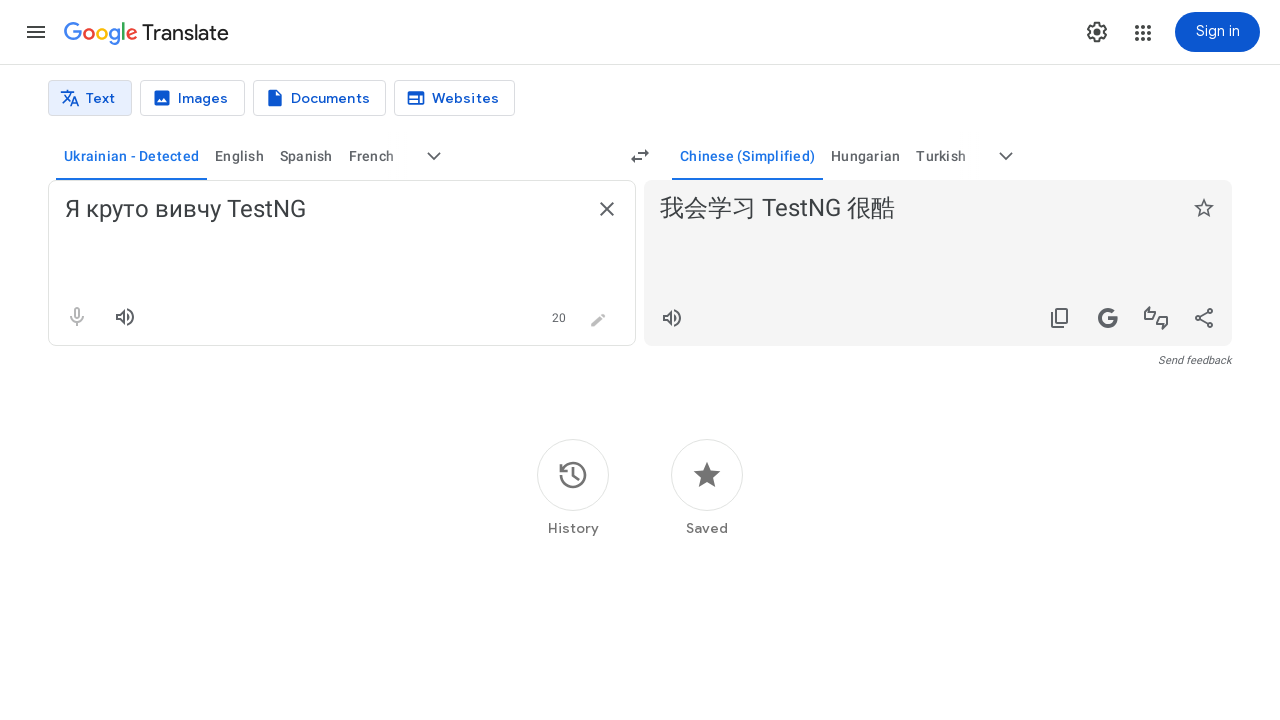

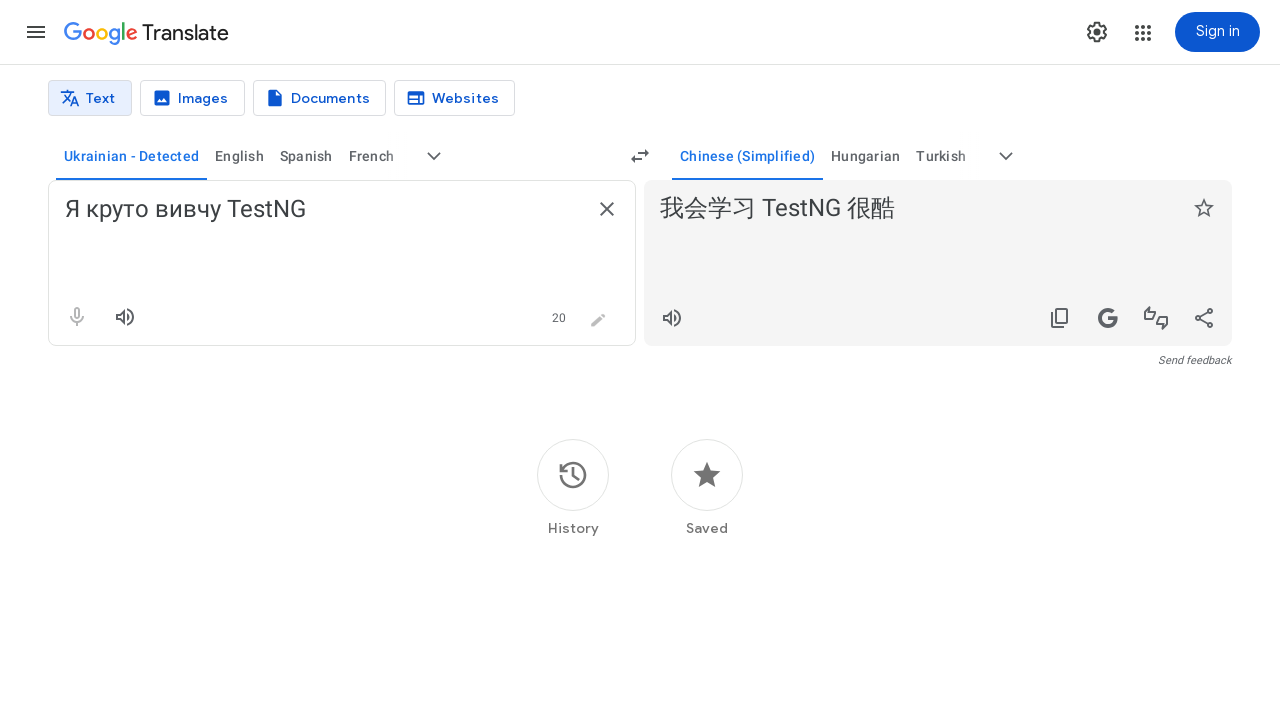